Navigates through all links in the footer section of the page by clicking each one

Starting URL: https://rahulshettyacademy.com/AutomationPractice/

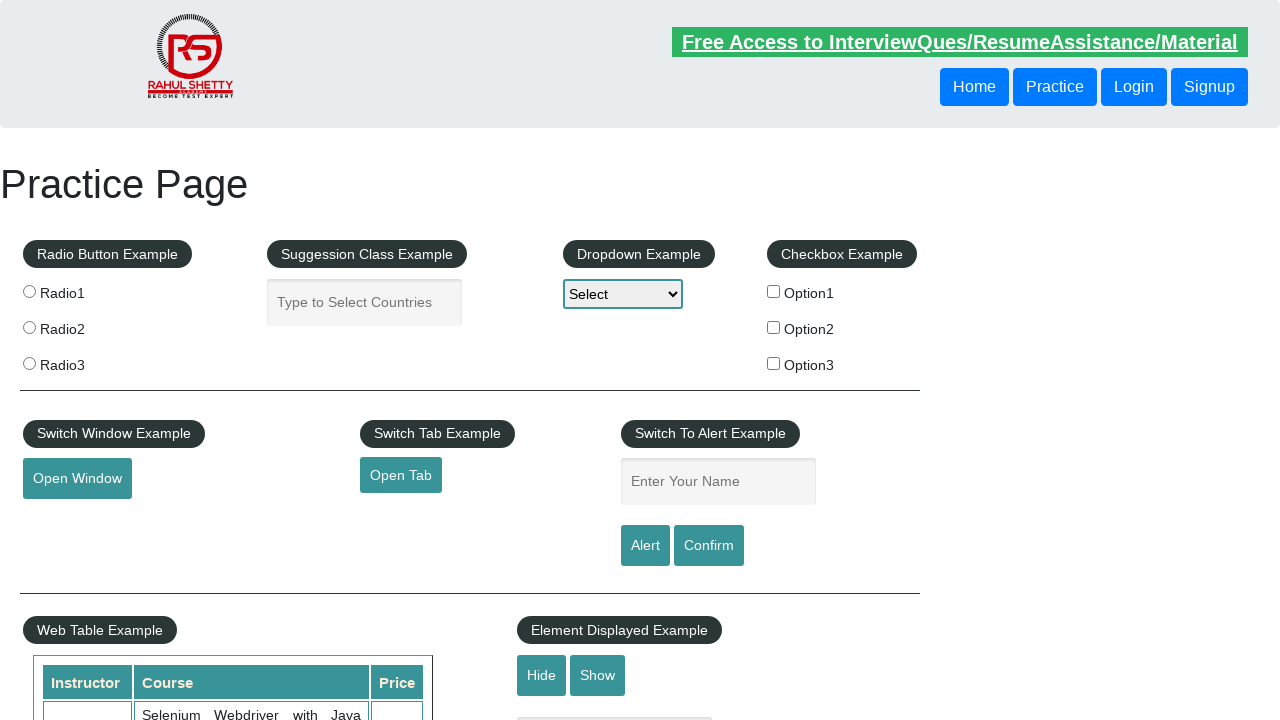

Retrieved all links from footer section (#gf-BIG)
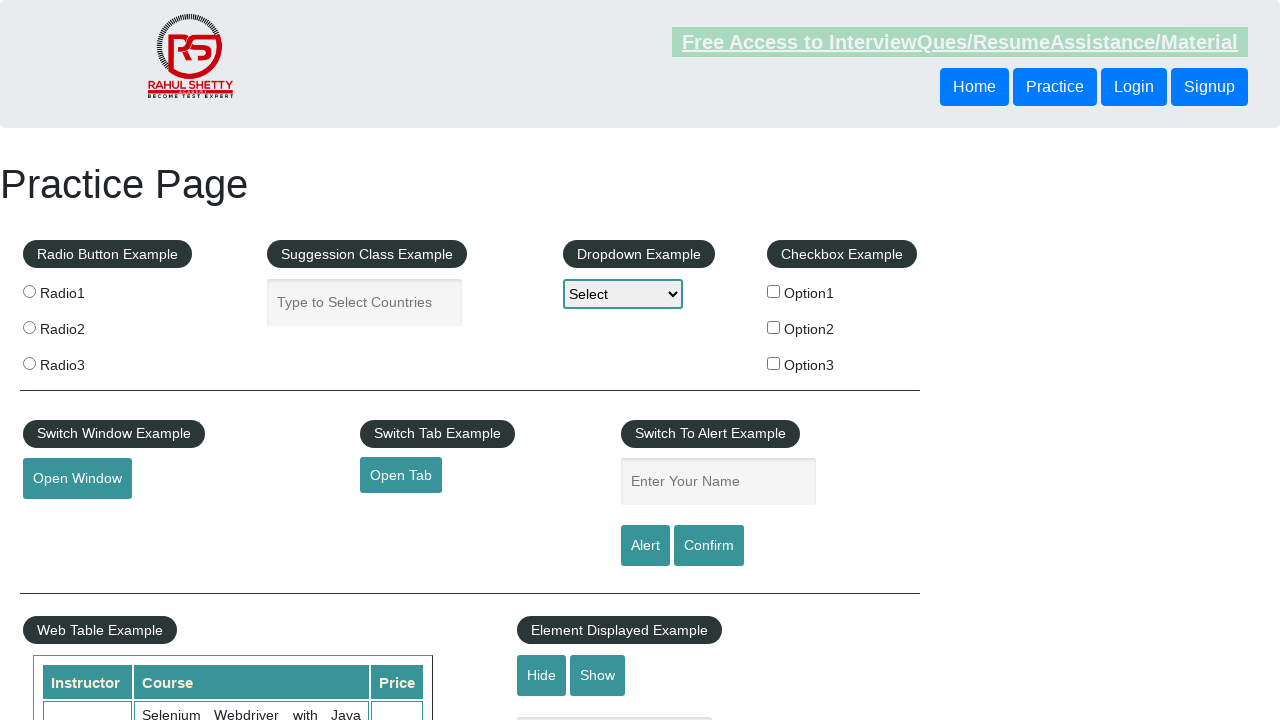

Stored main page URL: https://rahulshettyacademy.com/AutomationPractice/
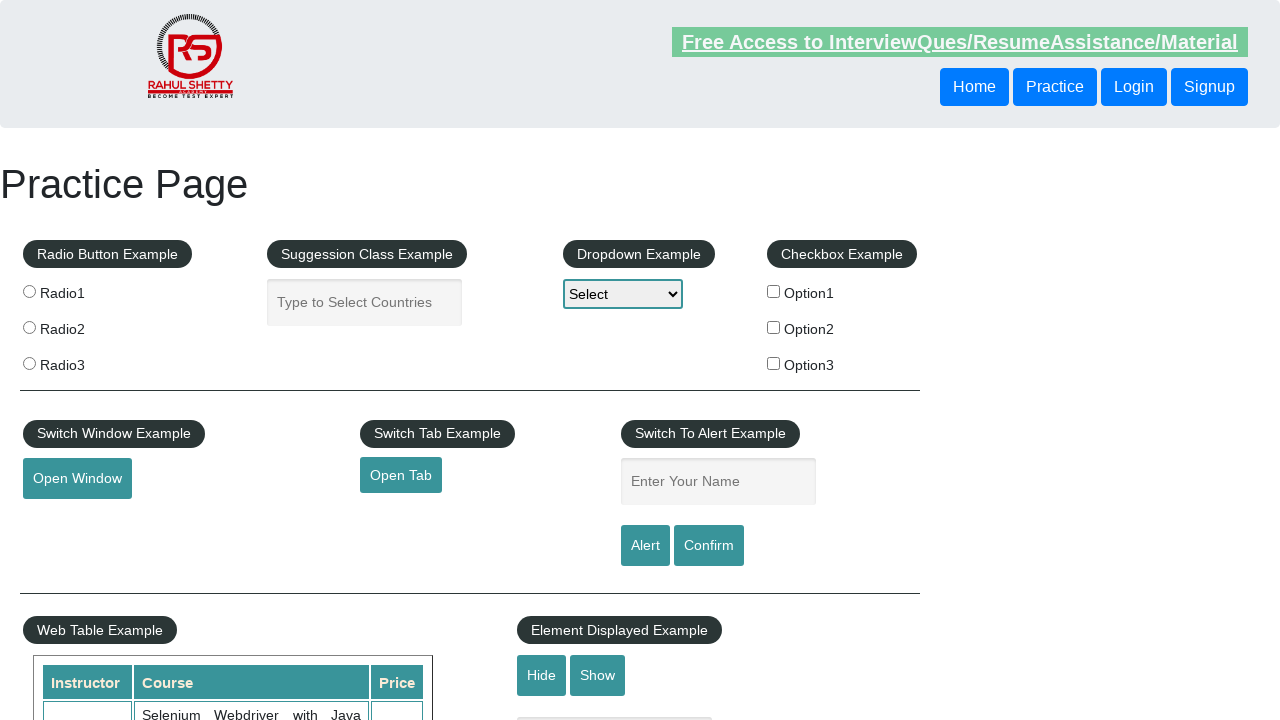

Retrieved footer link #1 with text: 'Discount Coupons'
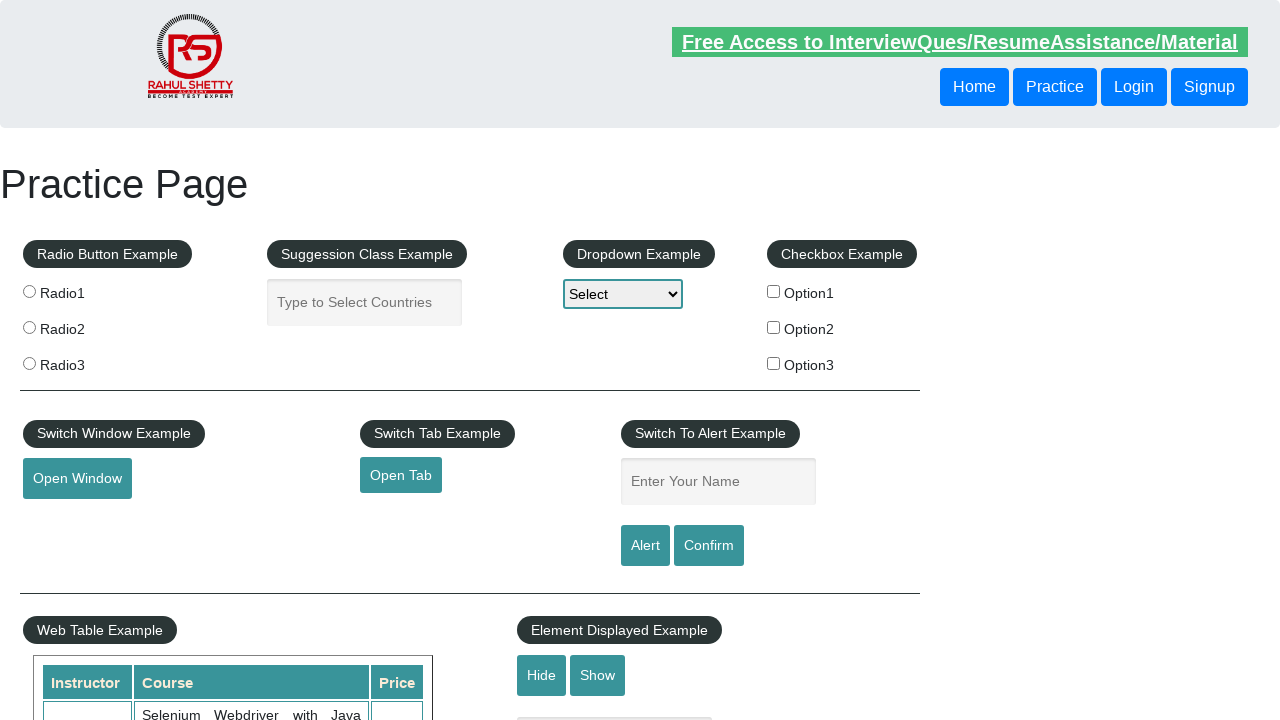

Clicked footer link: 'Discount Coupons' at (157, 482) on #gf-BIG a >> nth=0
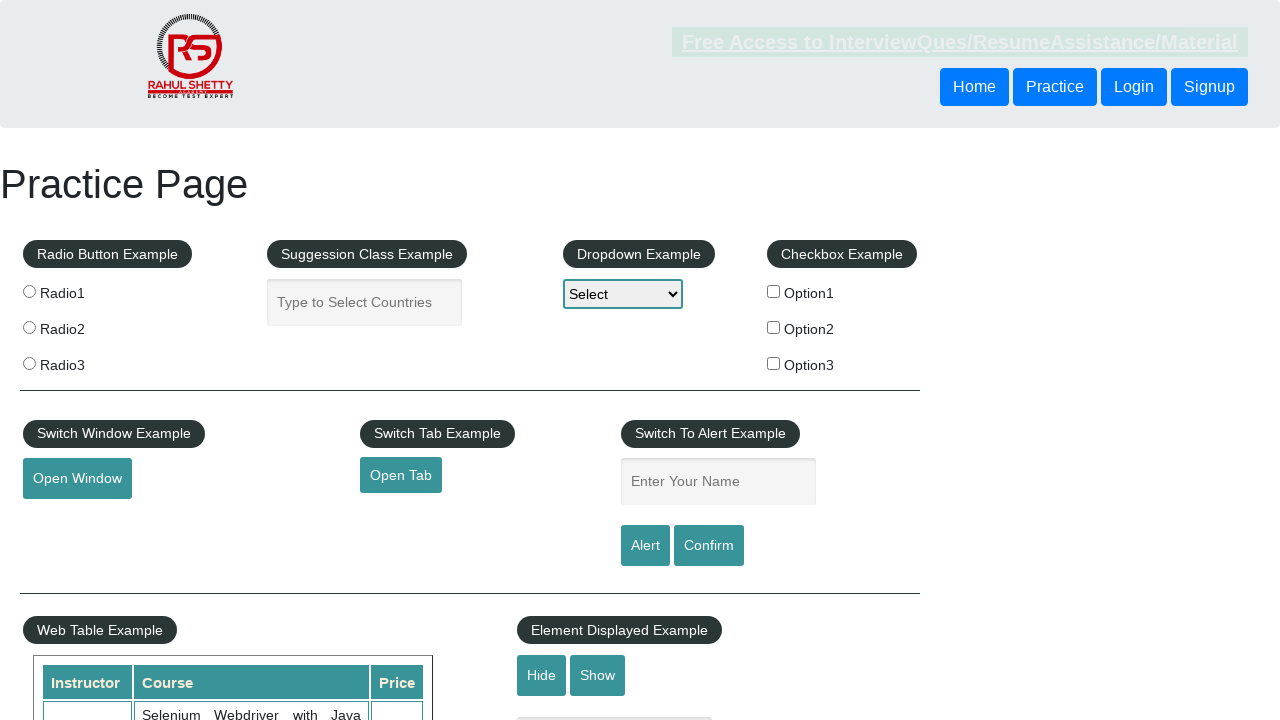

Page loaded after clicking 'Discount Coupons'
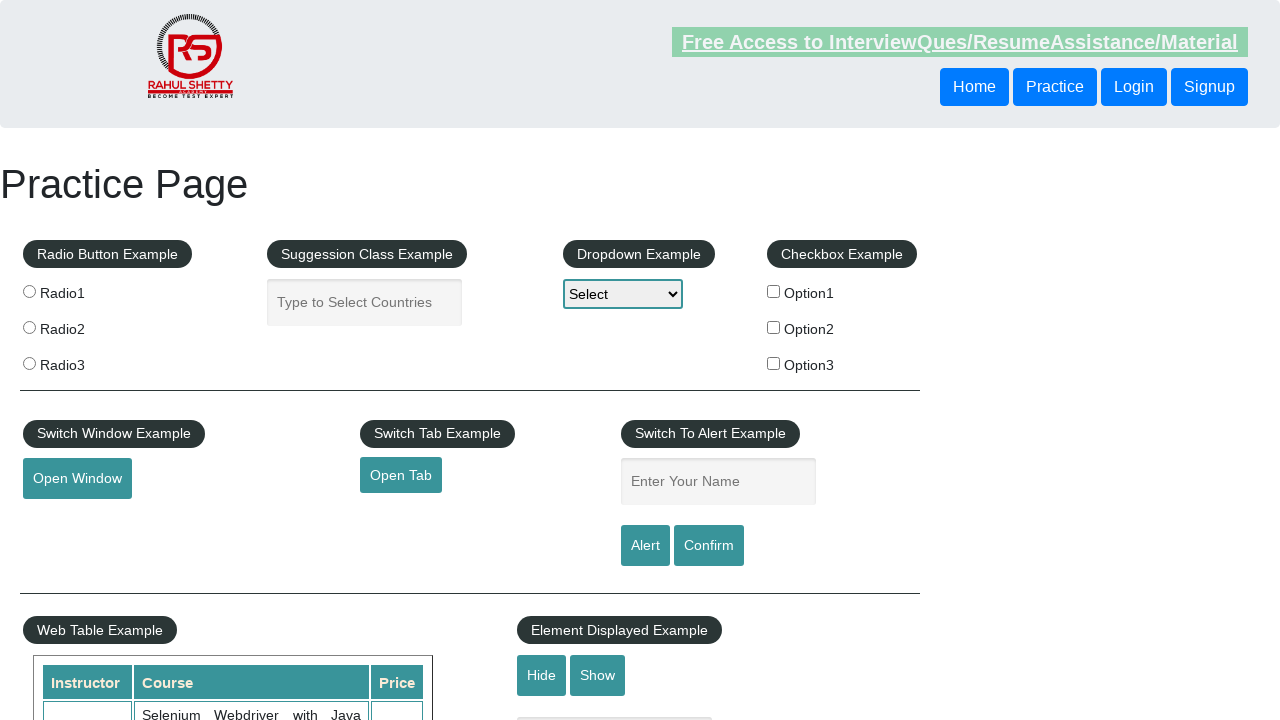

Navigated back to main page
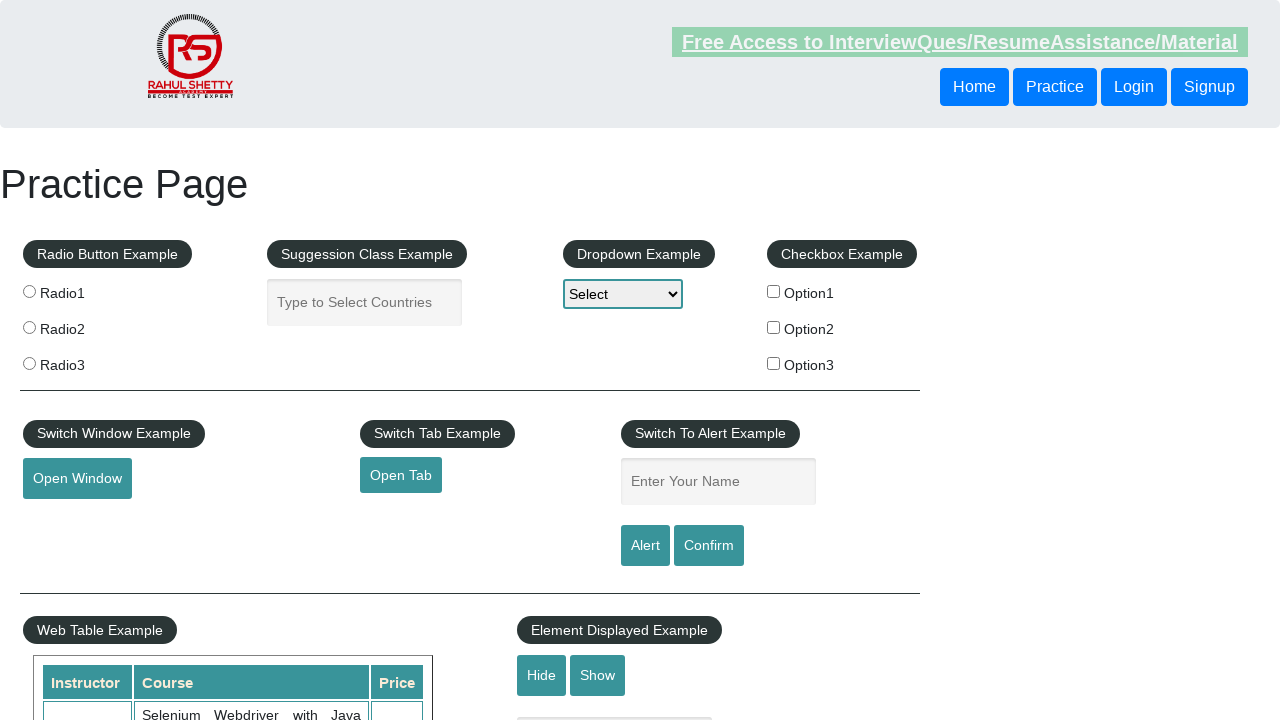

Main page reloaded and ready
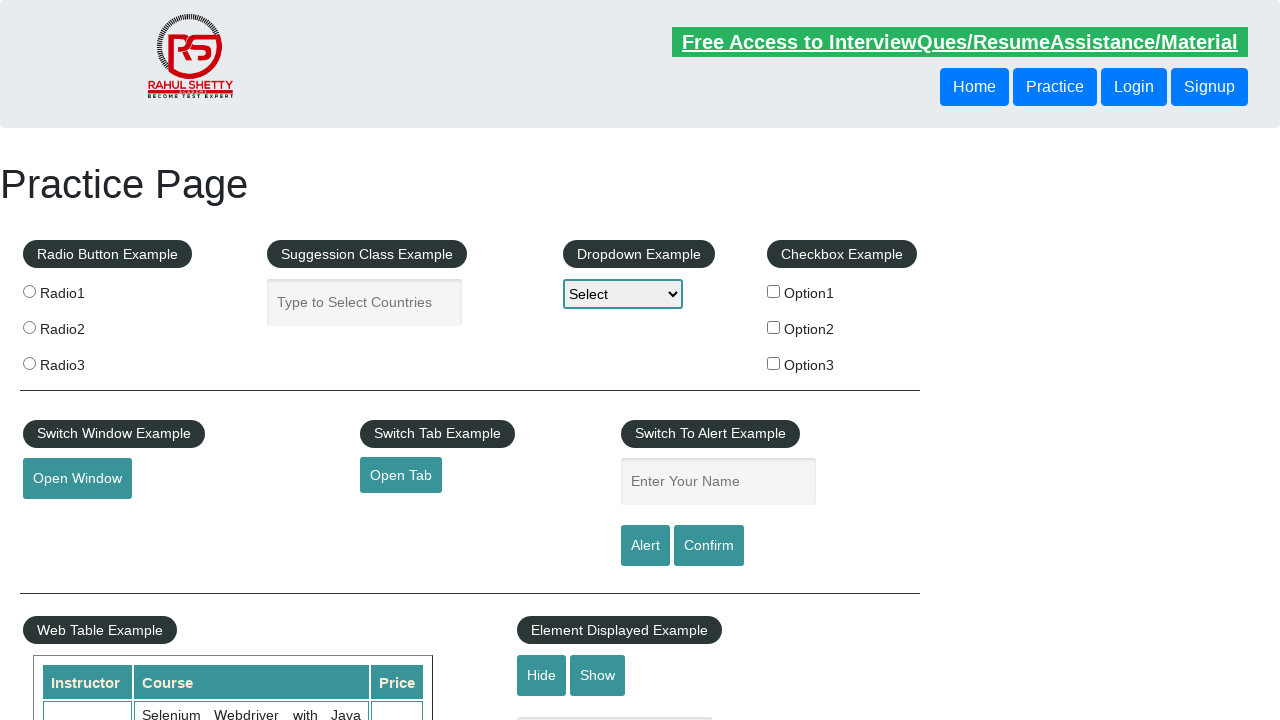

Retrieved footer link #2 with text: 'REST API'
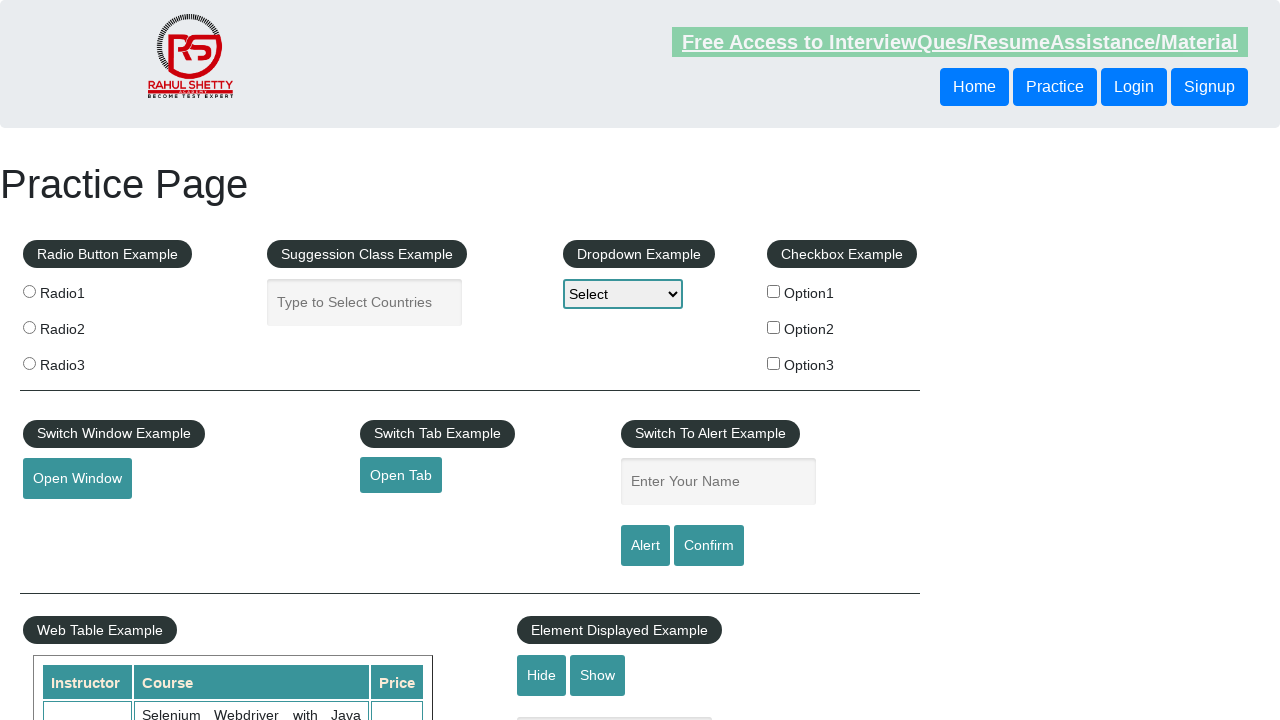

Clicked footer link: 'REST API' at (68, 520) on #gf-BIG a >> nth=1
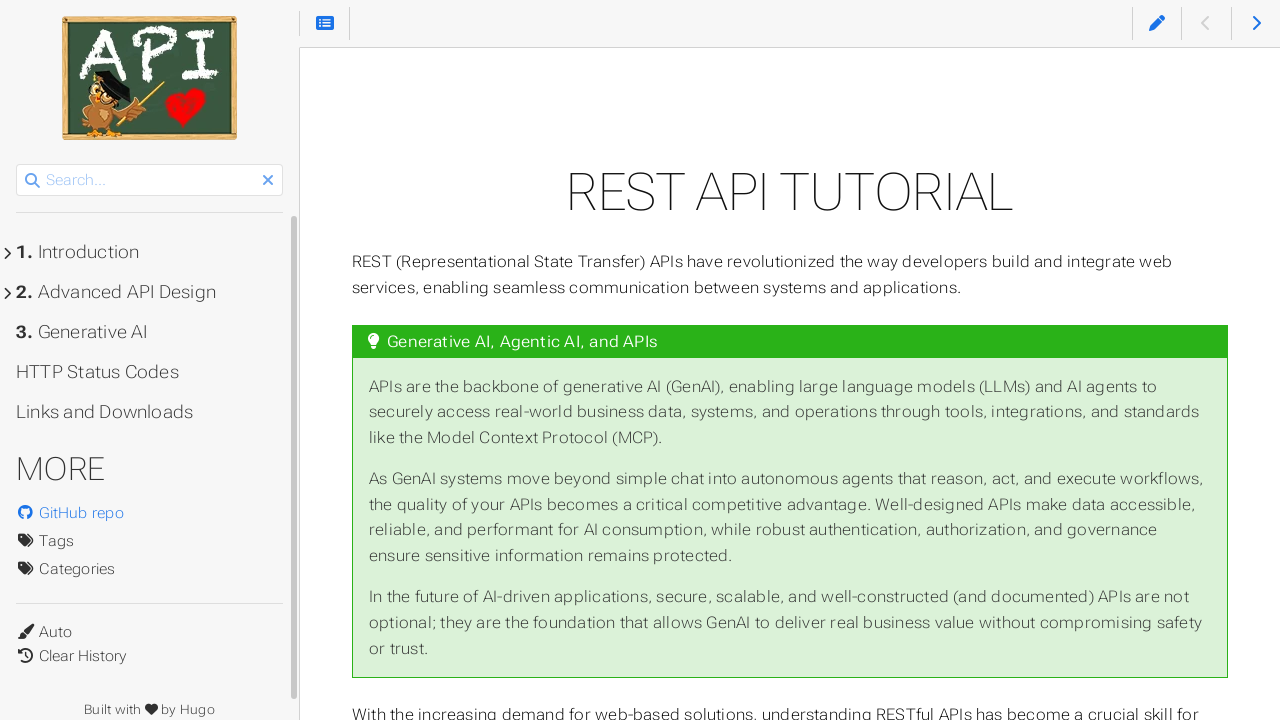

Page loaded after clicking 'REST API'
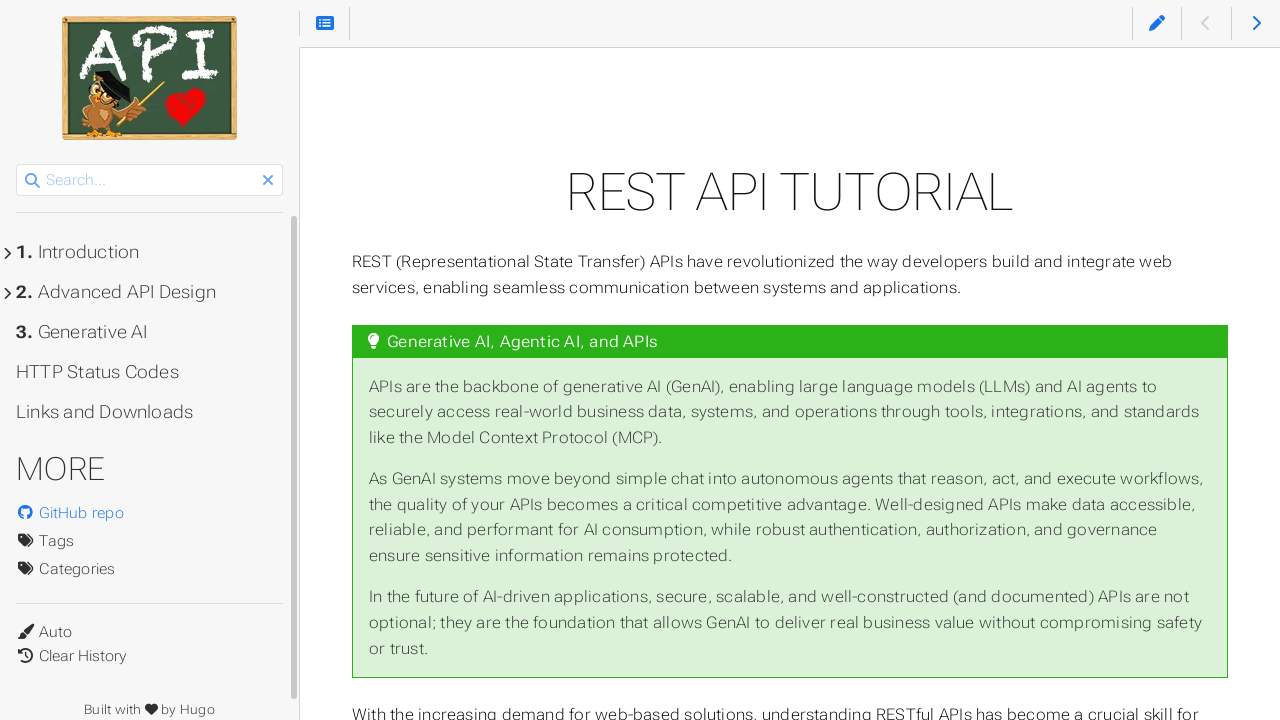

Navigated back to main page
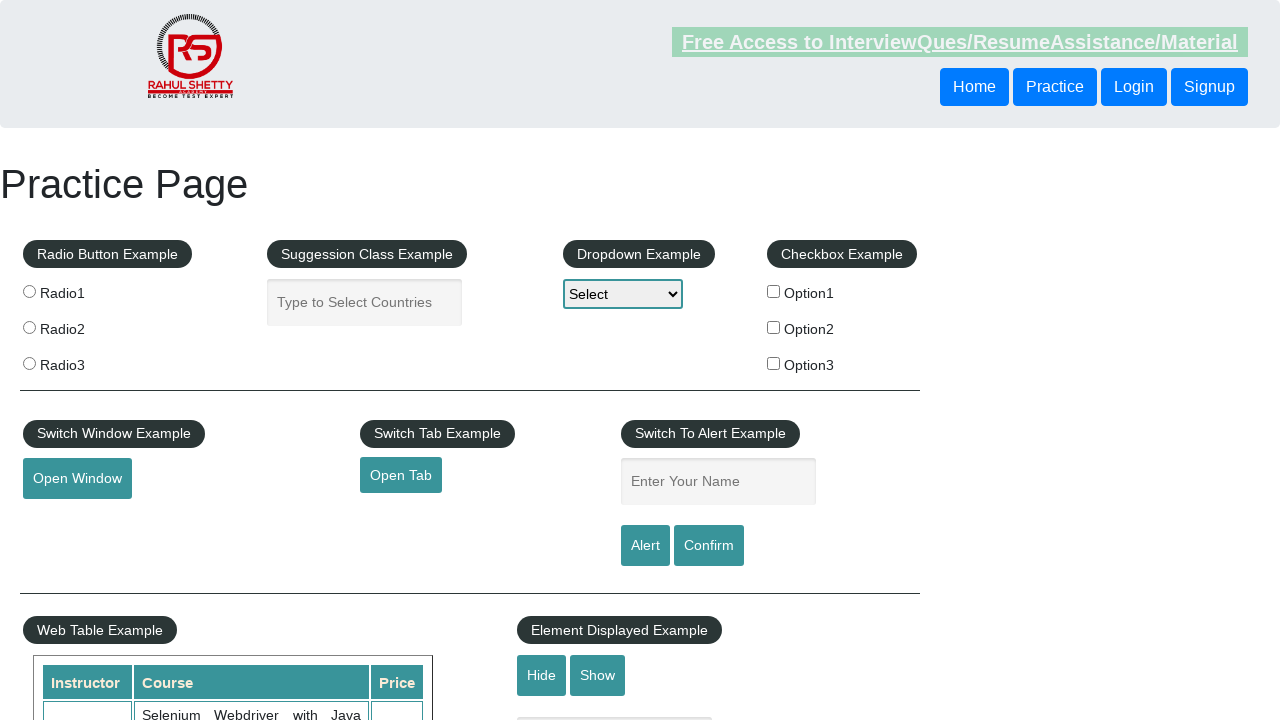

Main page reloaded and ready
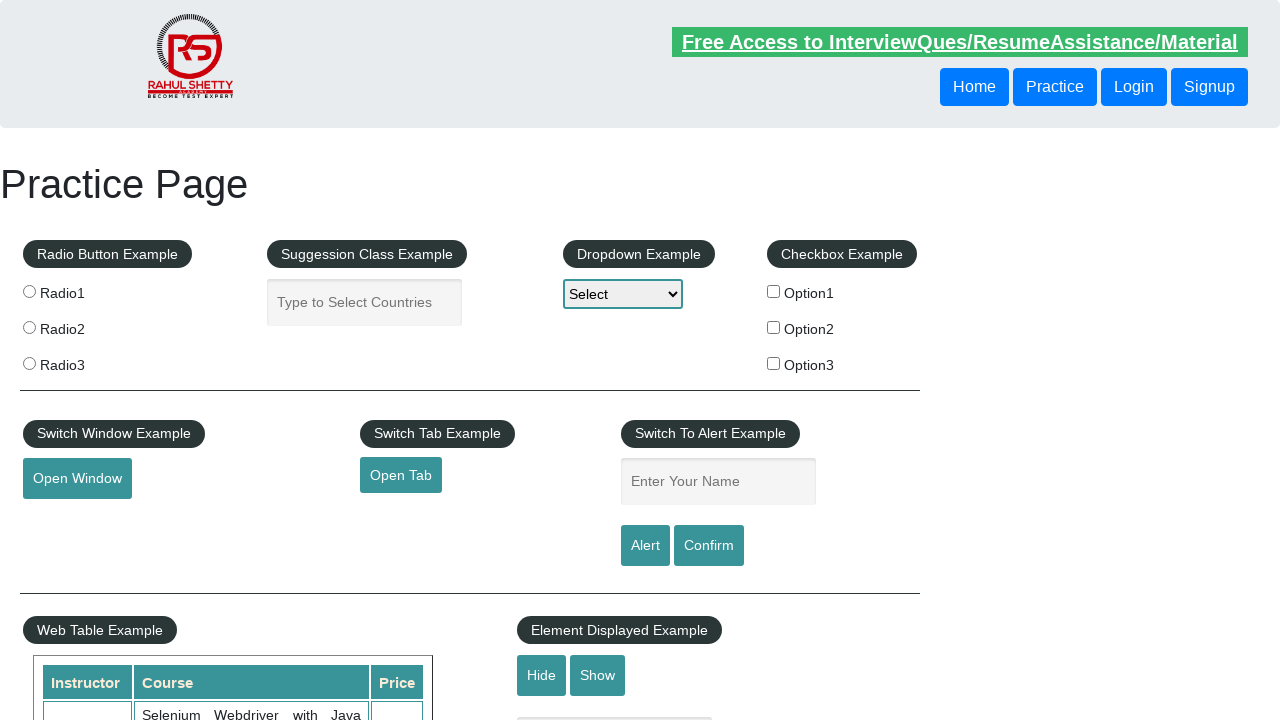

Retrieved footer link #3 with text: 'SoapUI'
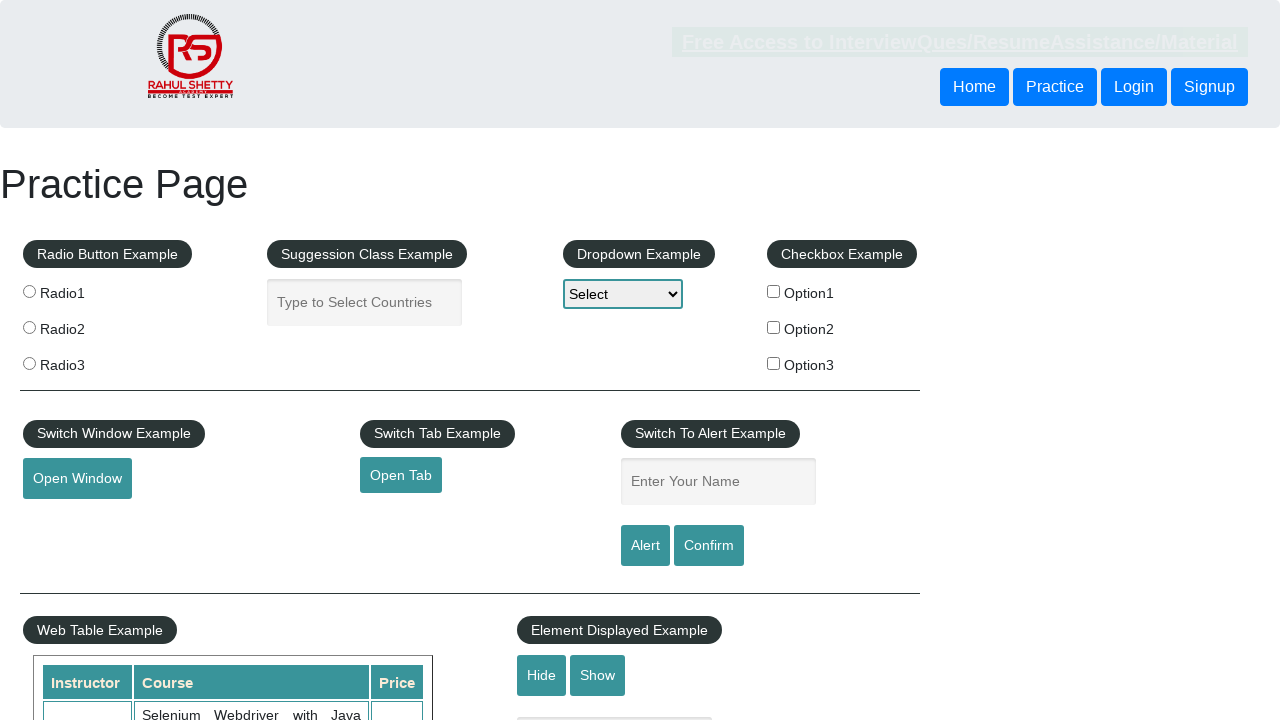

Clicked footer link: 'SoapUI' at (62, 550) on #gf-BIG a >> nth=2
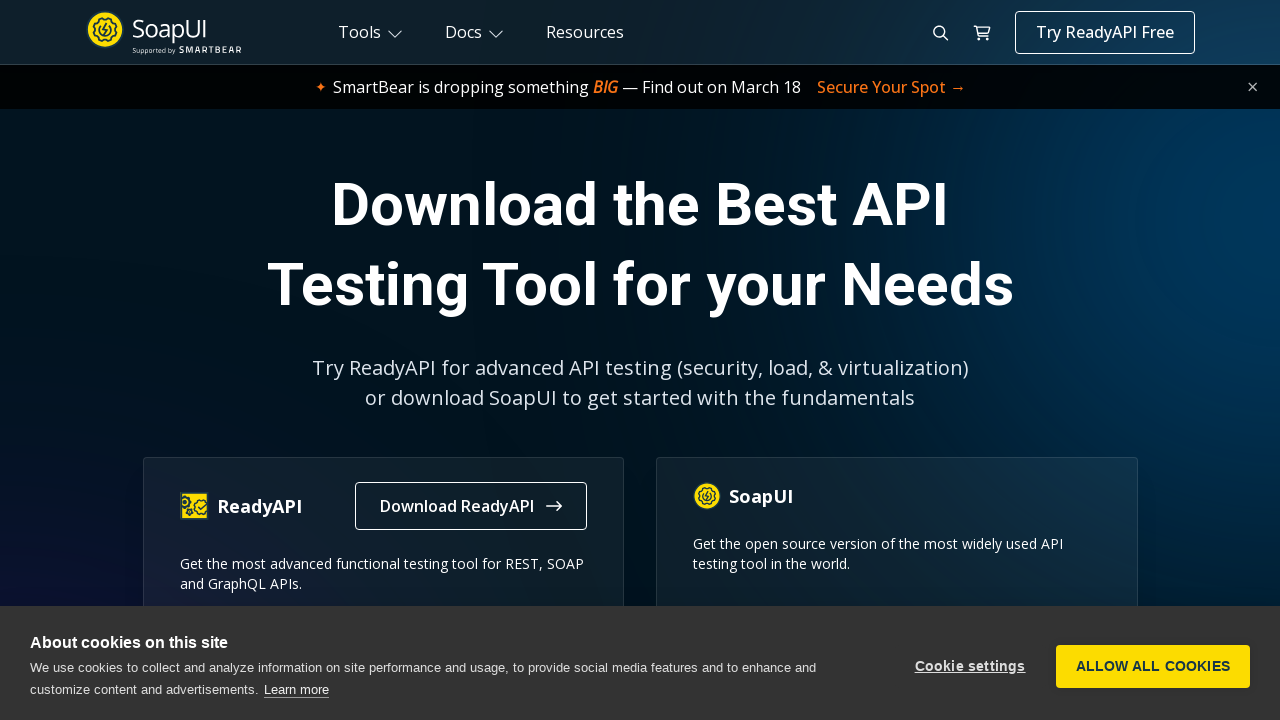

Page loaded after clicking 'SoapUI'
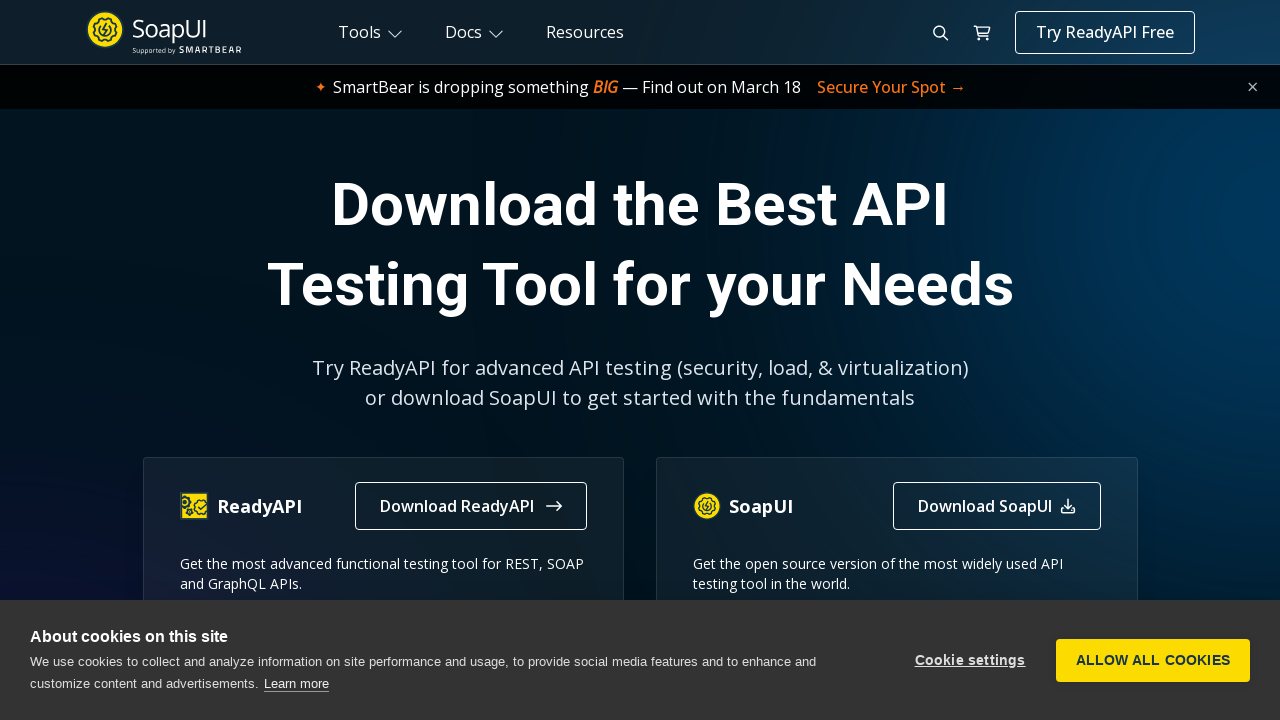

Navigated back to main page
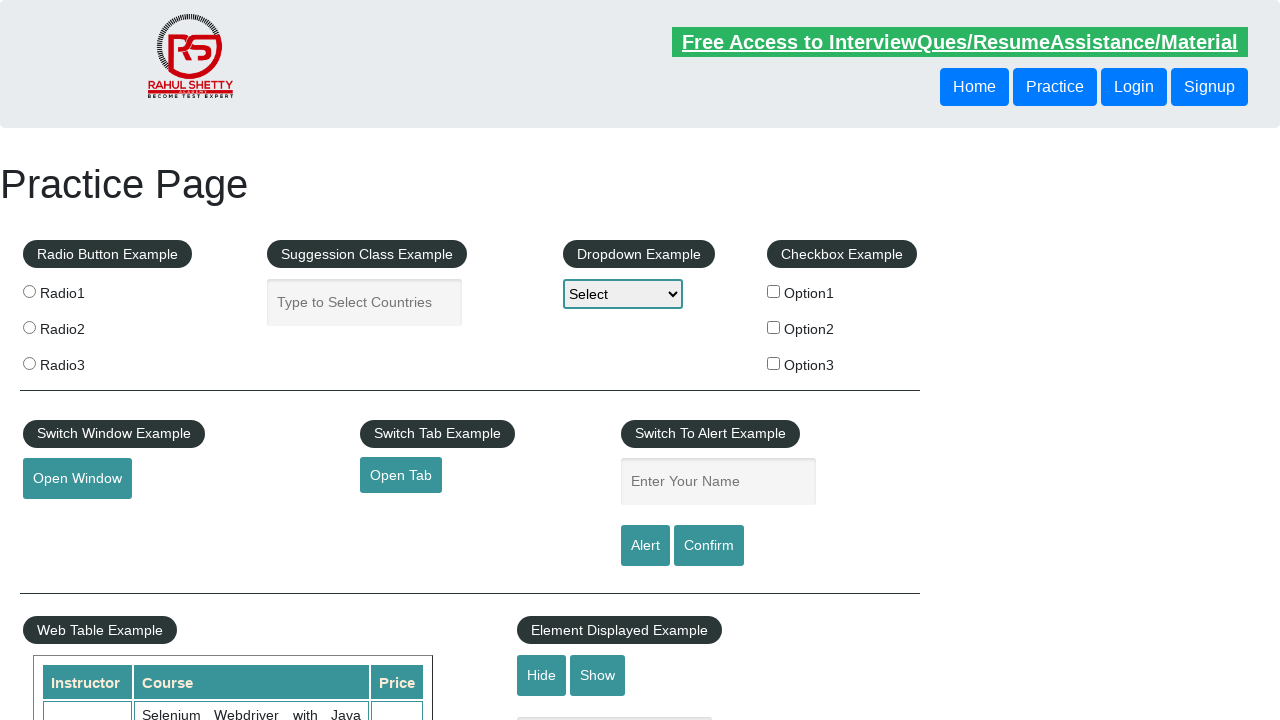

Main page reloaded and ready
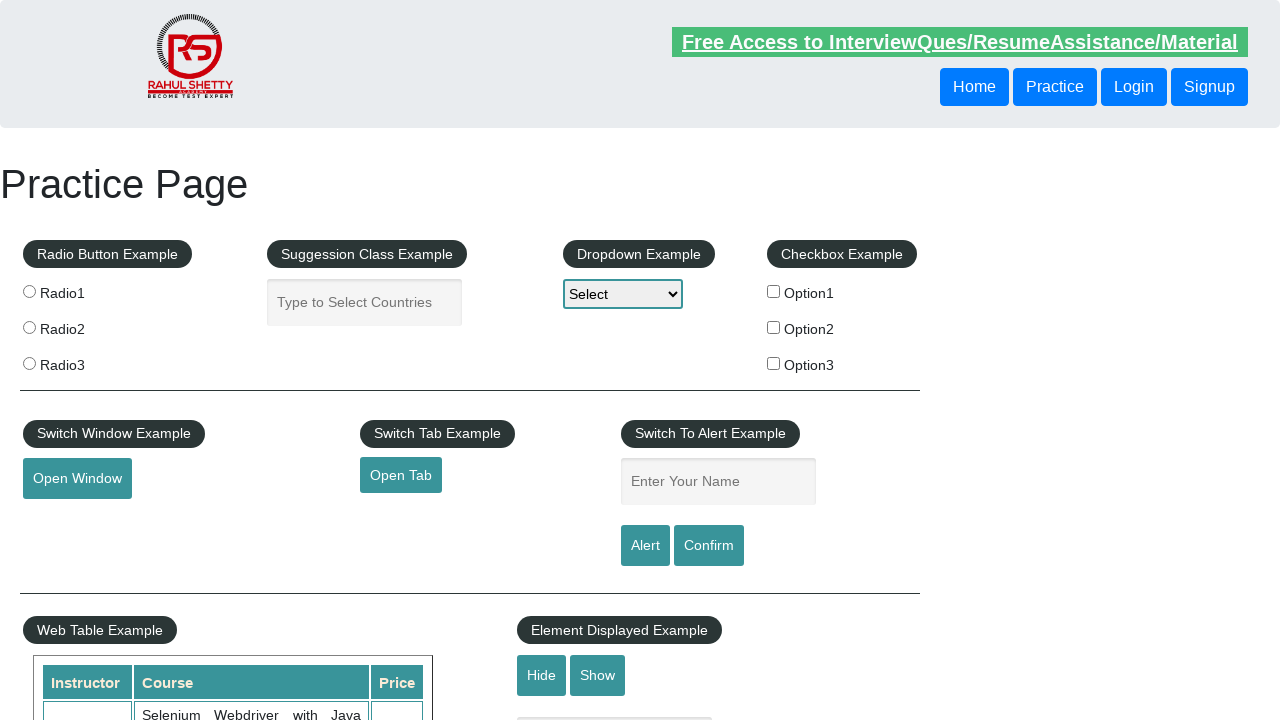

Retrieved footer link #4 with text: 'Appium'
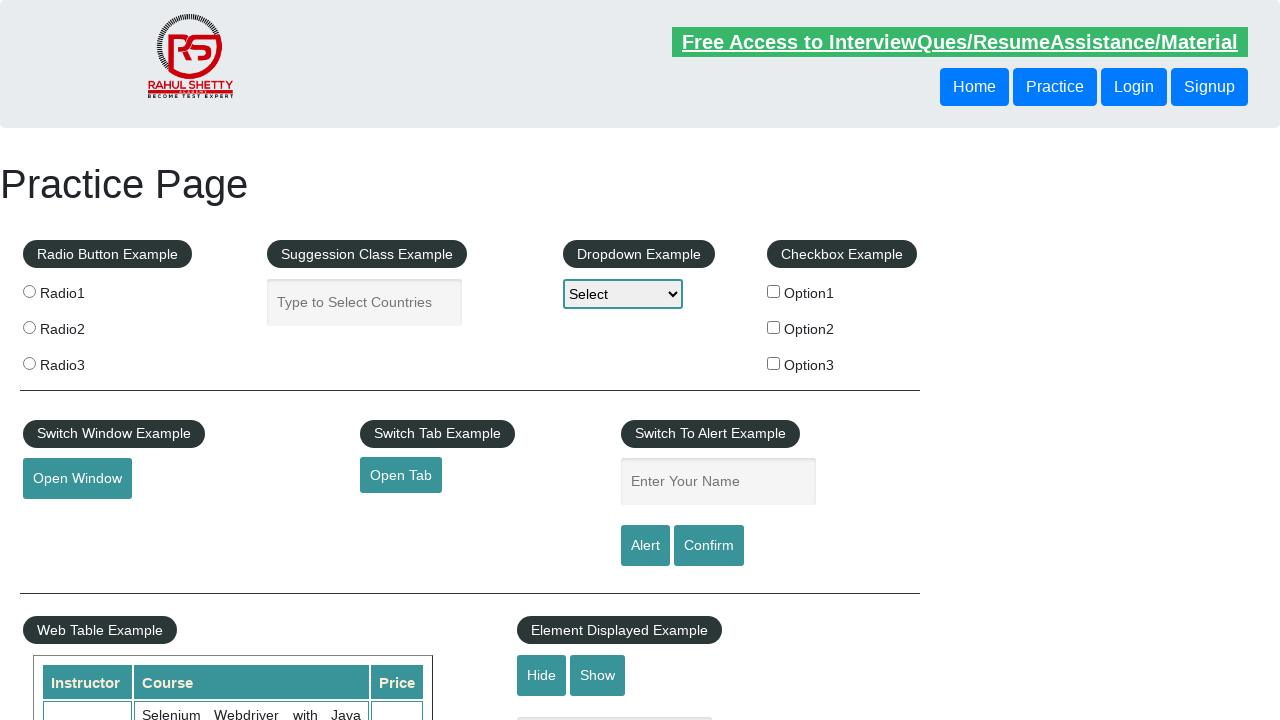

Clicked footer link: 'Appium' at (62, 580) on #gf-BIG a >> nth=3
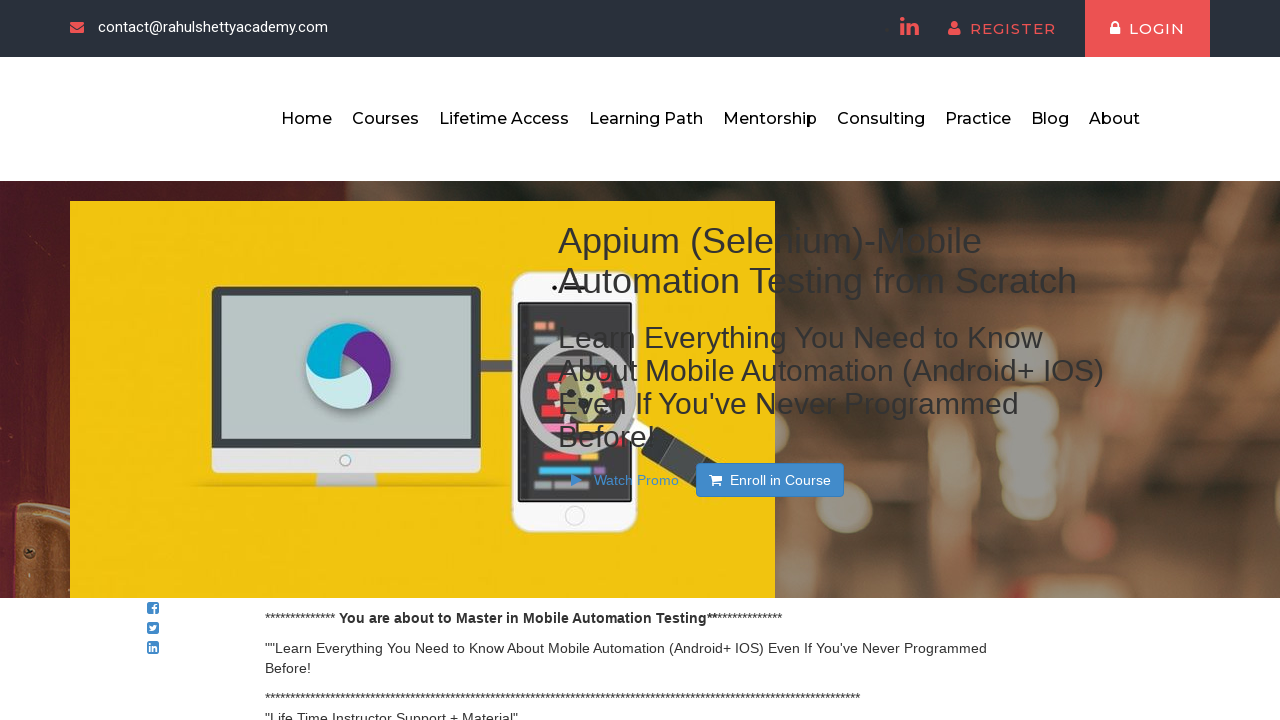

Page loaded after clicking 'Appium'
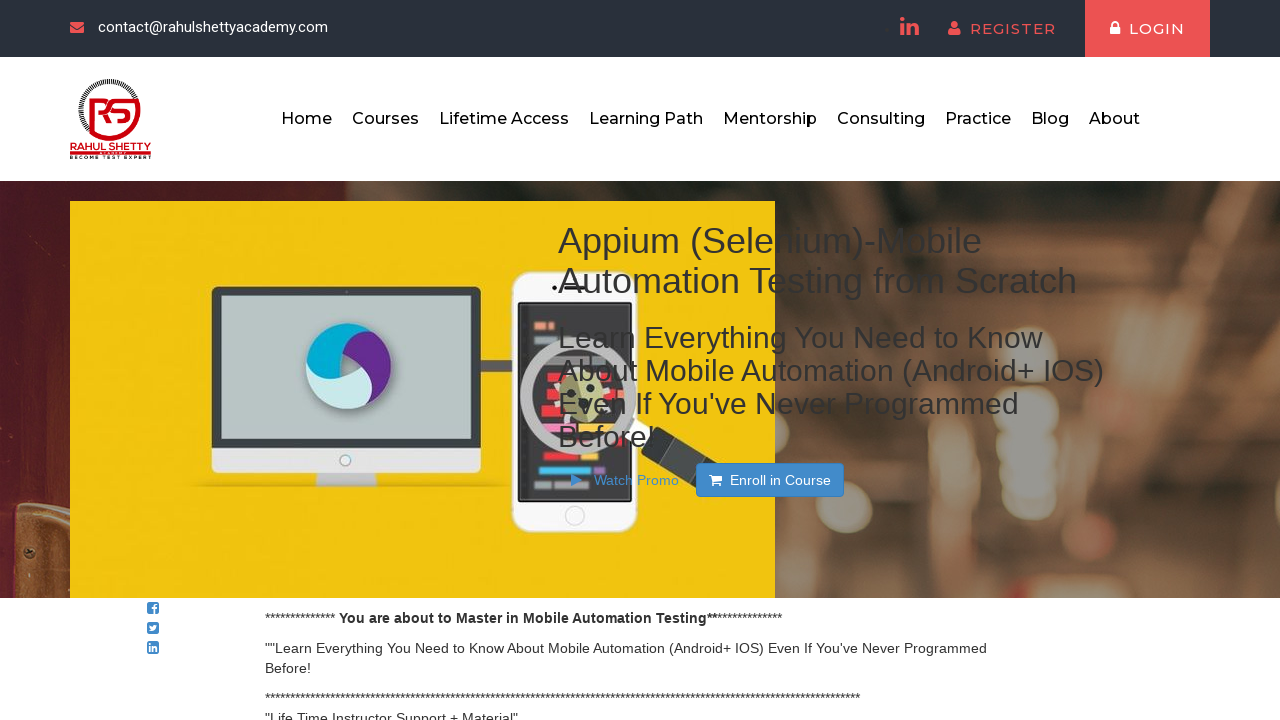

Navigated back to main page
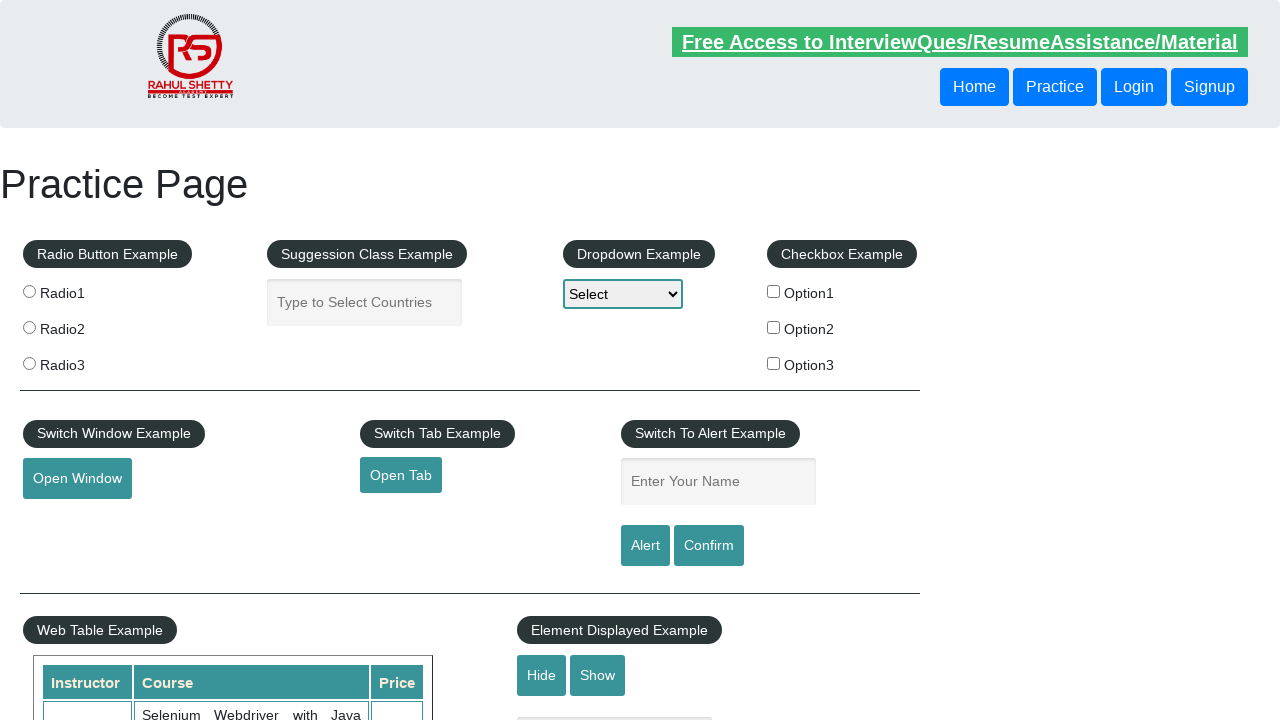

Main page reloaded and ready
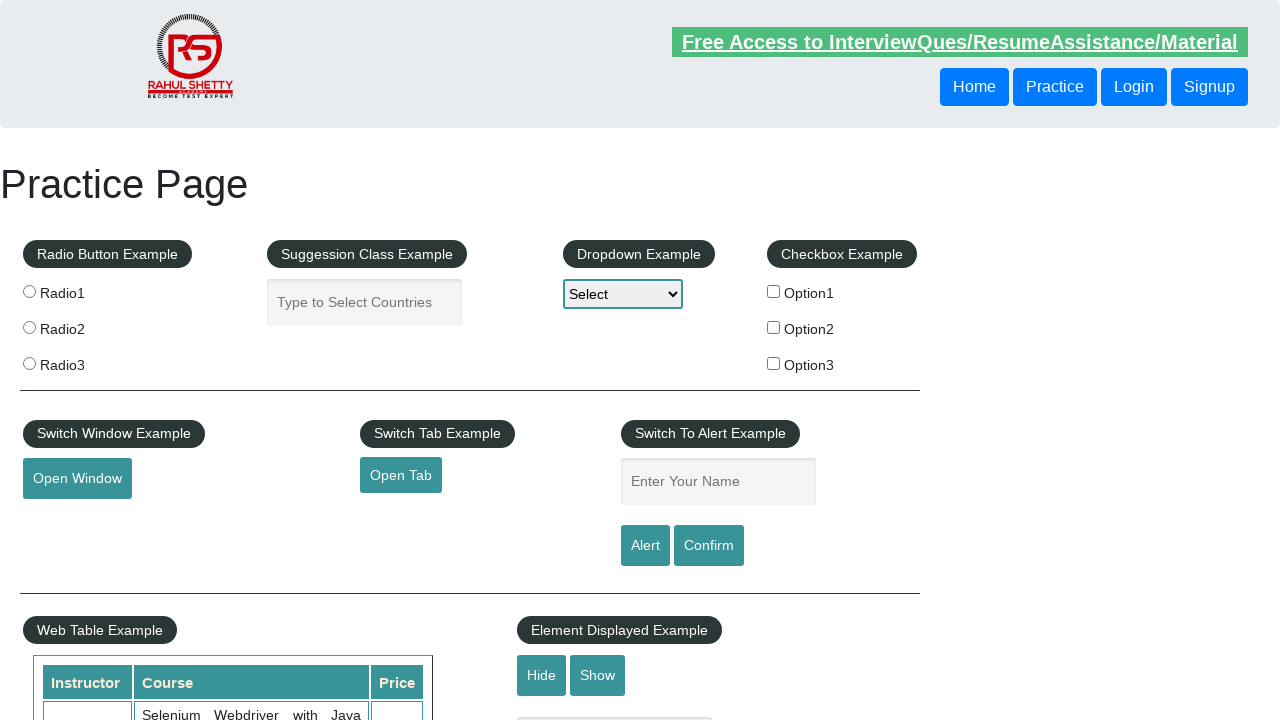

Retrieved footer link #5 with text: 'JMeter'
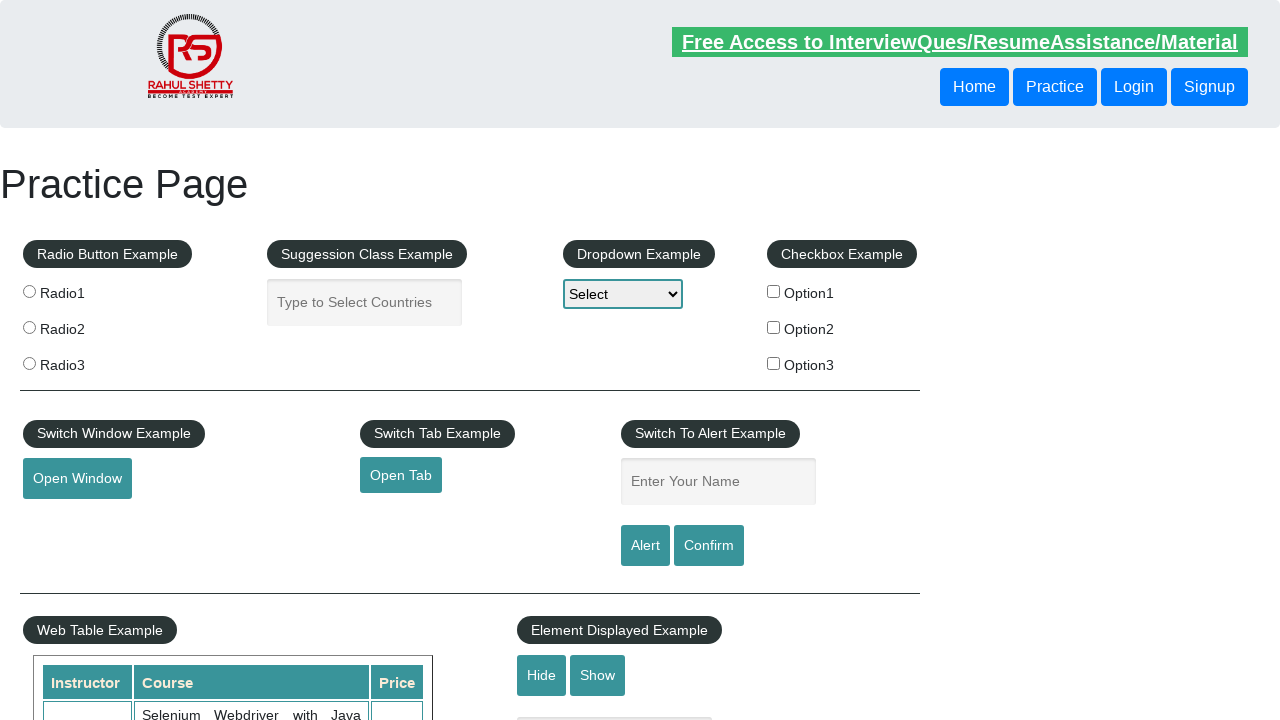

Clicked footer link: 'JMeter' at (60, 610) on #gf-BIG a >> nth=4
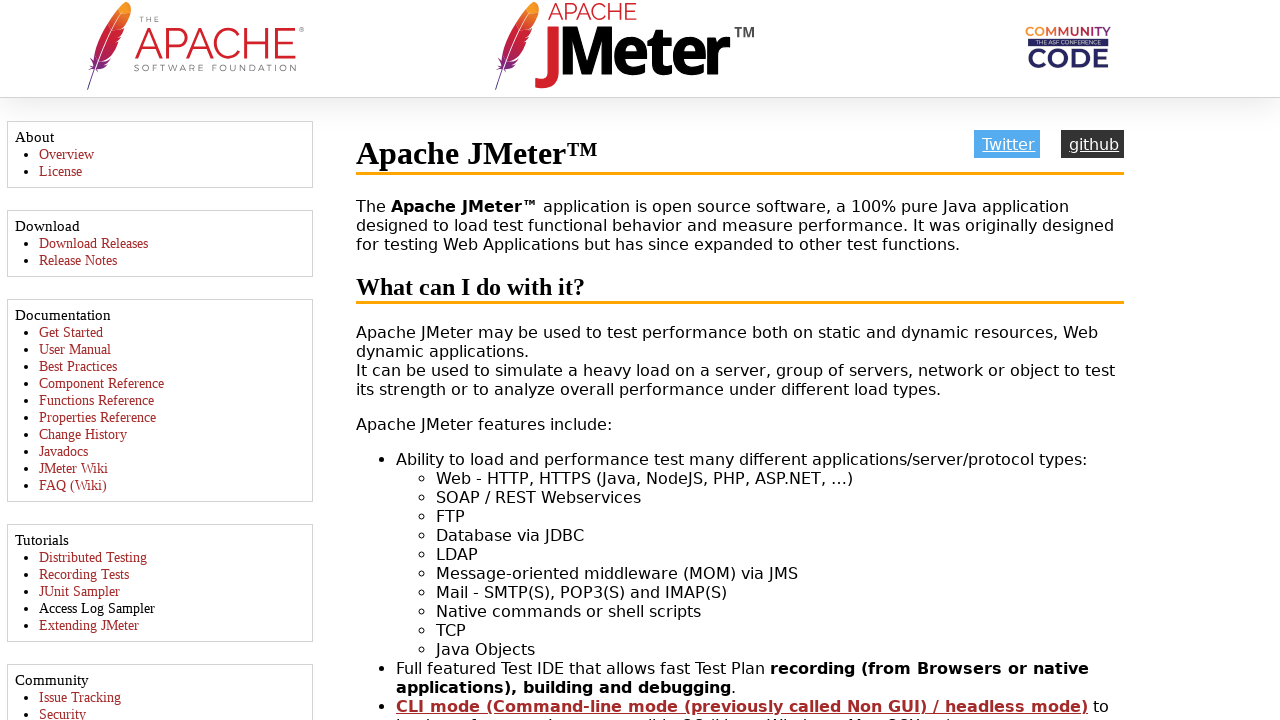

Page loaded after clicking 'JMeter'
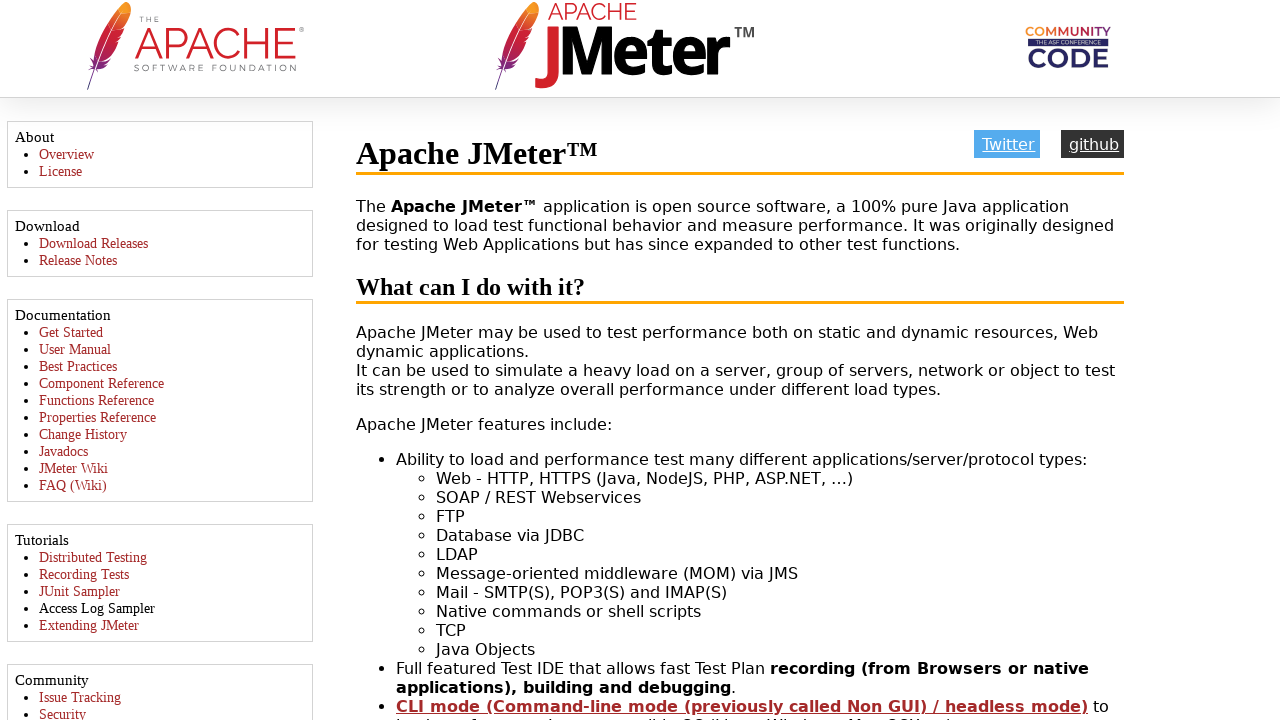

Navigated back to main page
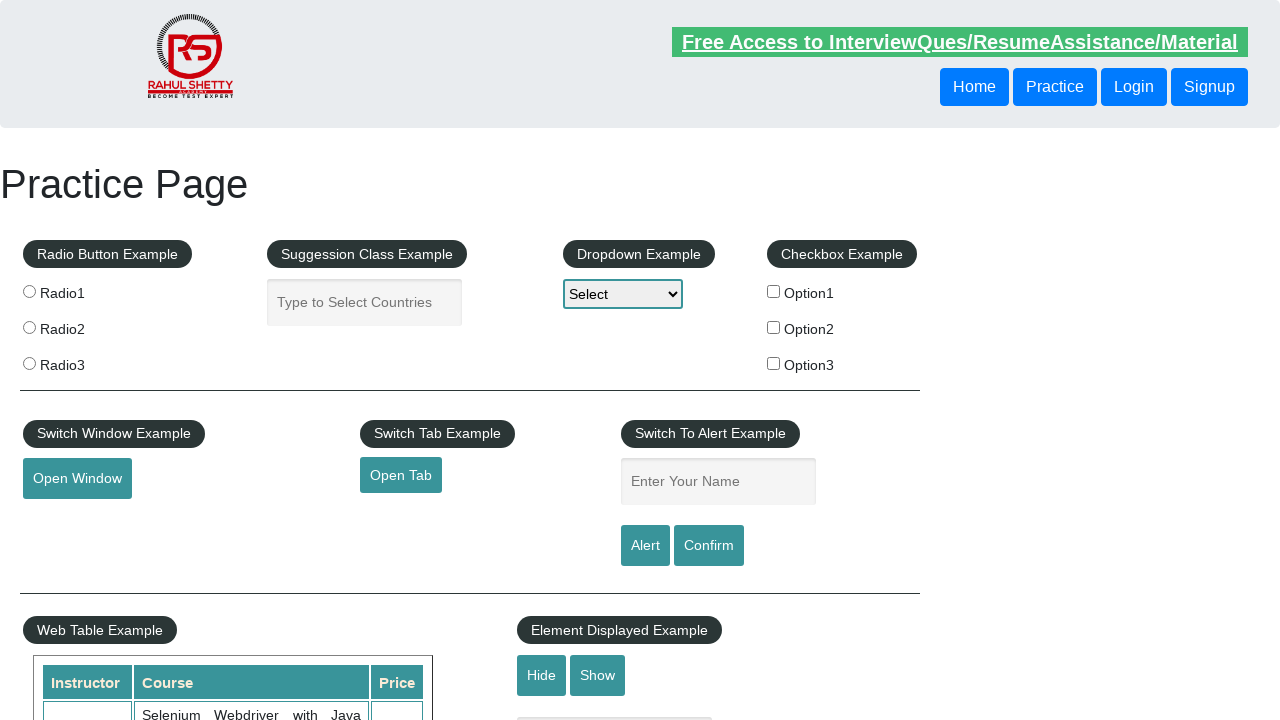

Main page reloaded and ready
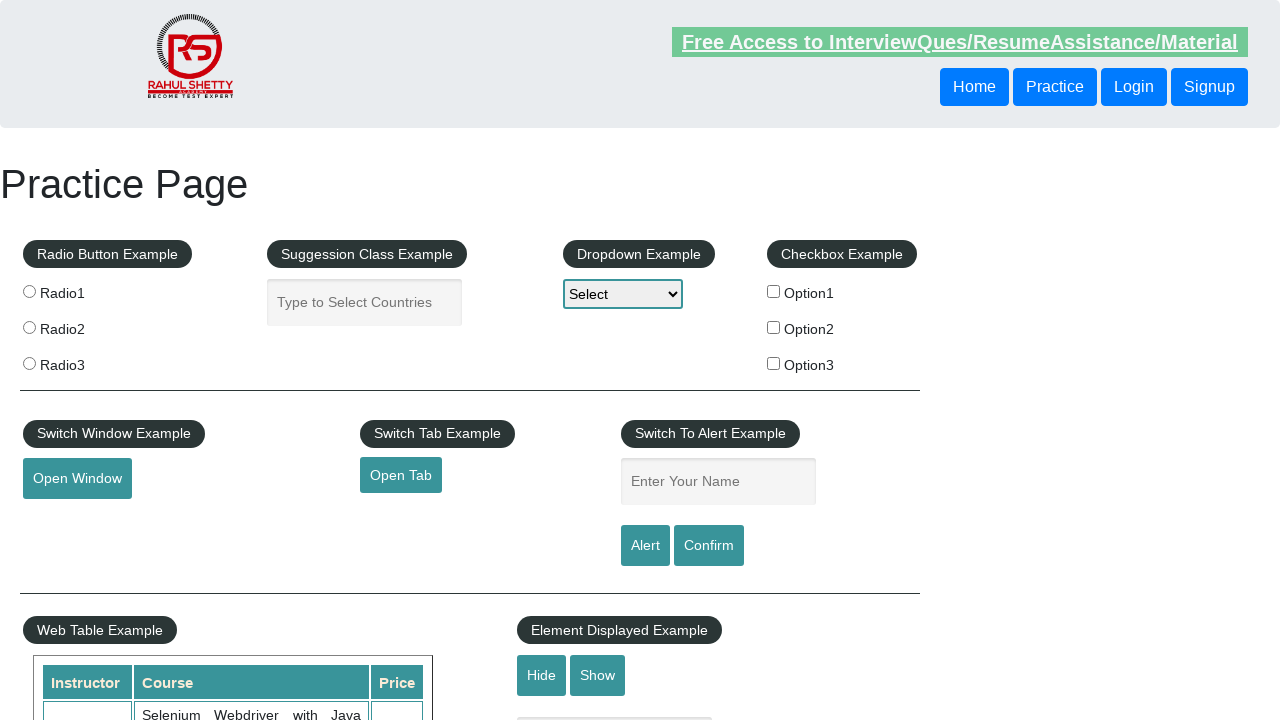

Retrieved footer link #6 with text: 'Latest News'
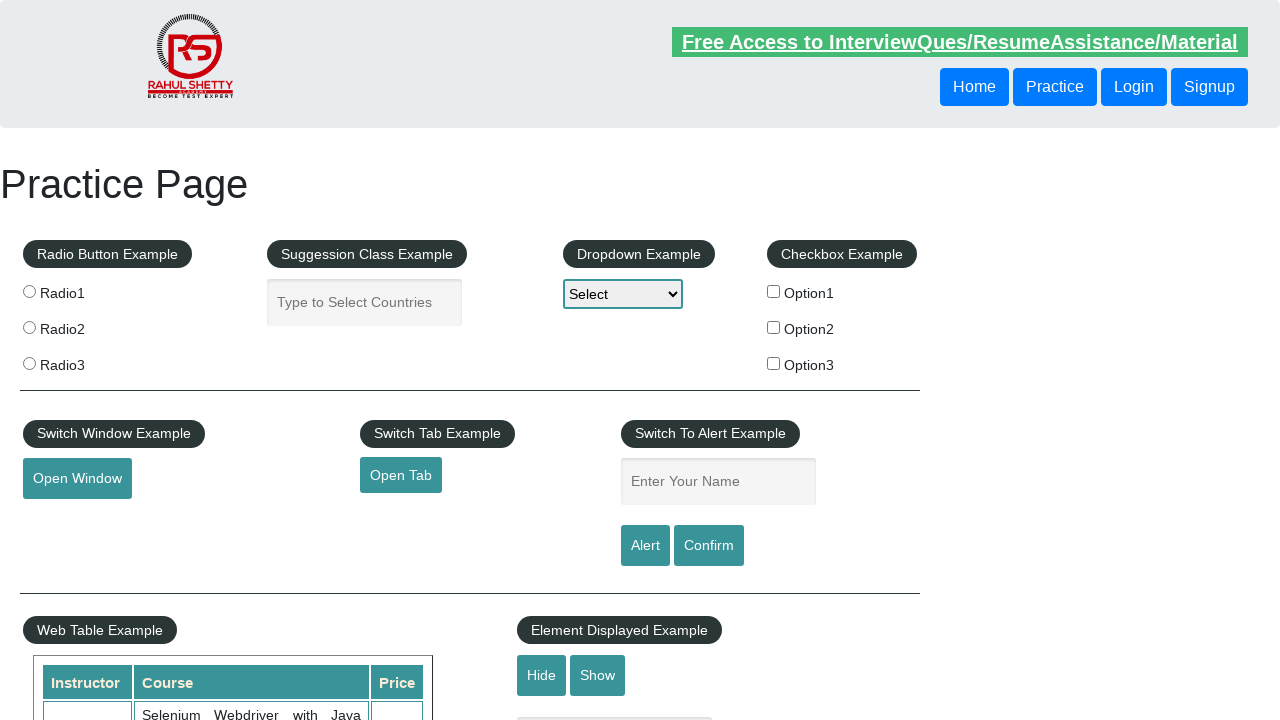

Clicked footer link: 'Latest News' at (518, 482) on #gf-BIG a >> nth=5
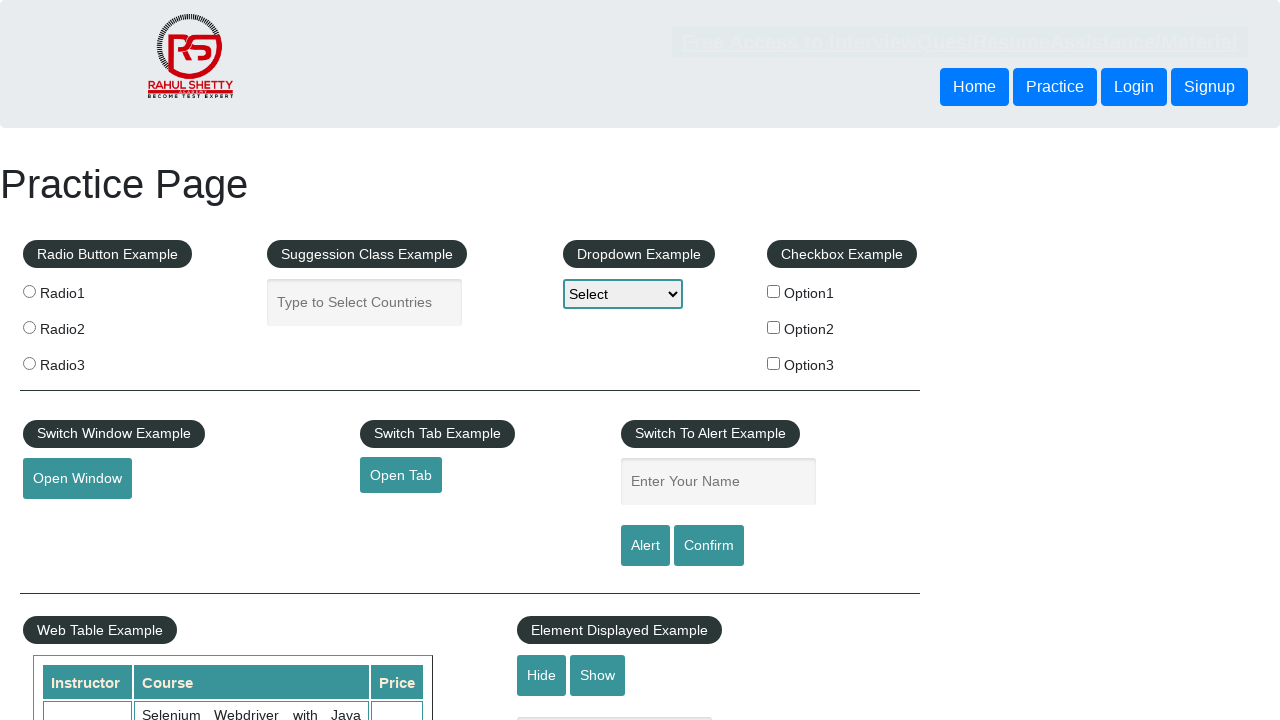

Page loaded after clicking 'Latest News'
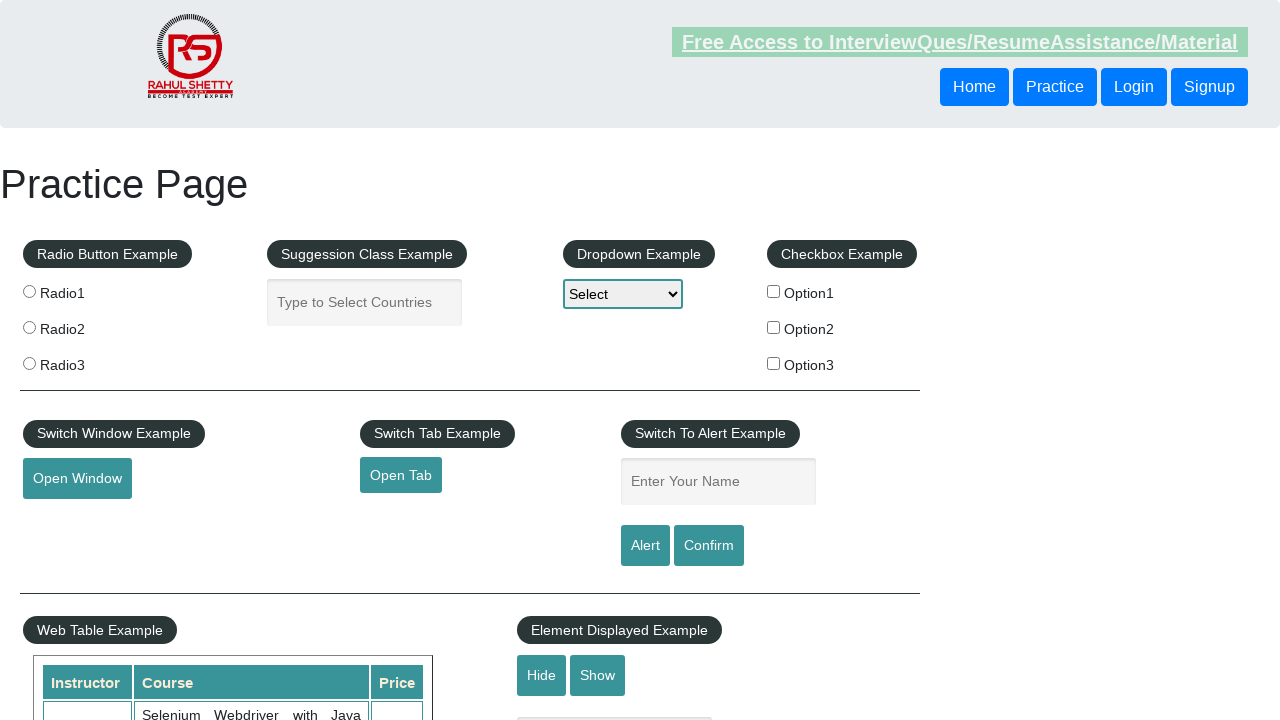

Navigated back to main page
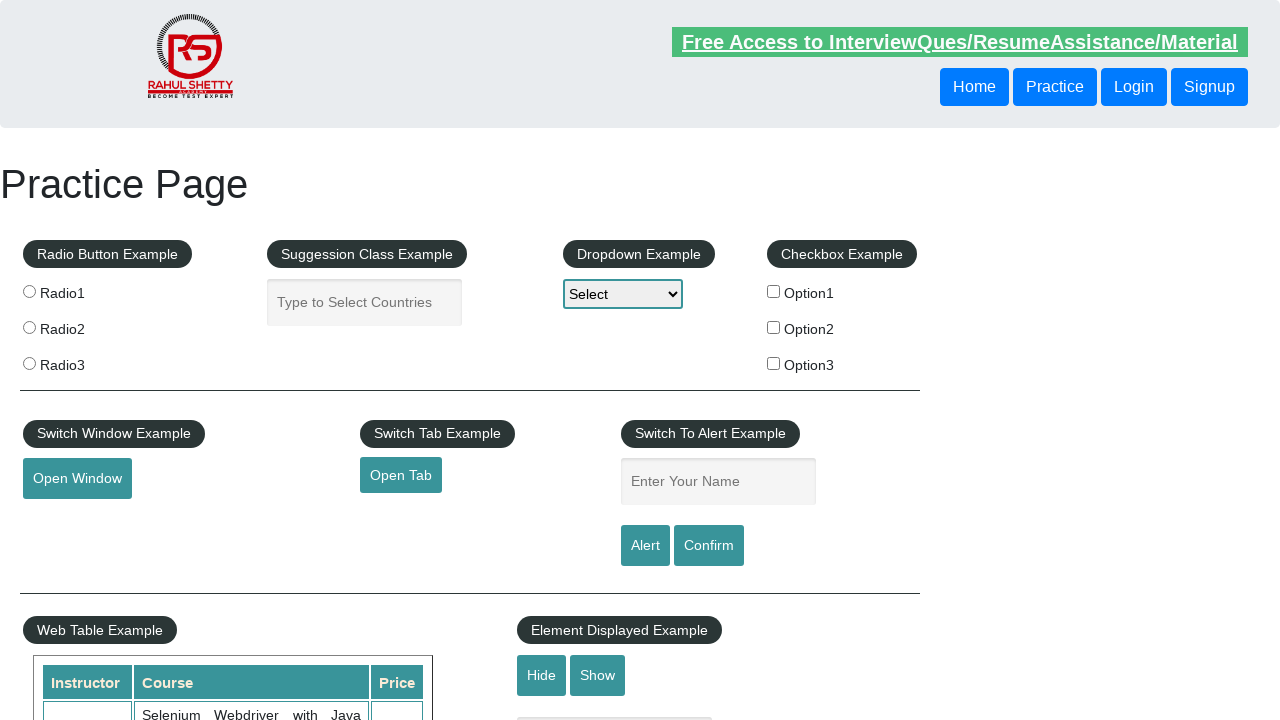

Main page reloaded and ready
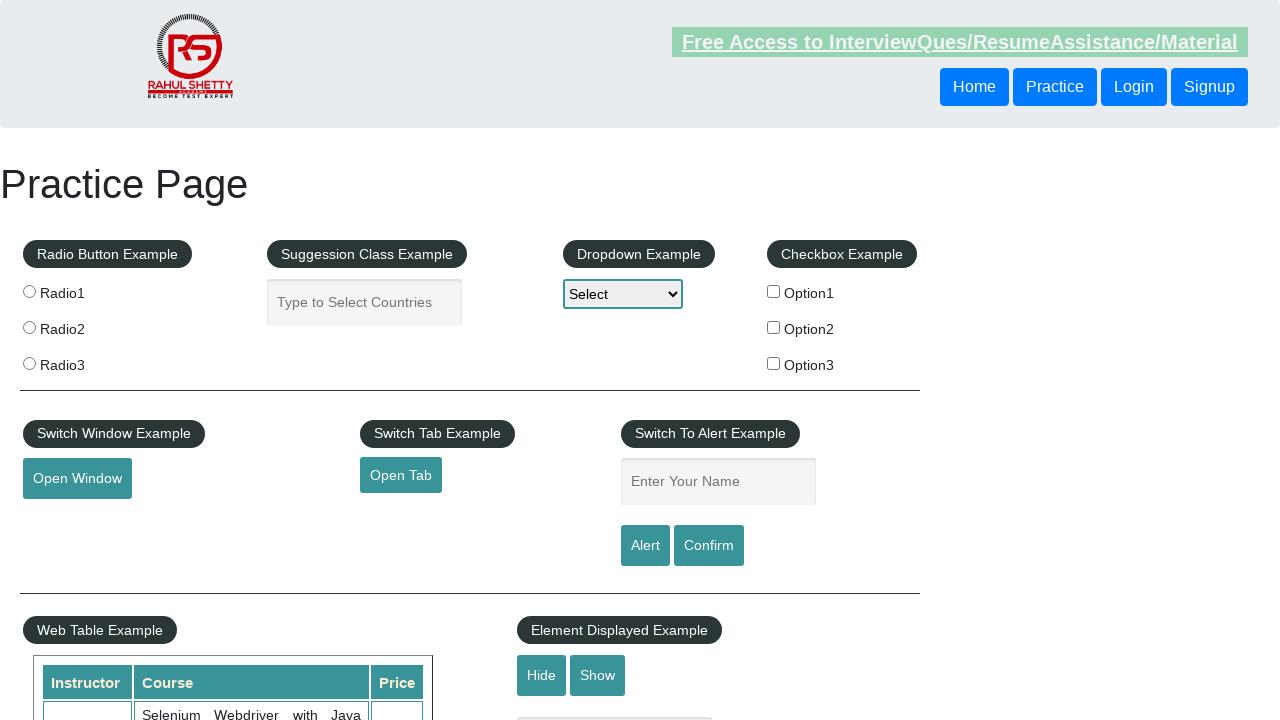

Retrieved footer link #7 with text: 'Broken Link'
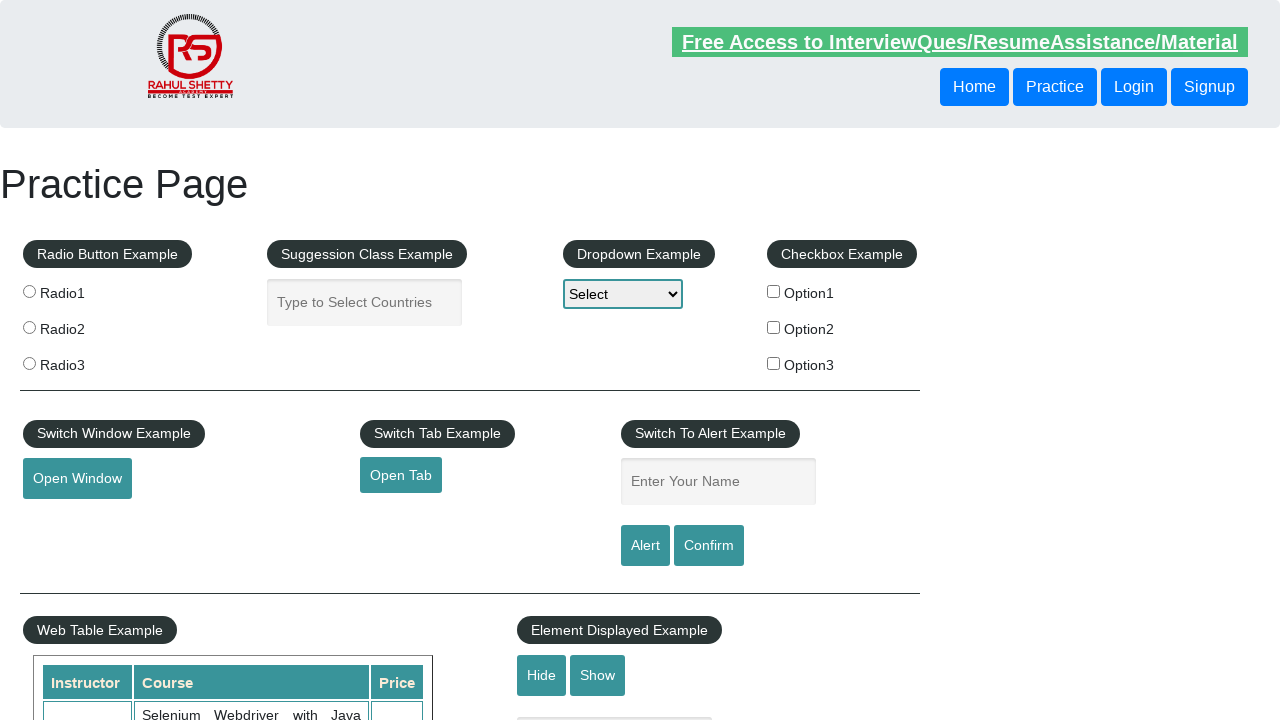

Clicked footer link: 'Broken Link' at (473, 520) on #gf-BIG a >> nth=6
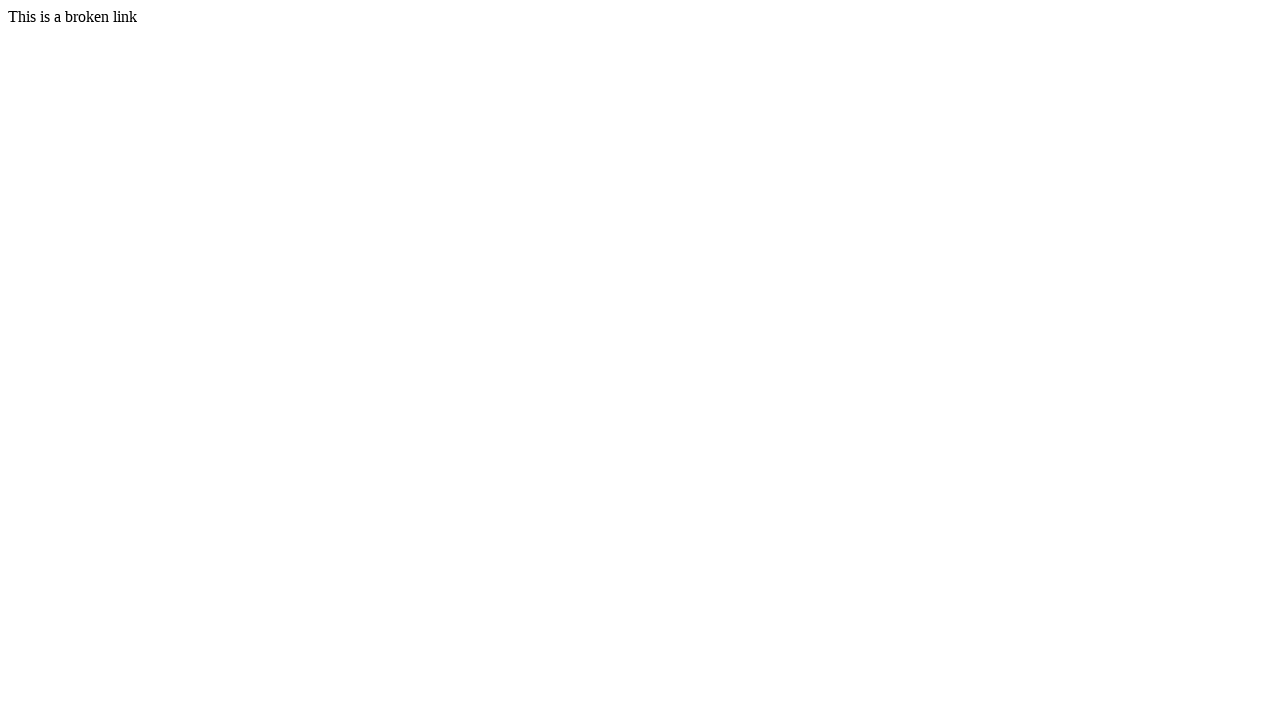

Page loaded after clicking 'Broken Link'
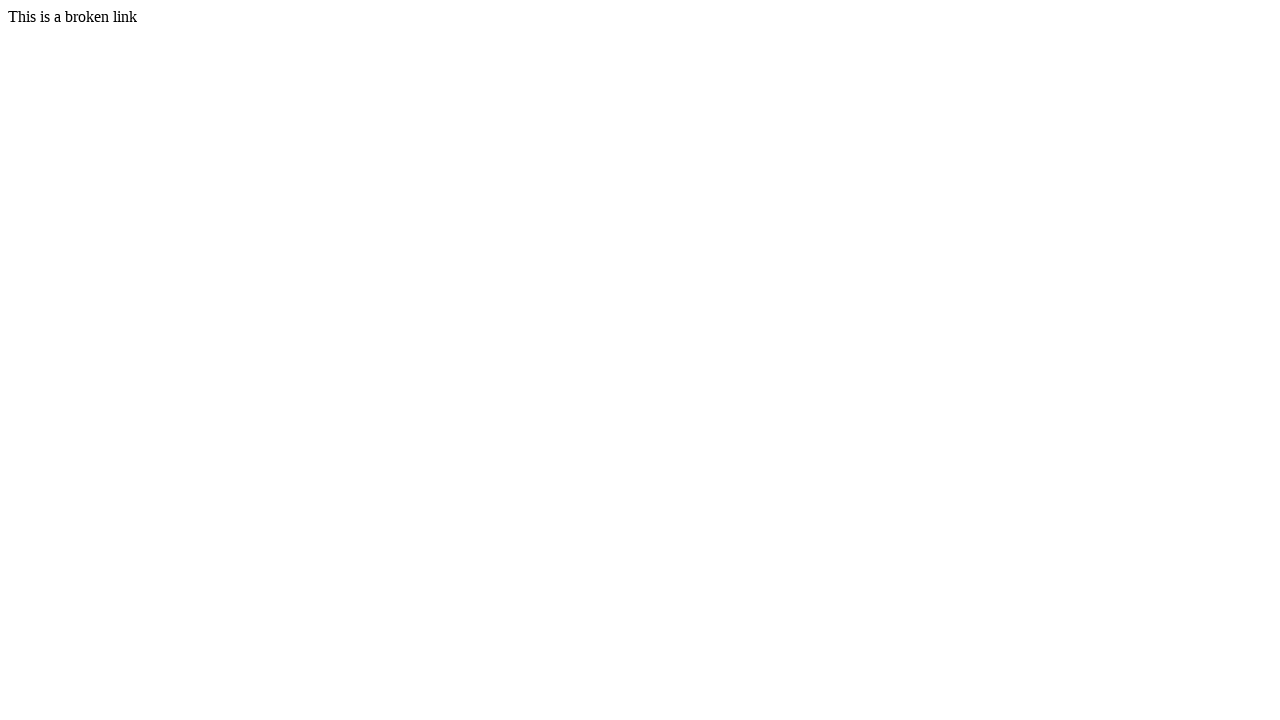

Navigated back to main page
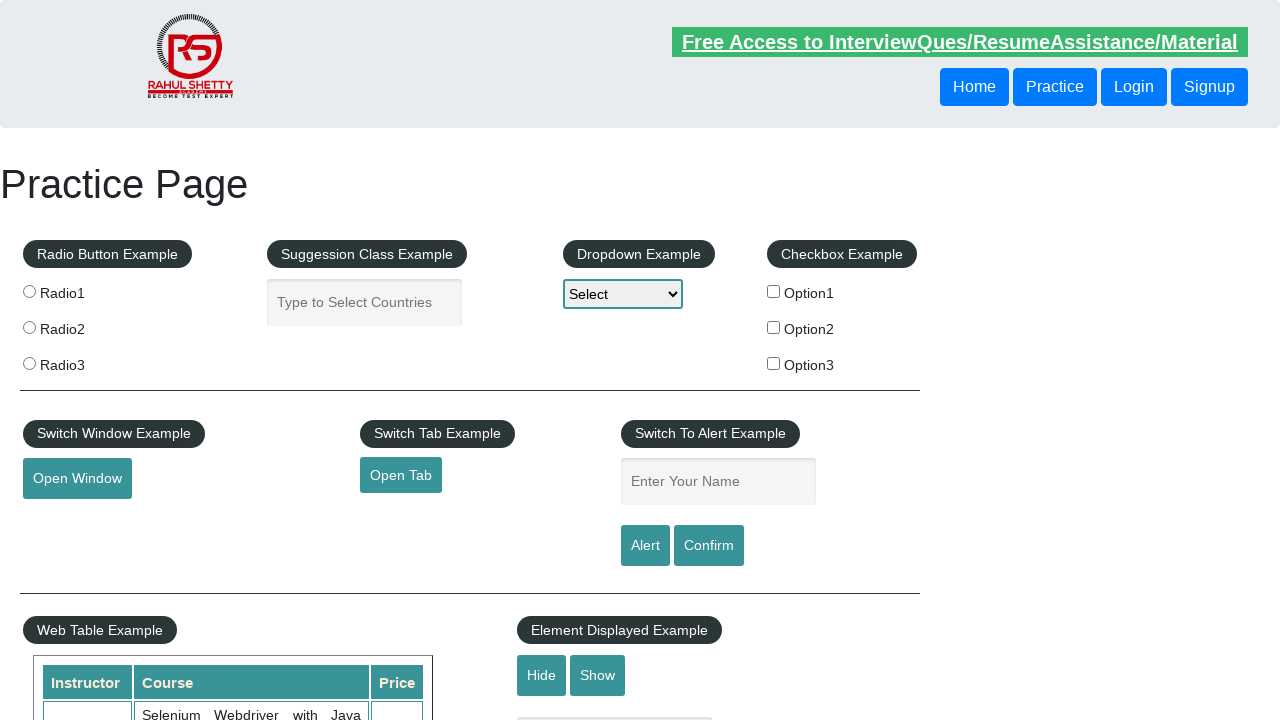

Main page reloaded and ready
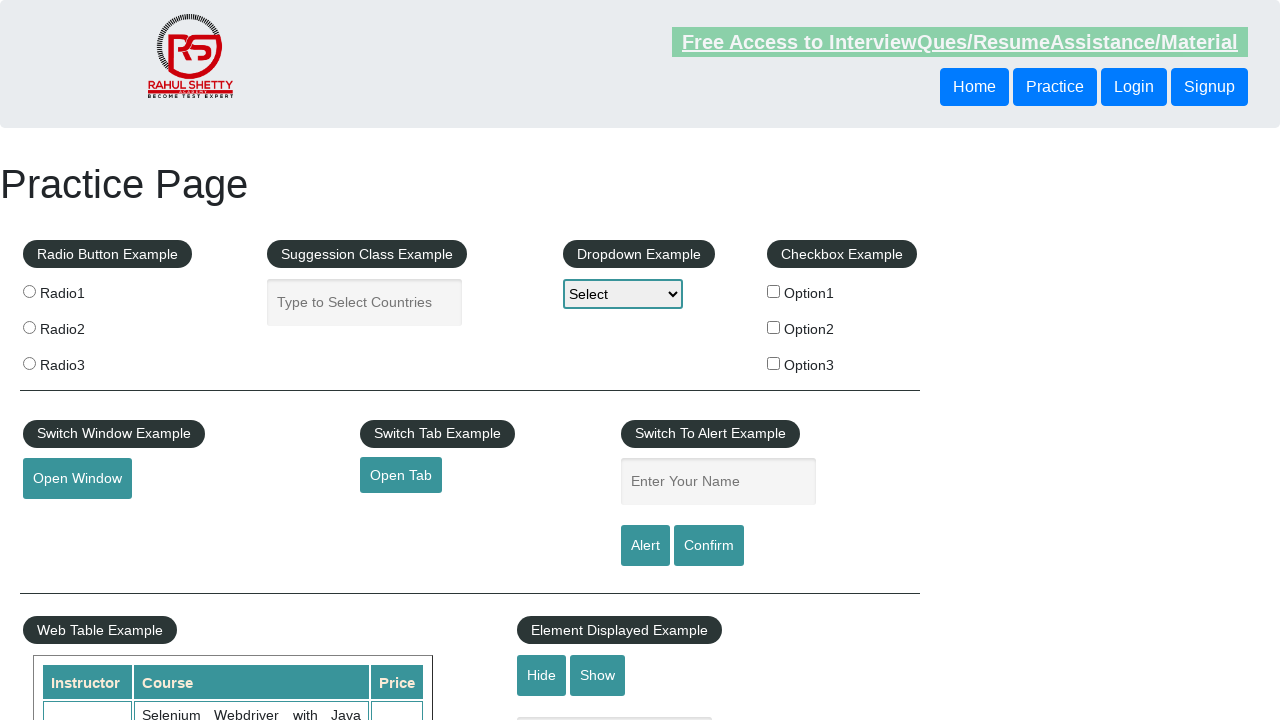

Retrieved footer link #8 with text: 'Dummy Content for Testing.'
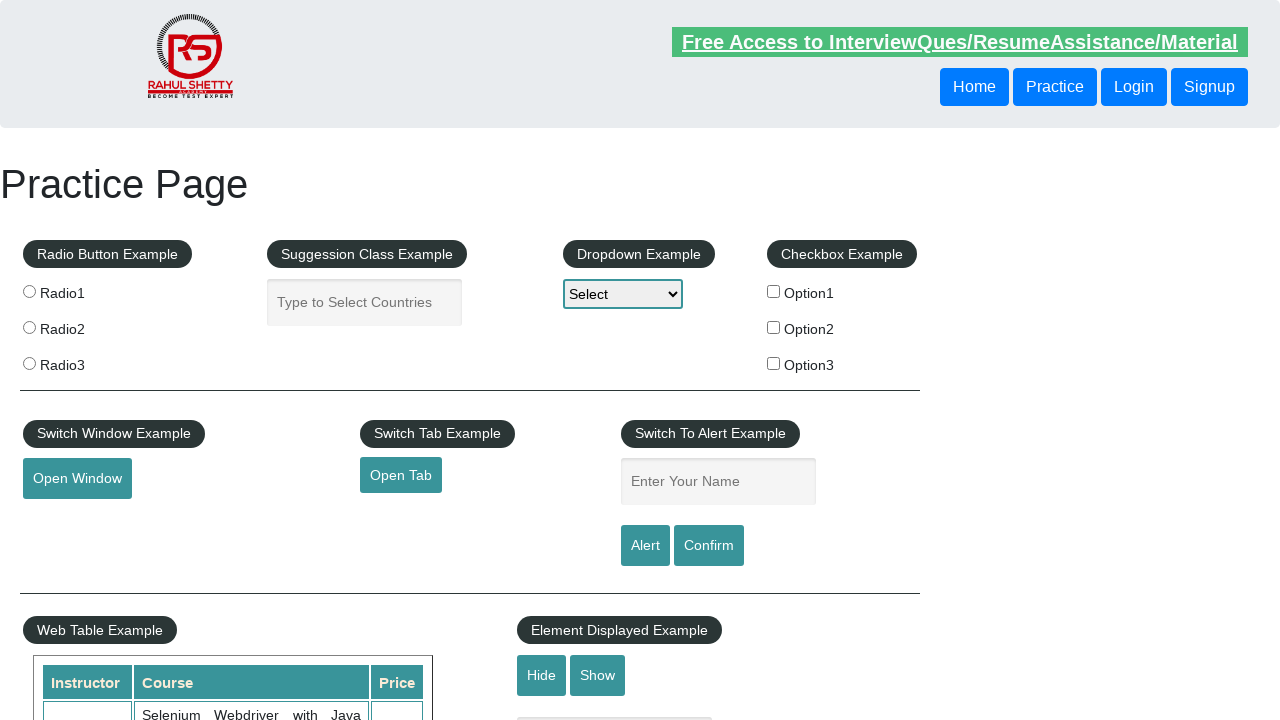

Clicked footer link: 'Dummy Content for Testing.' at (515, 550) on #gf-BIG a >> nth=7
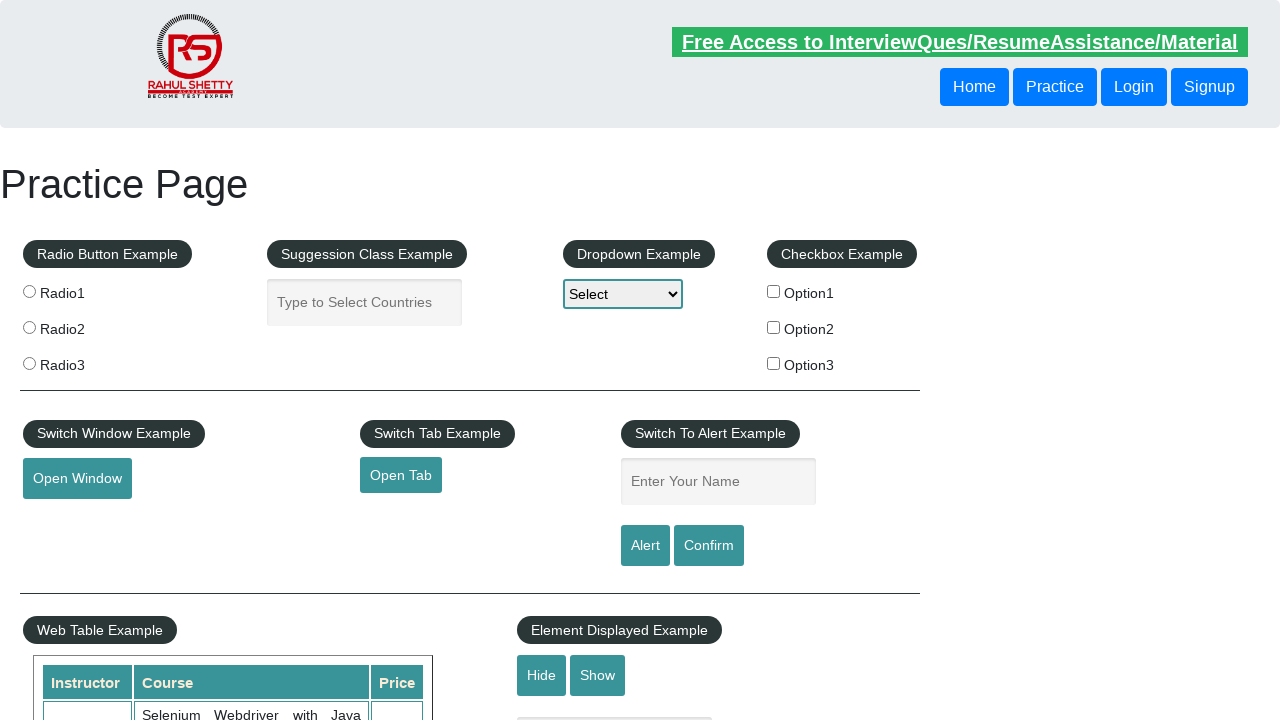

Page loaded after clicking 'Dummy Content for Testing.'
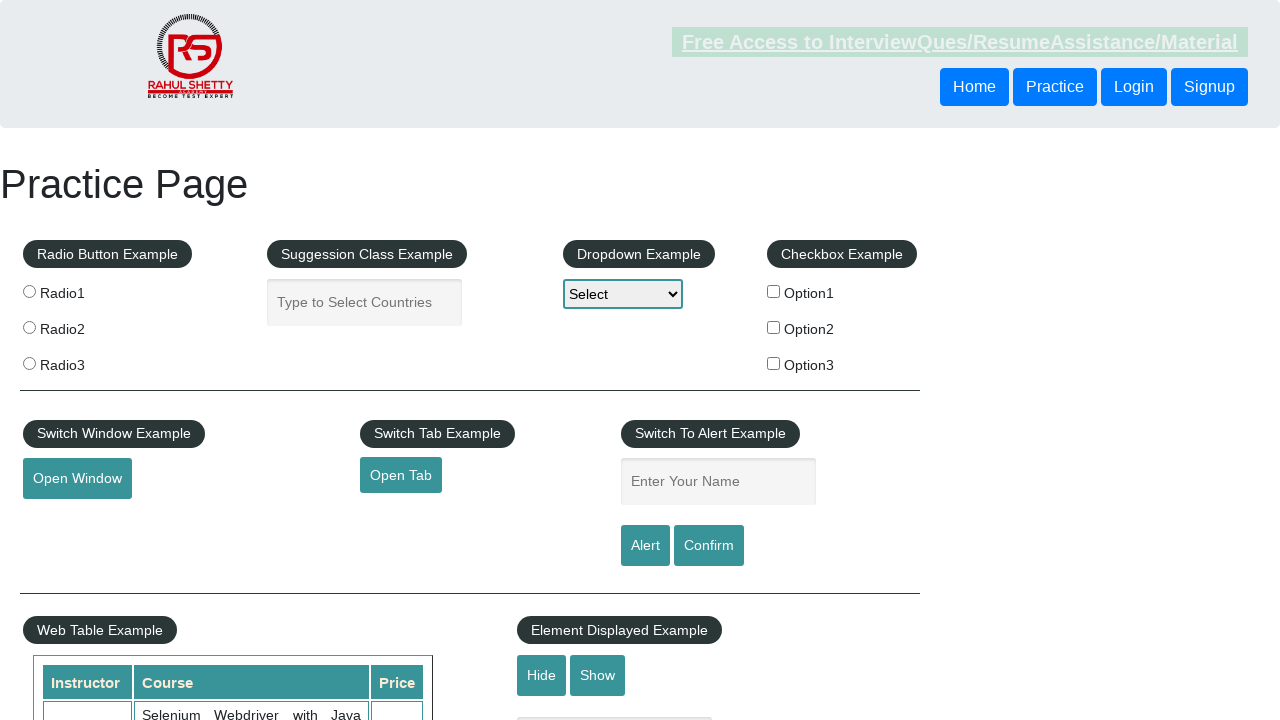

Navigated back to main page
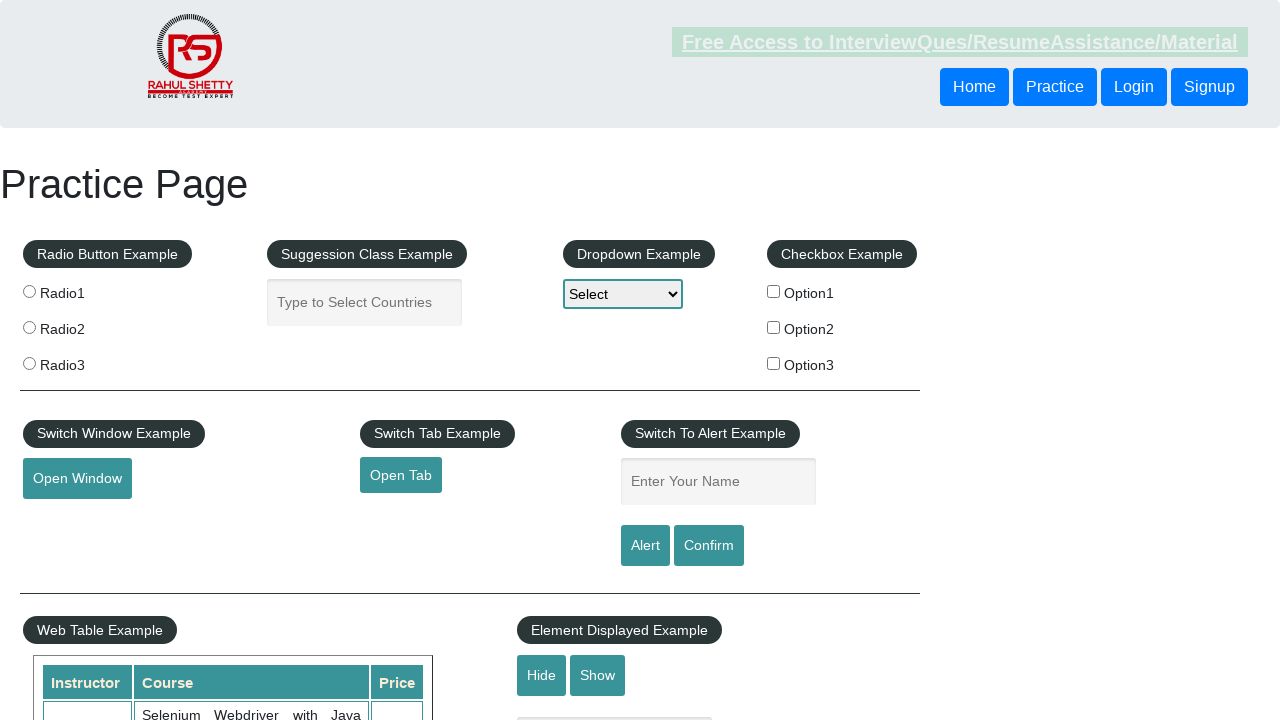

Main page reloaded and ready
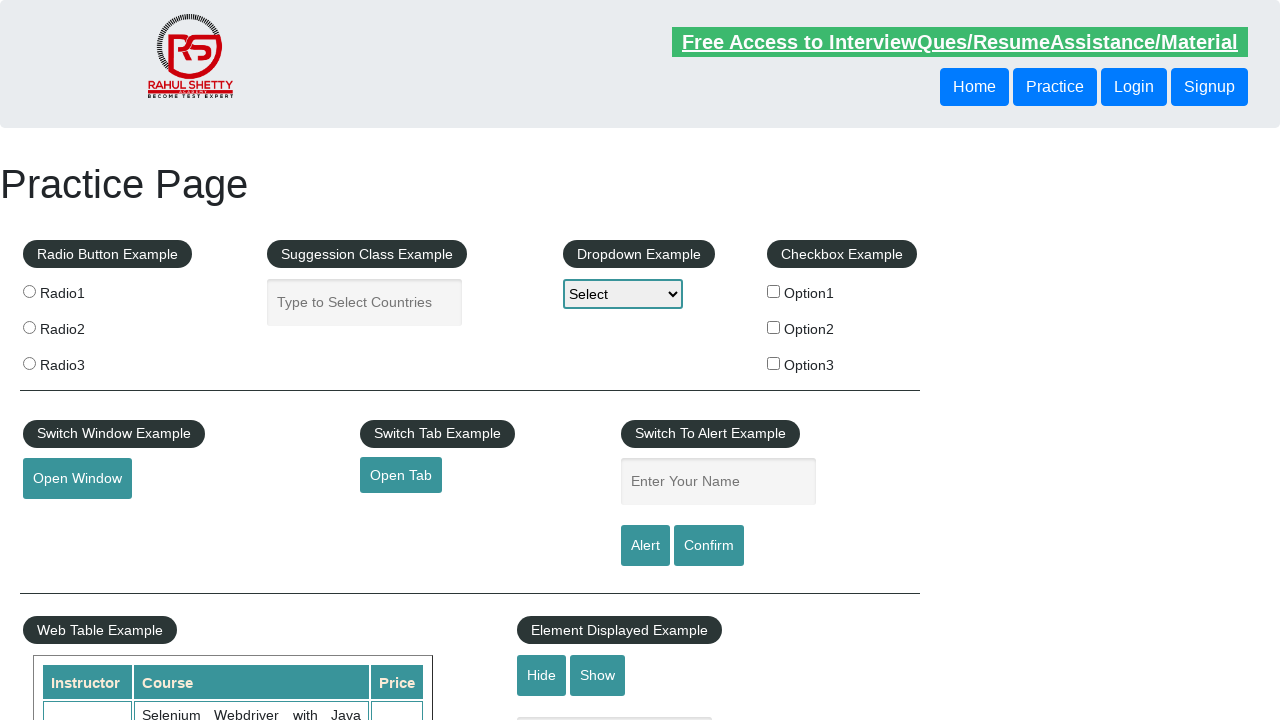

Retrieved footer link #9 with text: 'Dummy Content for Testing.'
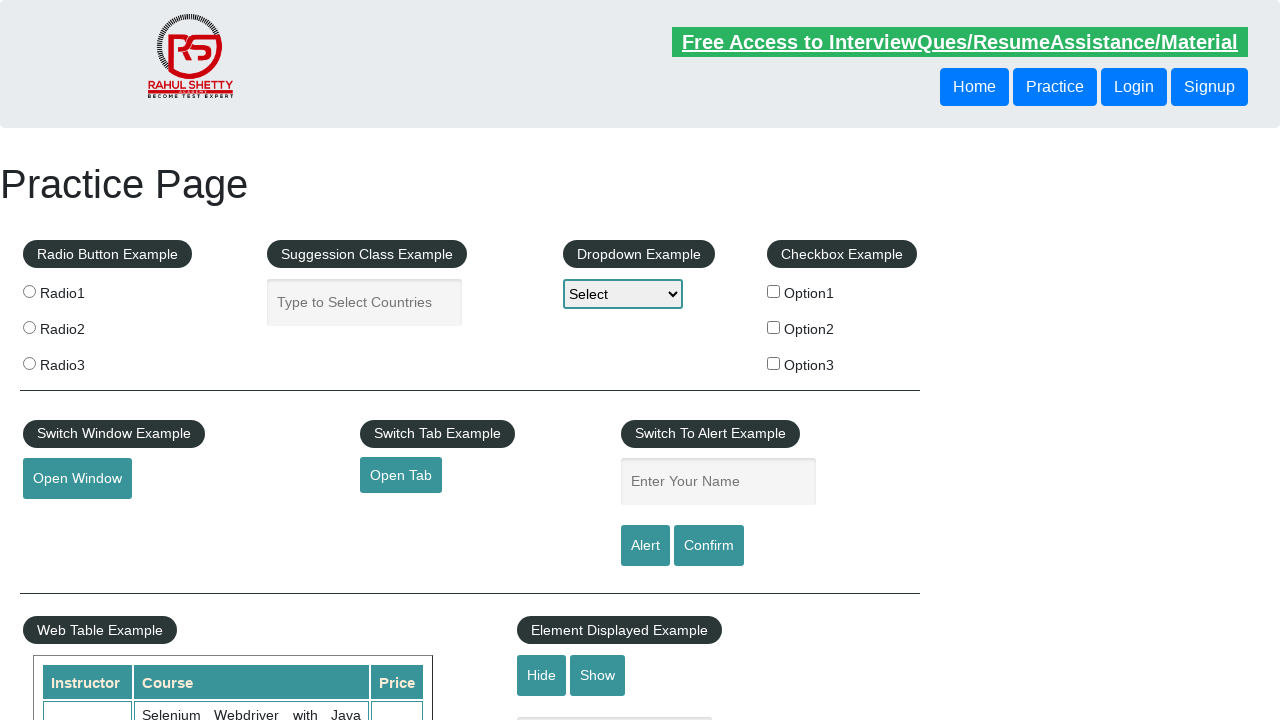

Clicked footer link: 'Dummy Content for Testing.' at (515, 580) on #gf-BIG a >> nth=8
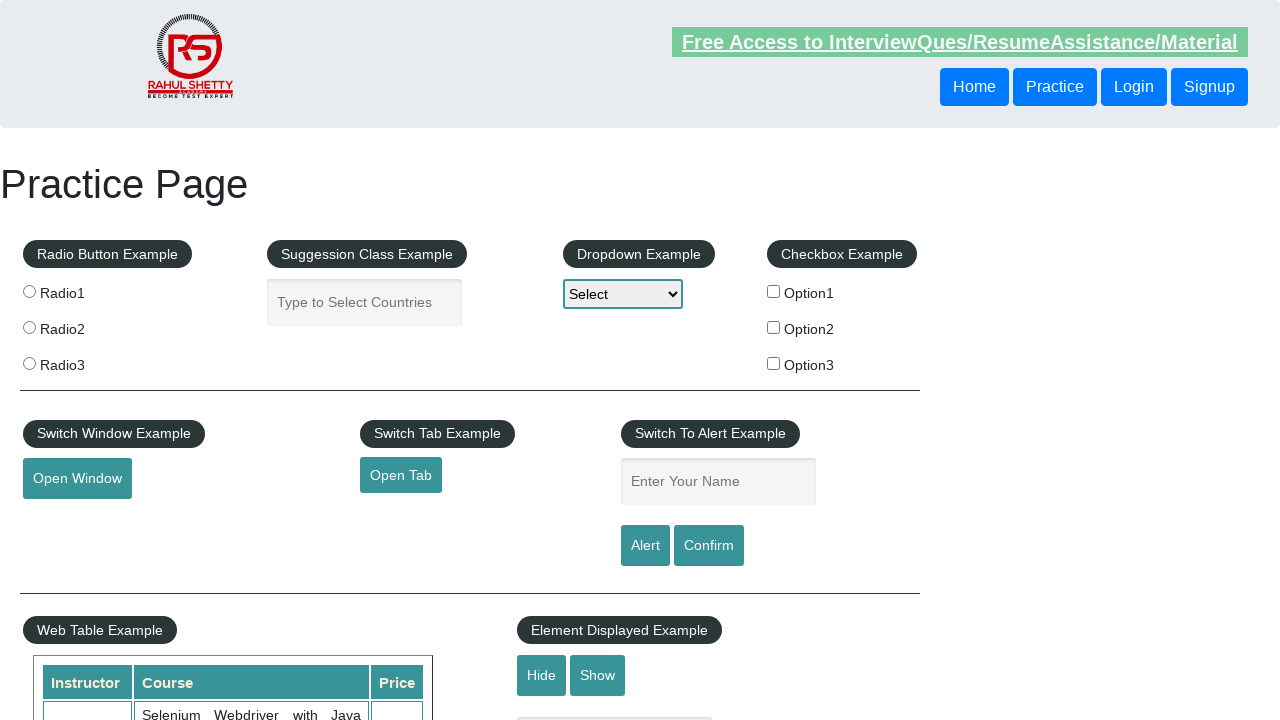

Page loaded after clicking 'Dummy Content for Testing.'
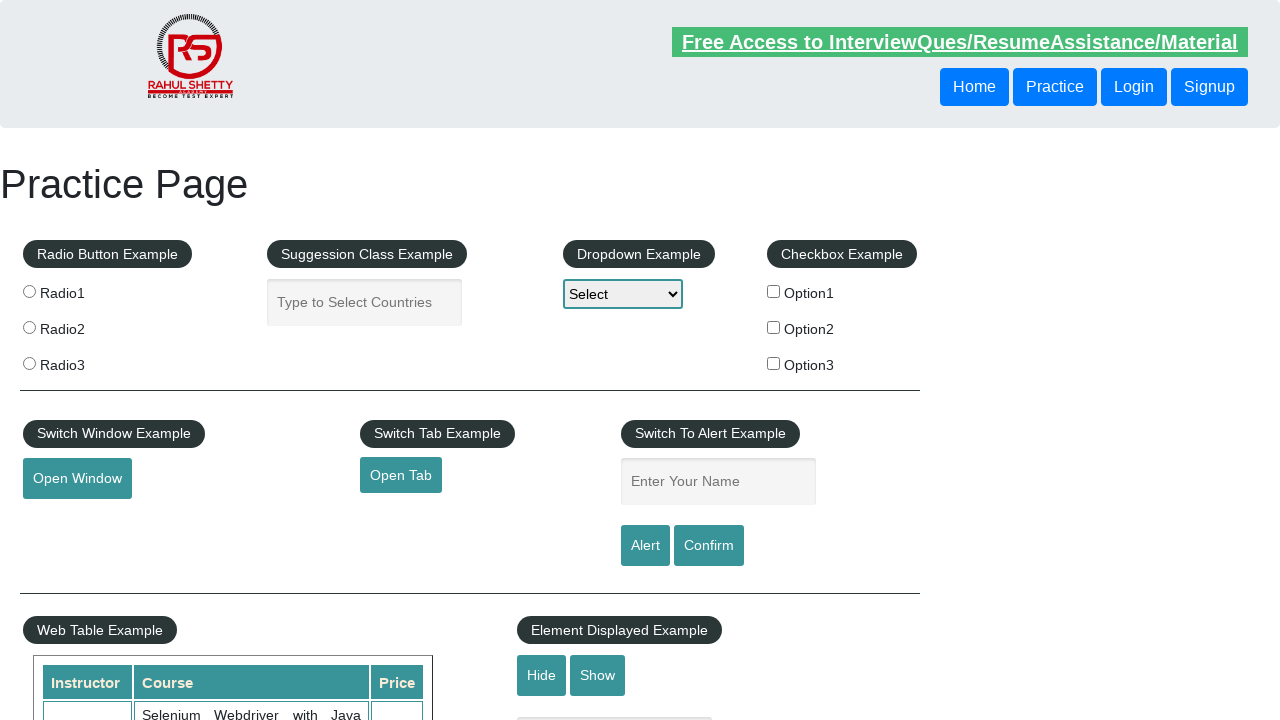

Navigated back to main page
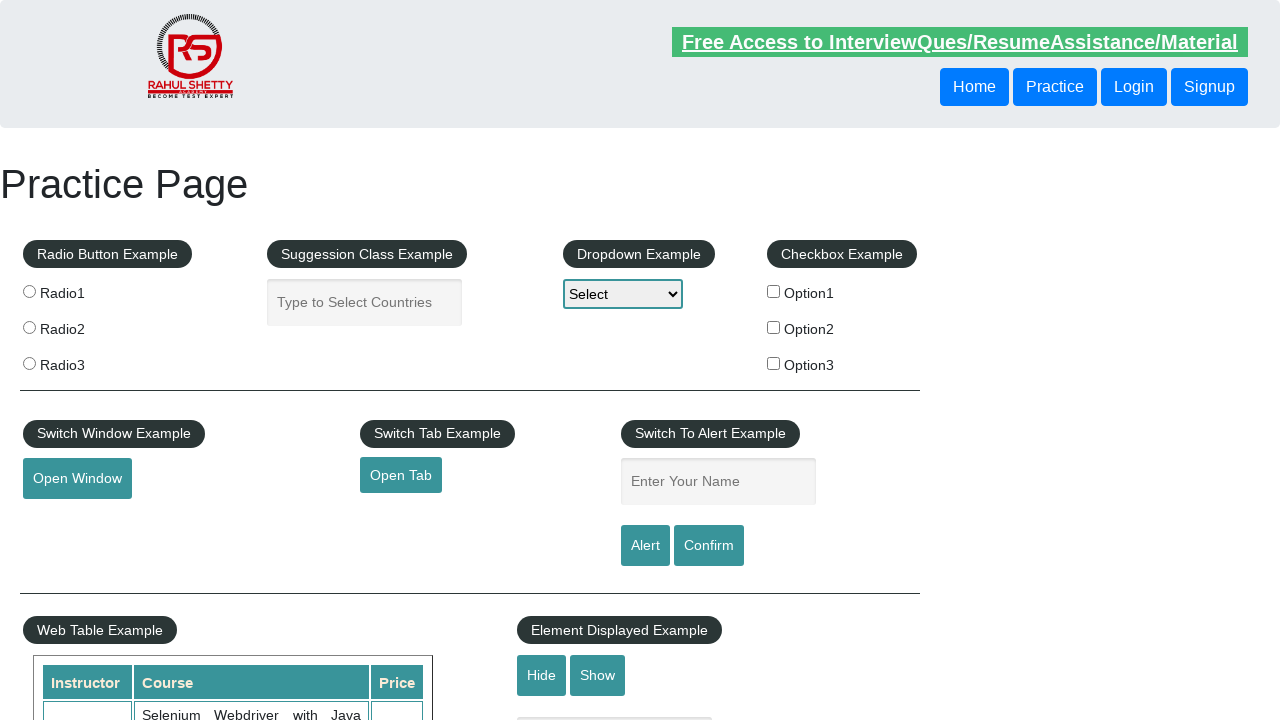

Main page reloaded and ready
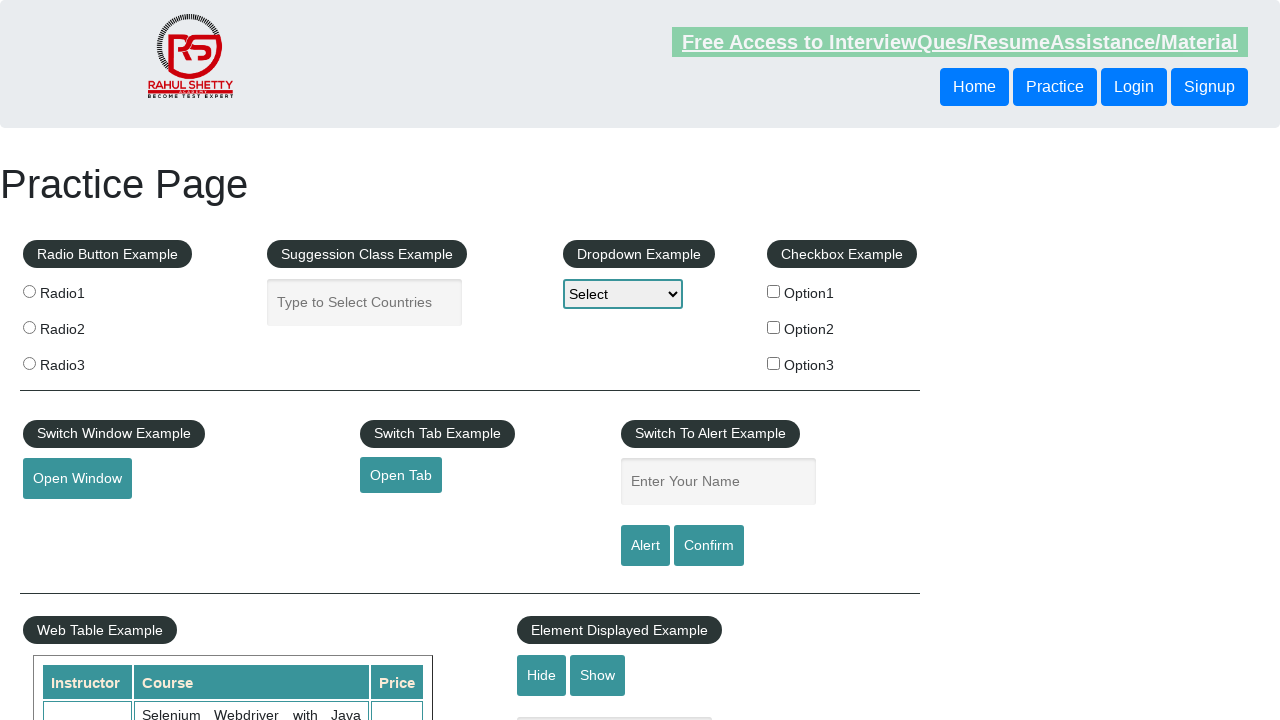

Retrieved footer link #10 with text: 'Dummy Content for Testing.'
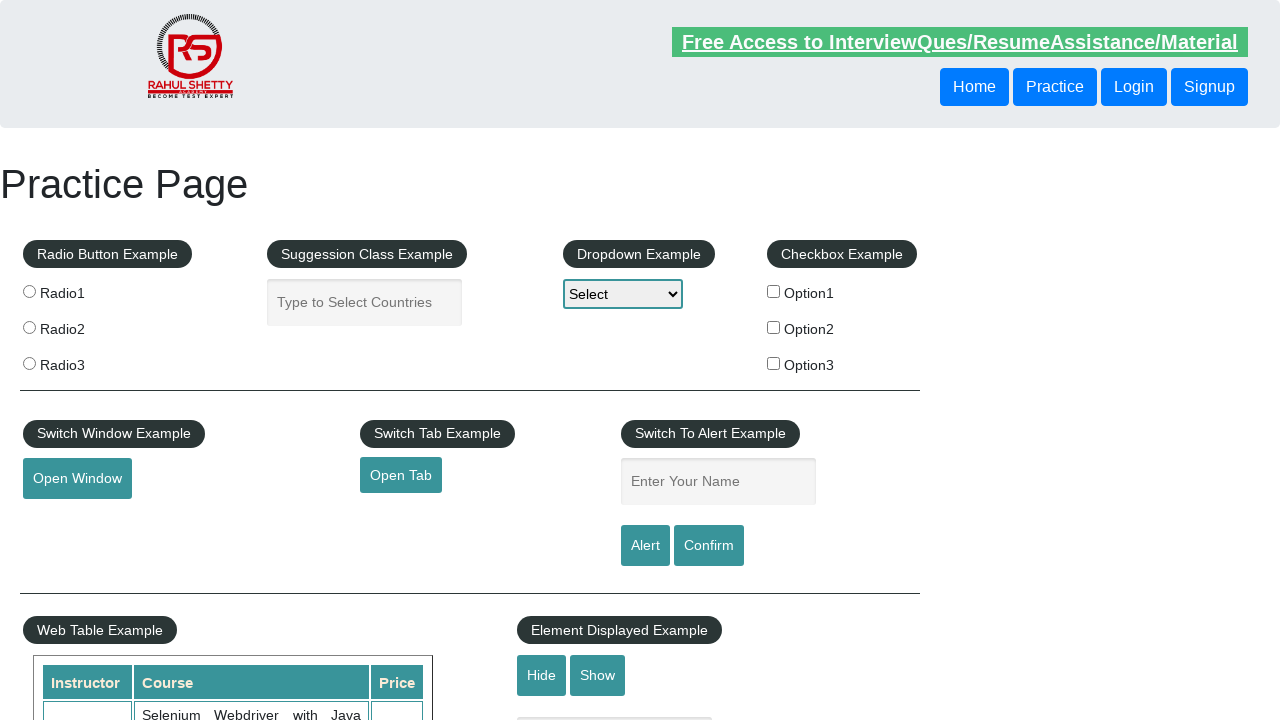

Clicked footer link: 'Dummy Content for Testing.' at (515, 610) on #gf-BIG a >> nth=9
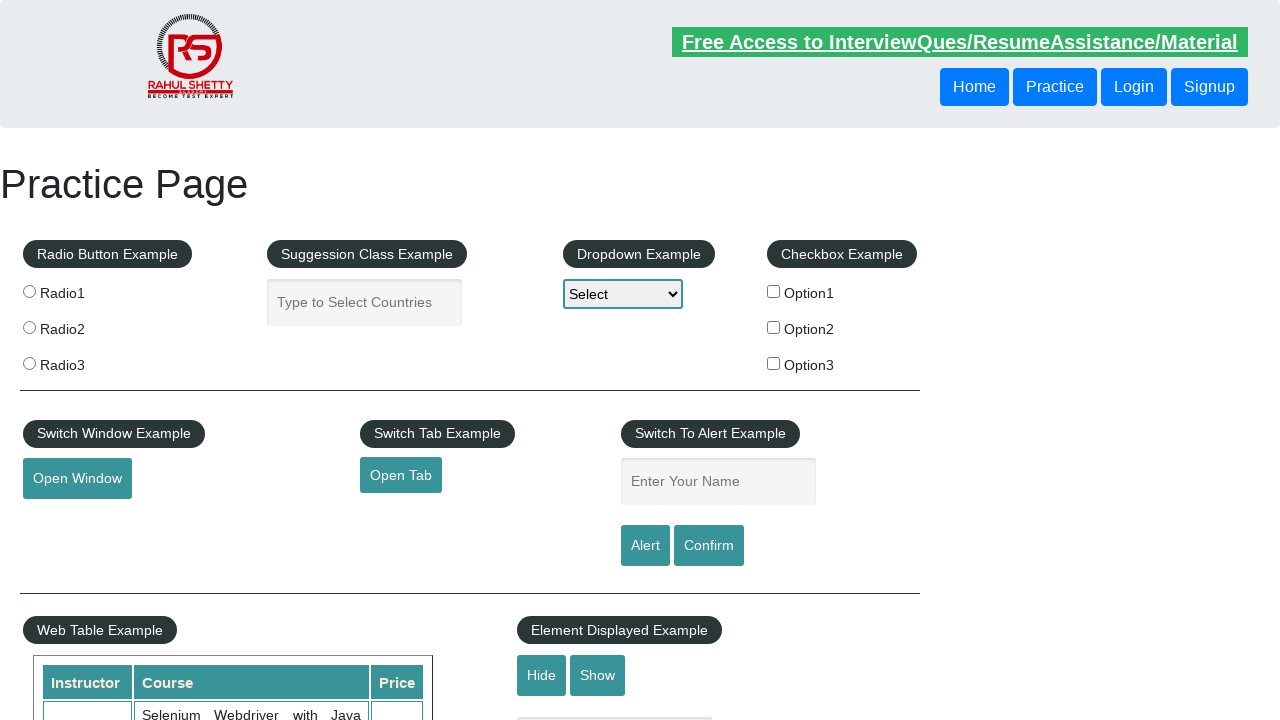

Page loaded after clicking 'Dummy Content for Testing.'
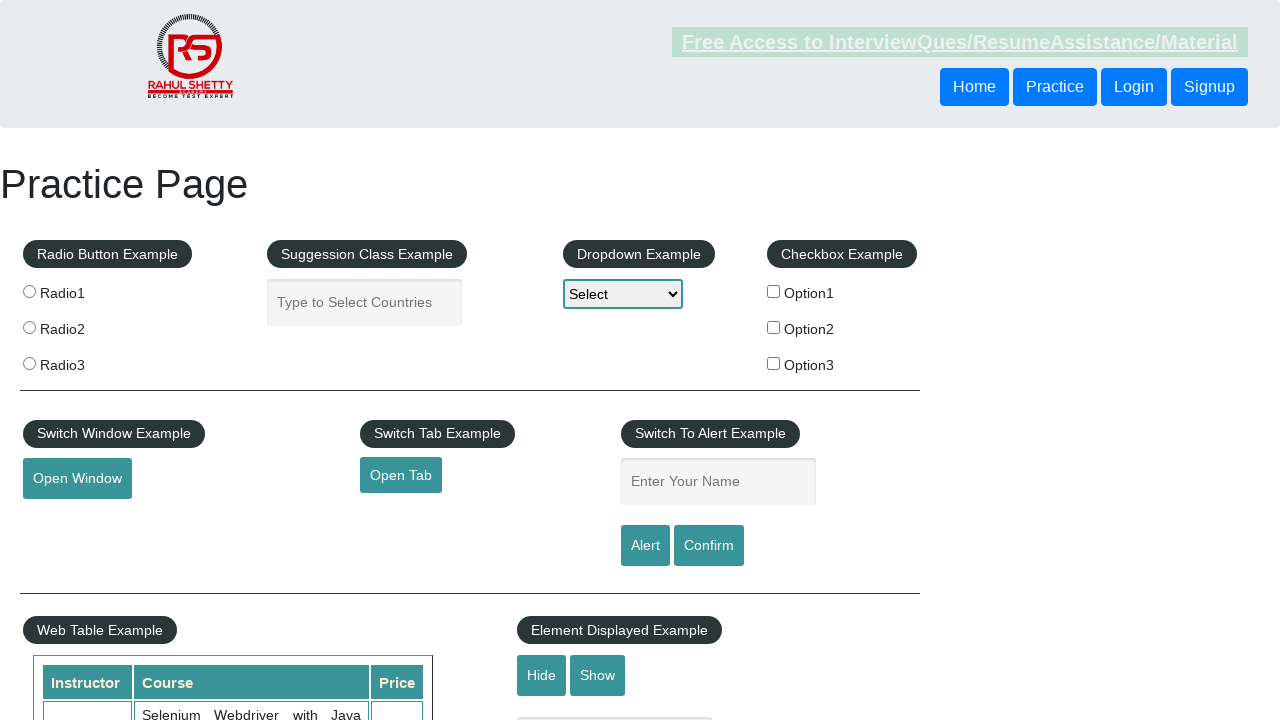

Navigated back to main page
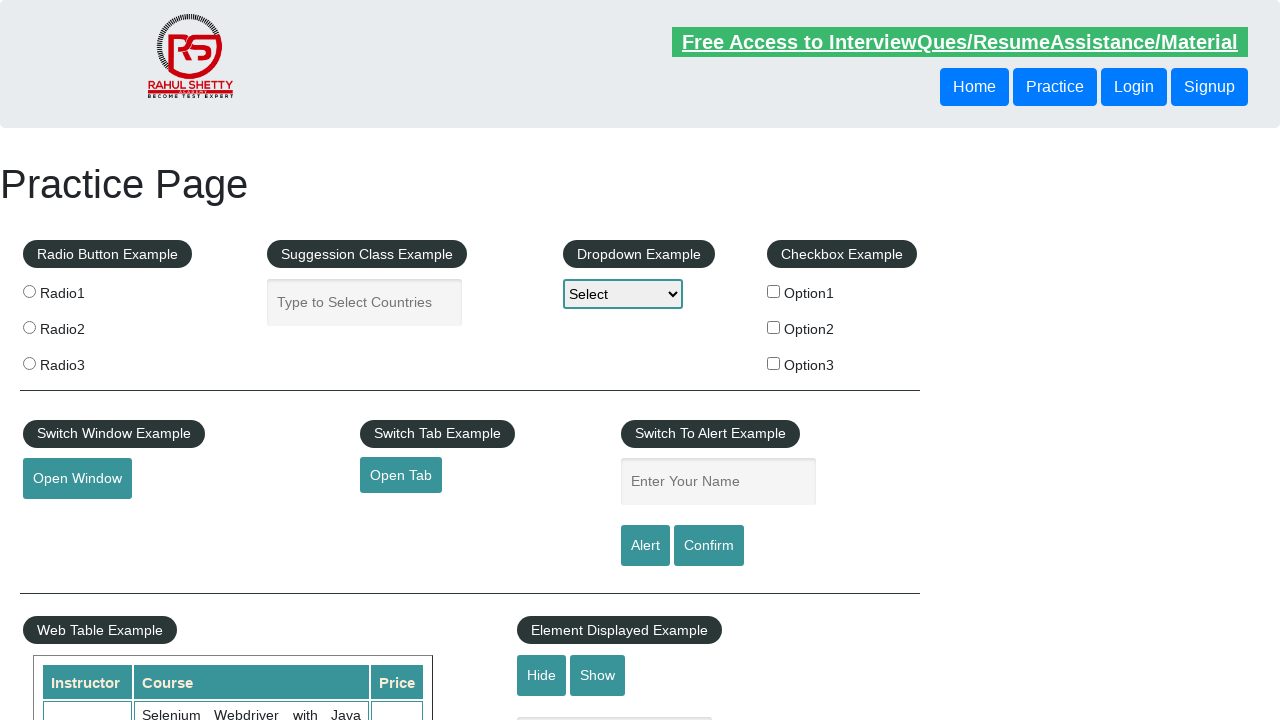

Main page reloaded and ready
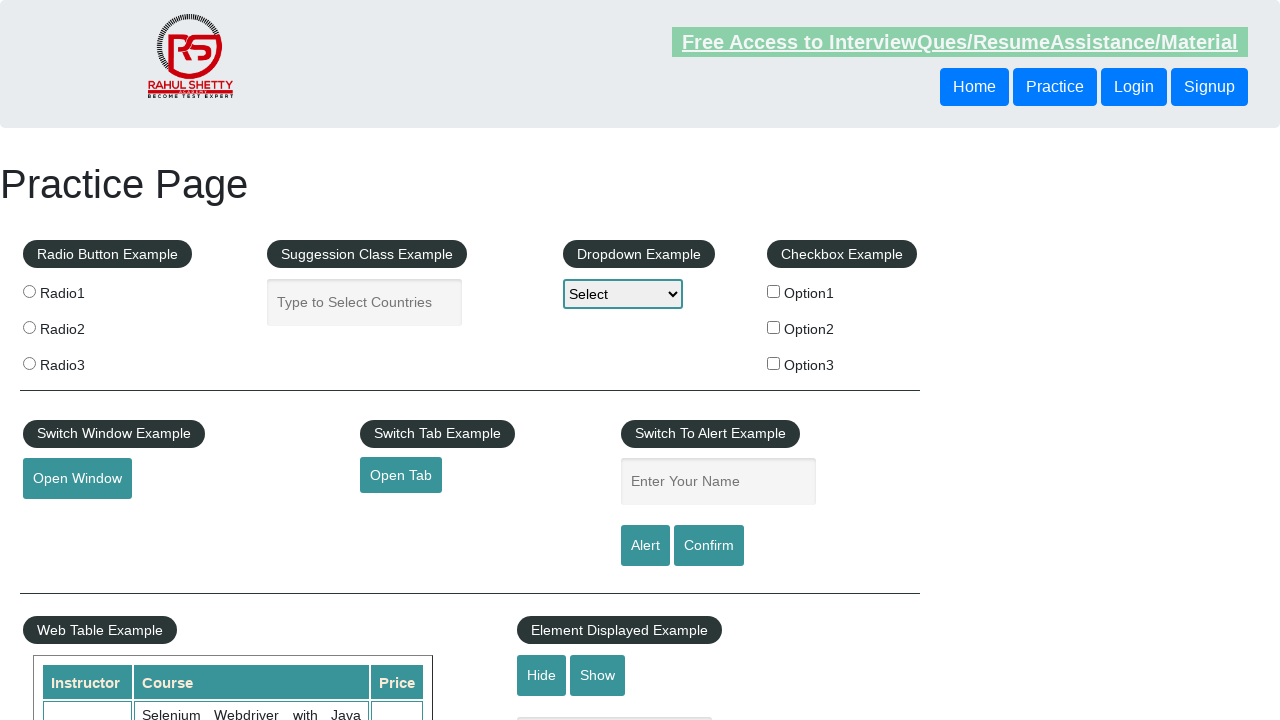

Retrieved footer link #11 with text: 'Contact info'
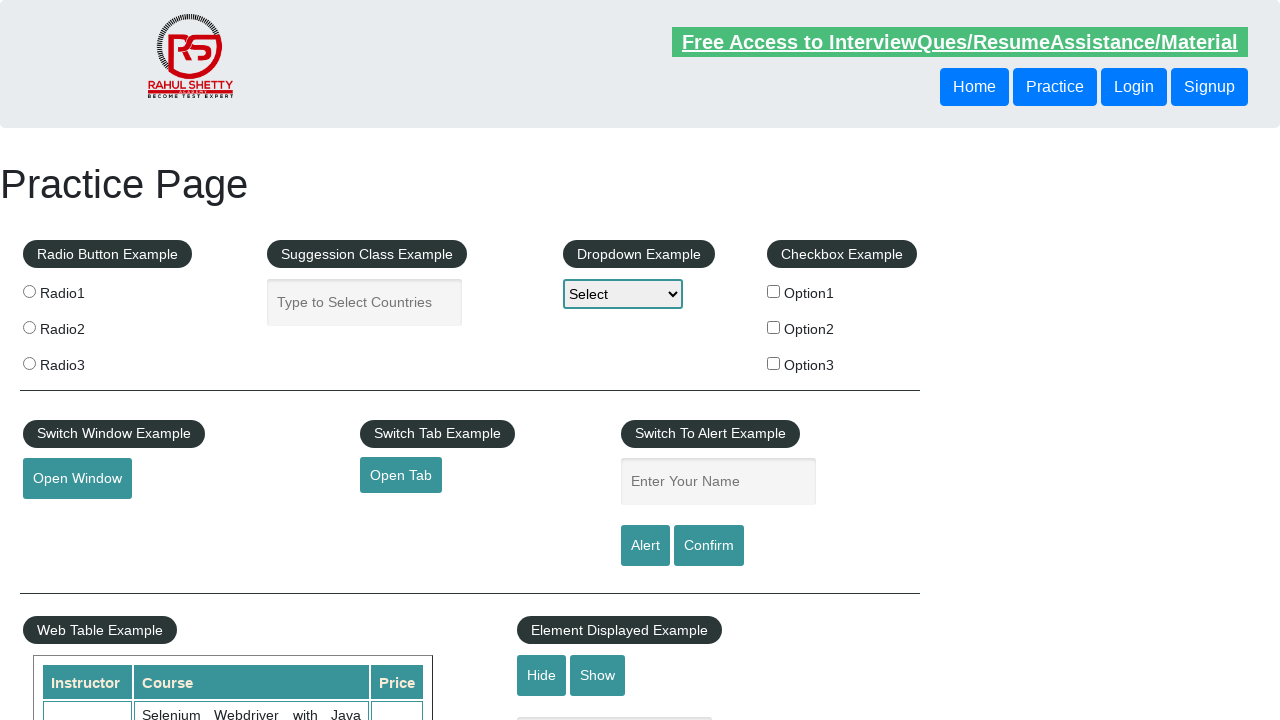

Clicked footer link: 'Contact info' at (809, 482) on #gf-BIG a >> nth=10
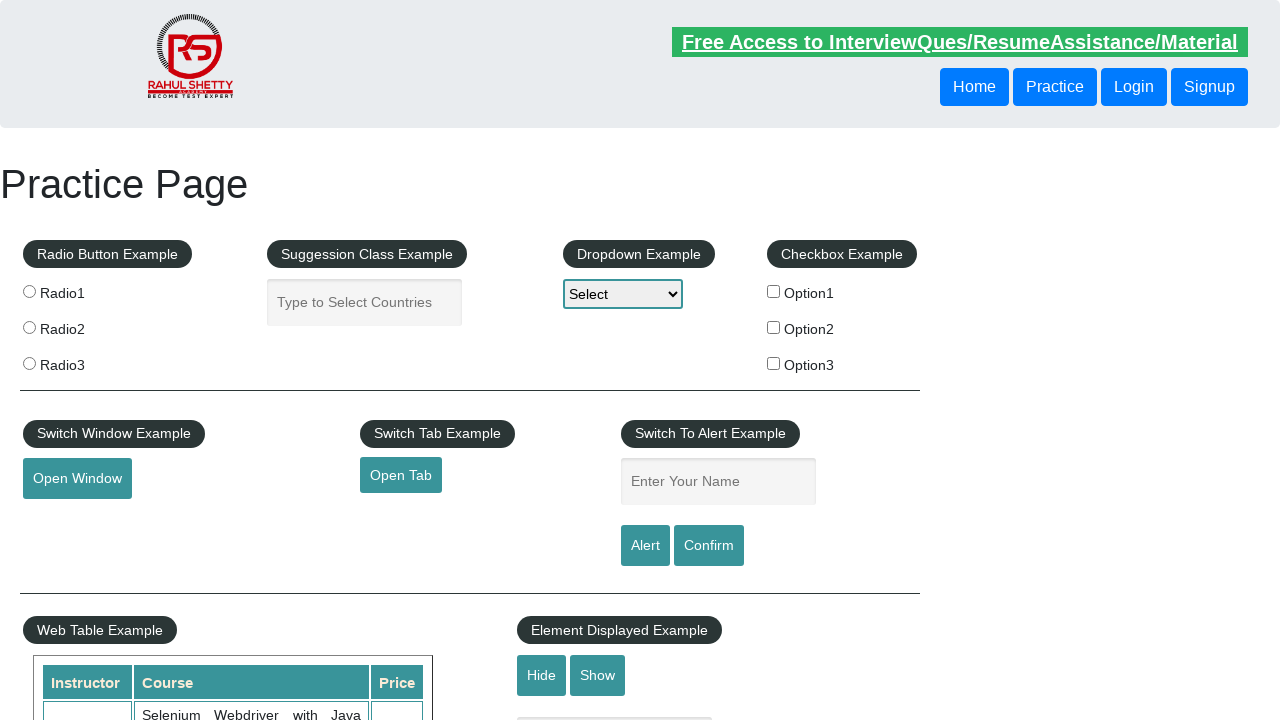

Page loaded after clicking 'Contact info'
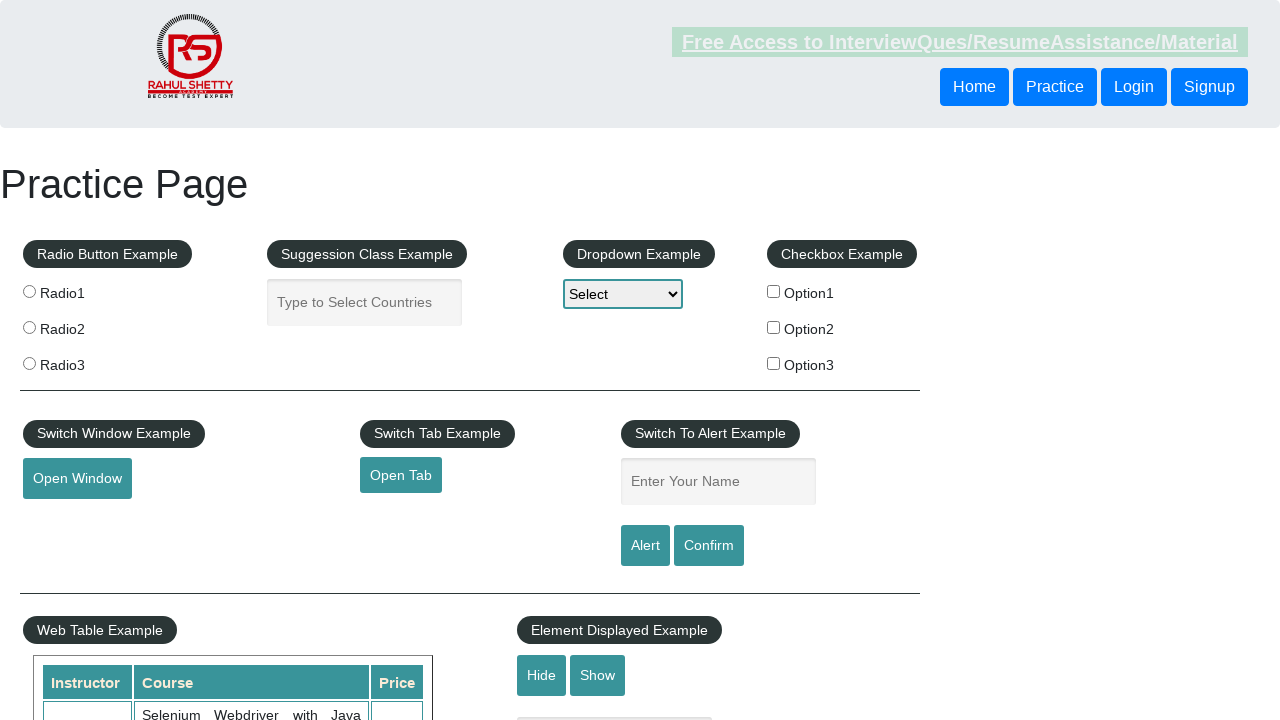

Navigated back to main page
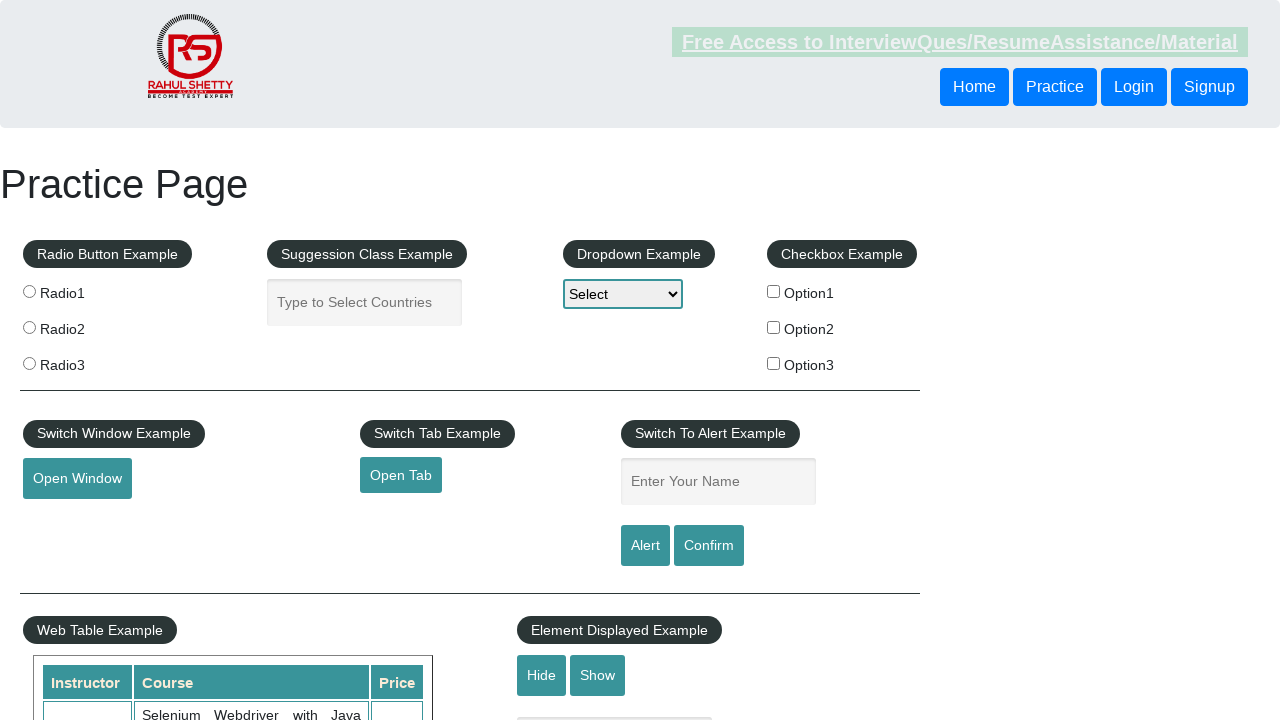

Main page reloaded and ready
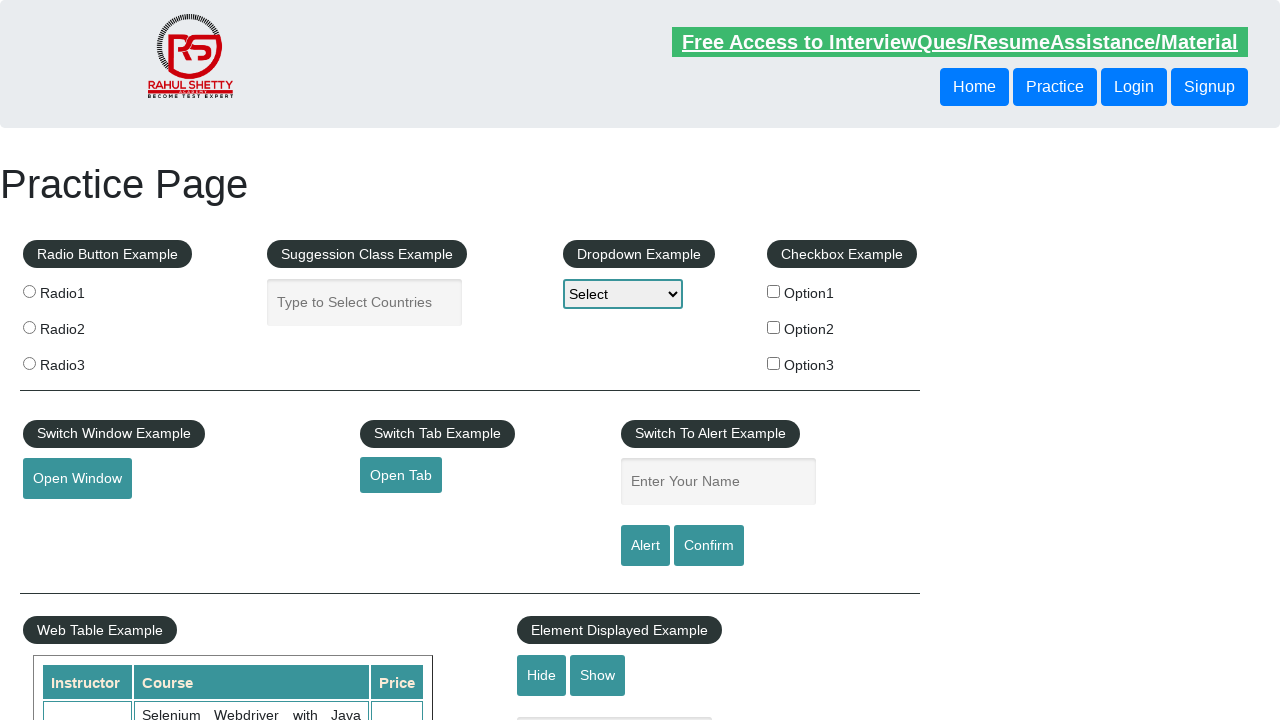

Retrieved footer link #12 with text: 'Dummy Content for Testing.'
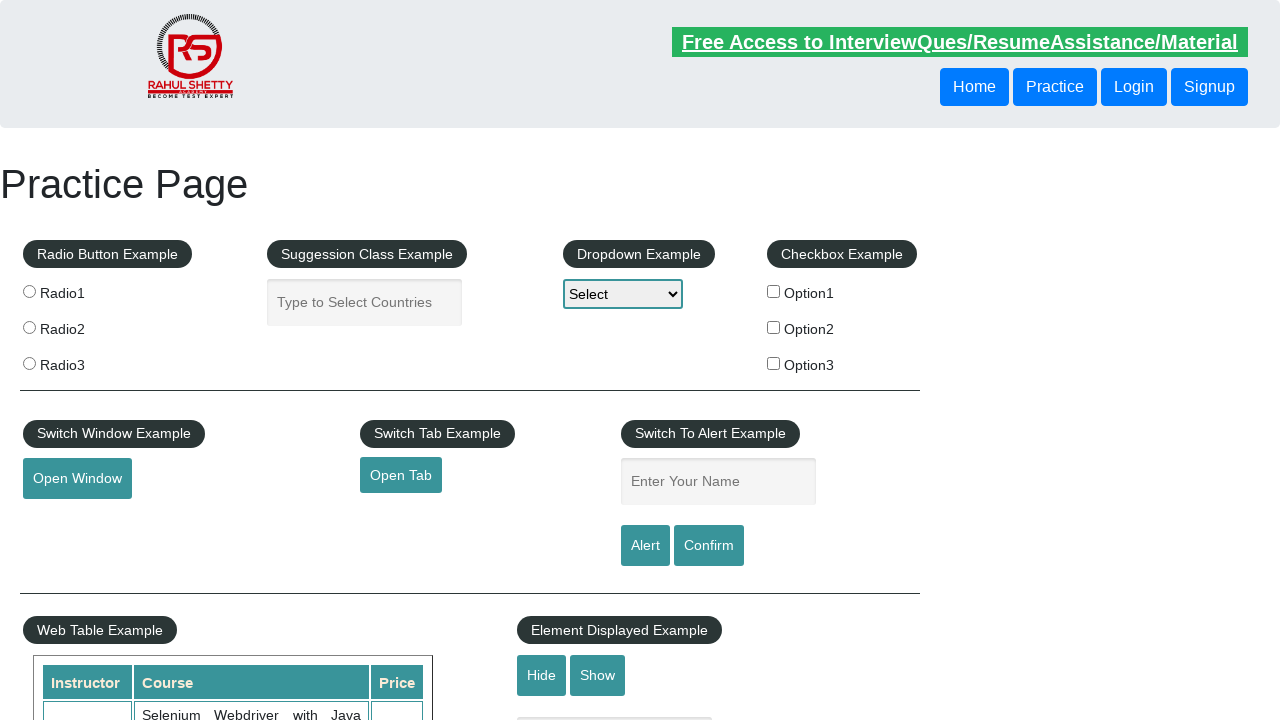

Clicked footer link: 'Dummy Content for Testing.' at (808, 520) on #gf-BIG a >> nth=11
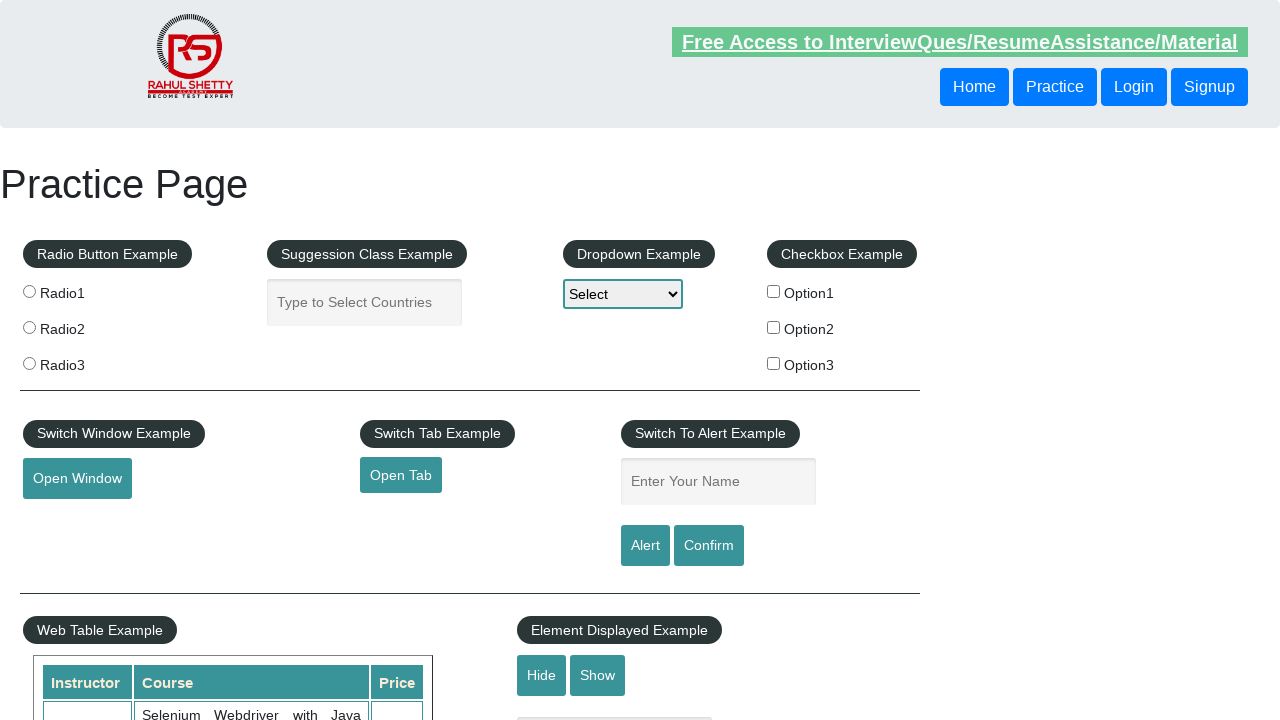

Page loaded after clicking 'Dummy Content for Testing.'
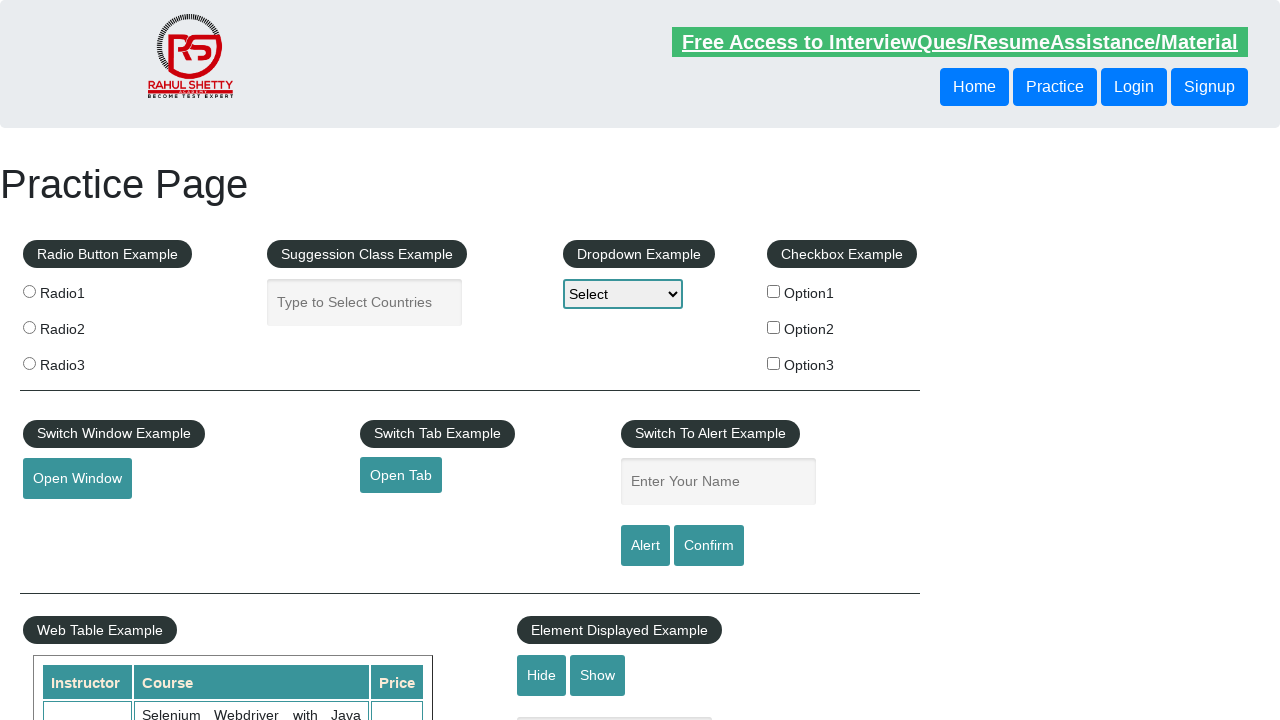

Navigated back to main page
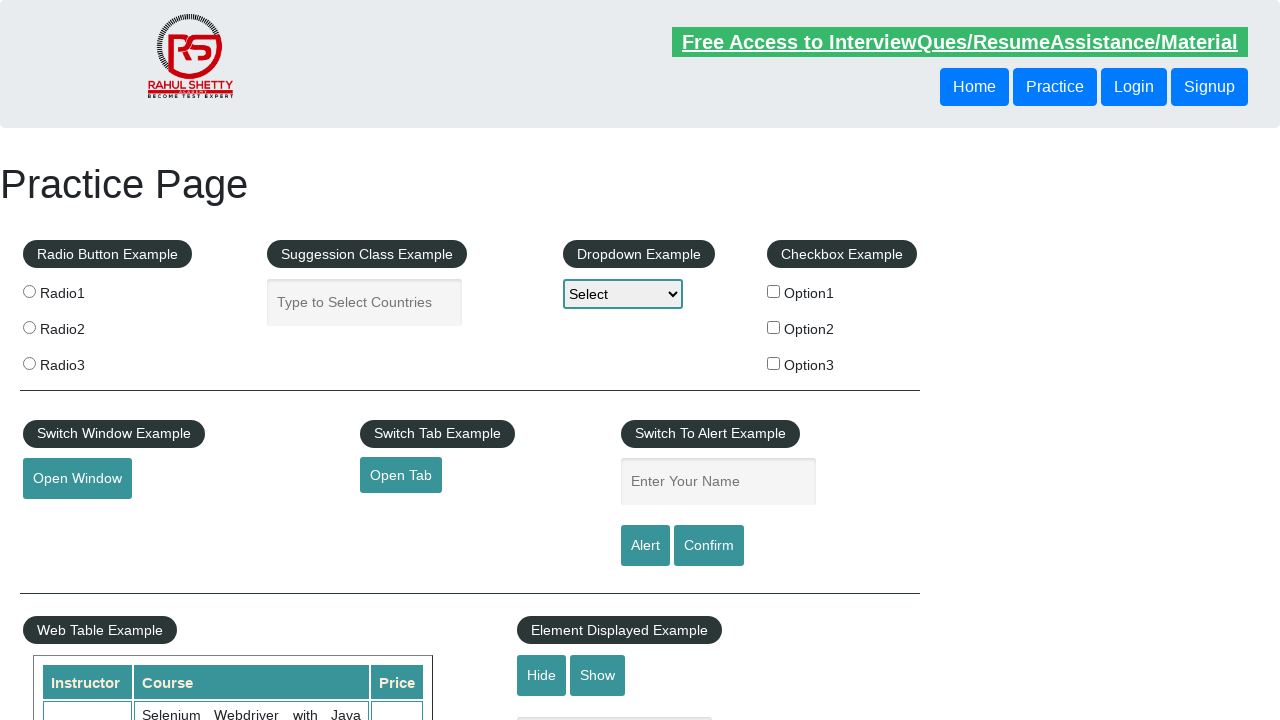

Main page reloaded and ready
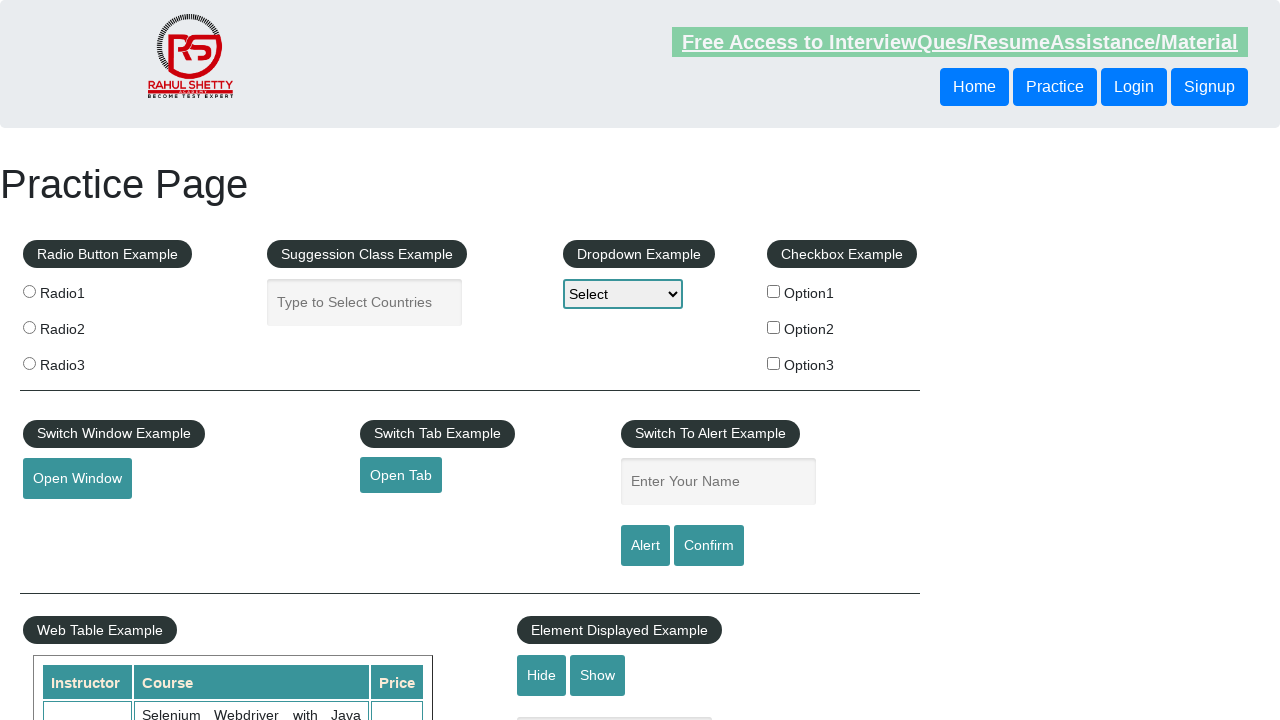

Retrieved footer link #13 with text: 'Dummy Content for Testing.'
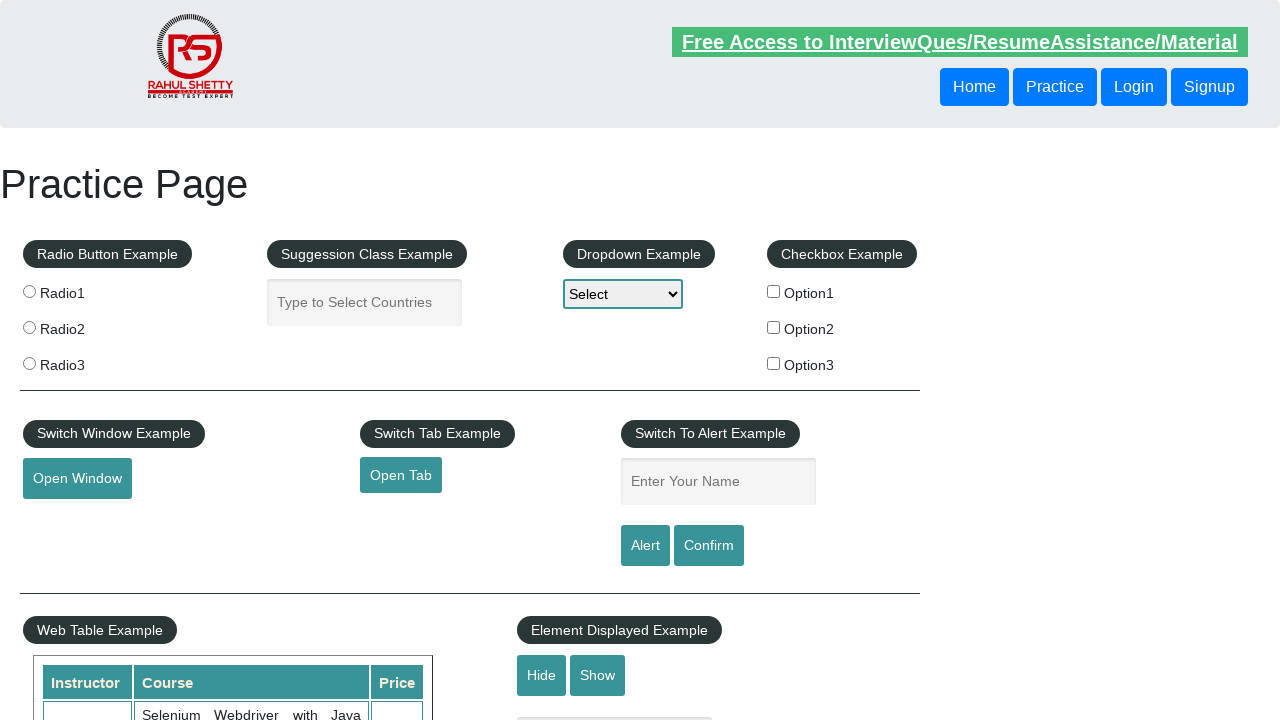

Clicked footer link: 'Dummy Content for Testing.' at (808, 550) on #gf-BIG a >> nth=12
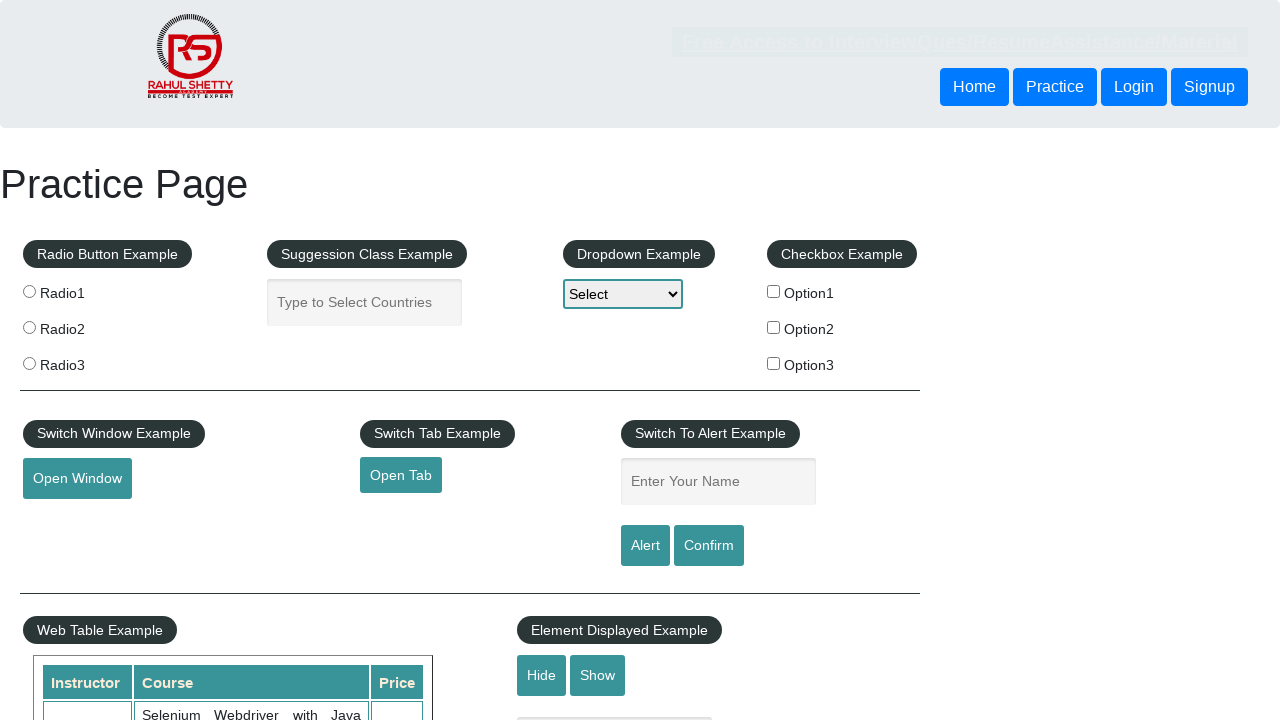

Page loaded after clicking 'Dummy Content for Testing.'
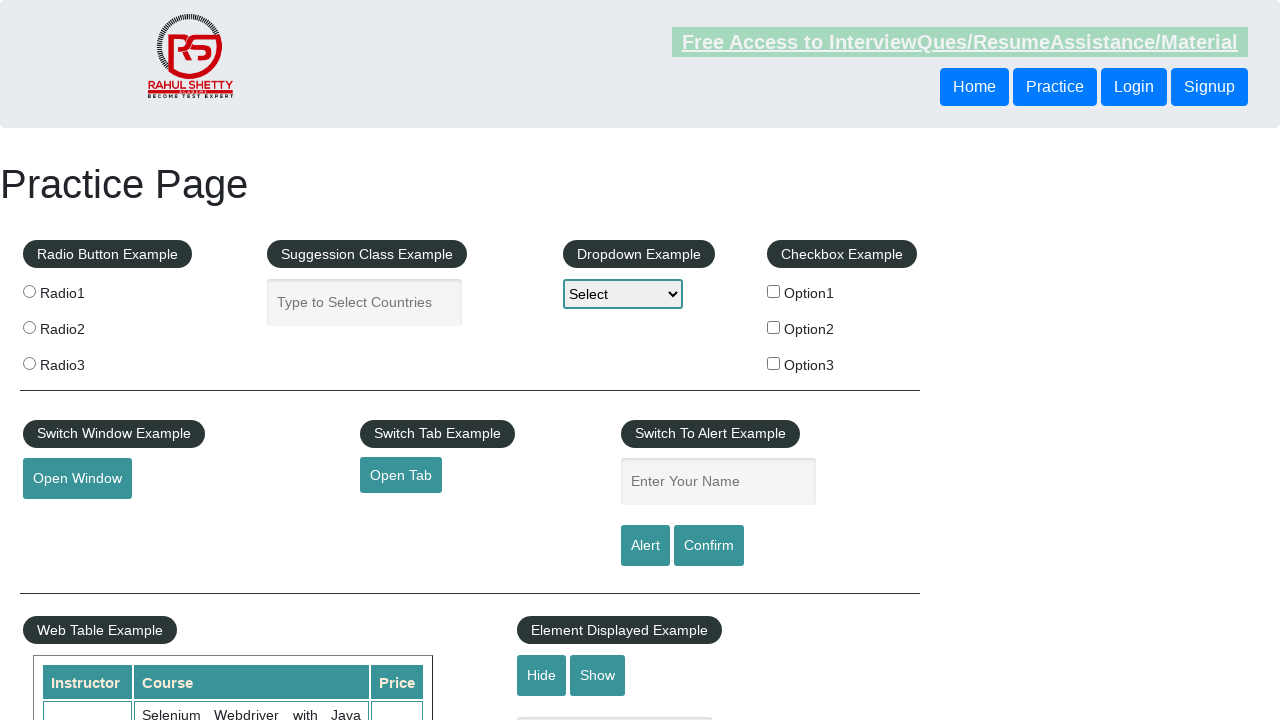

Navigated back to main page
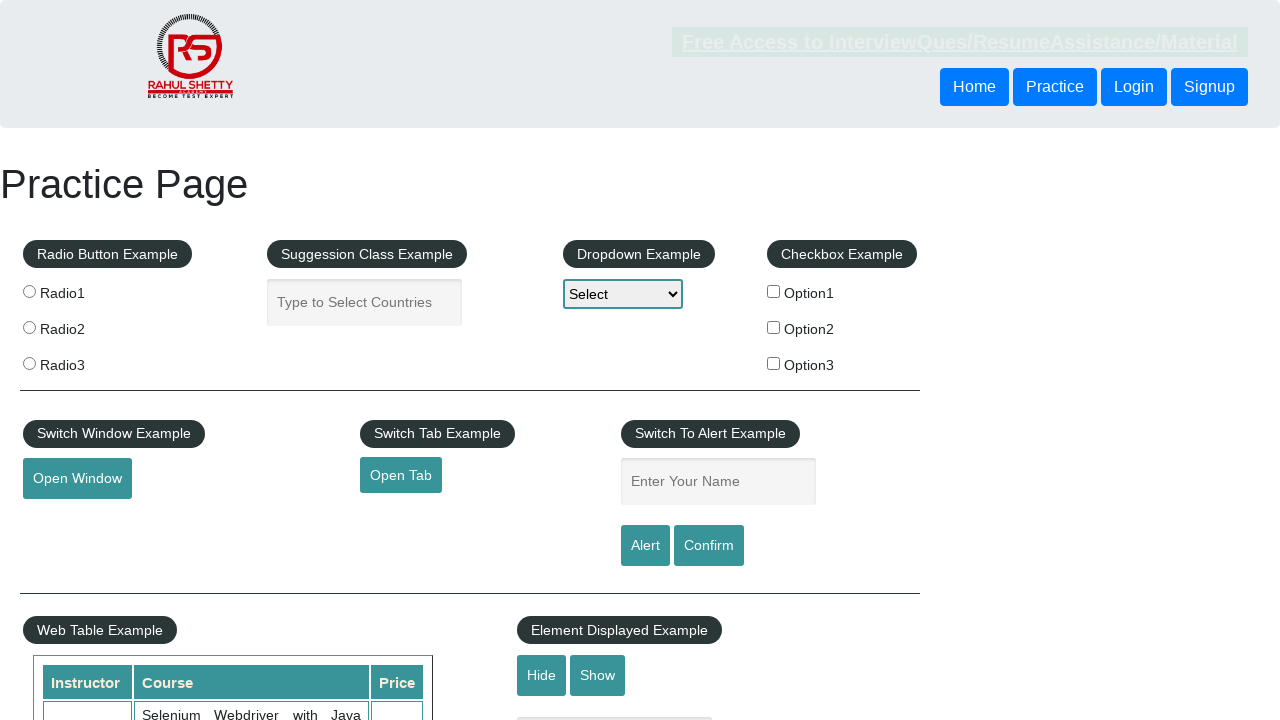

Main page reloaded and ready
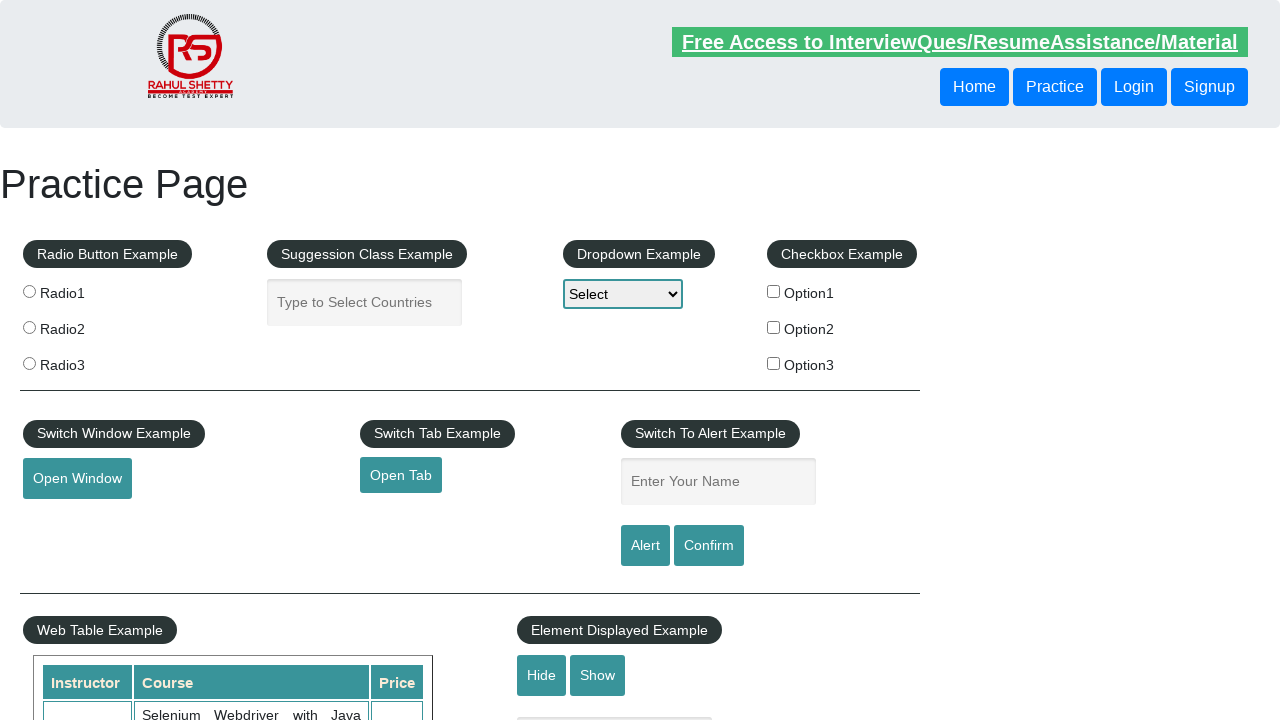

Retrieved footer link #14 with text: 'Dummy Content for Testing.'
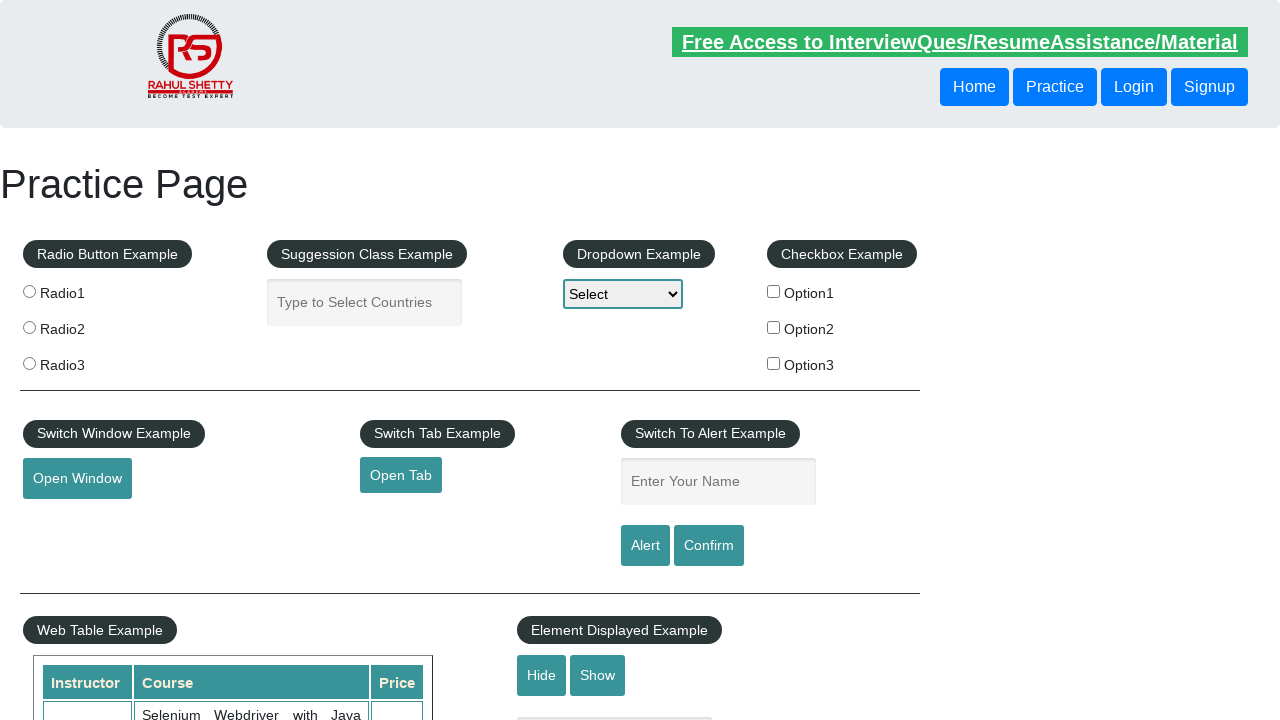

Clicked footer link: 'Dummy Content for Testing.' at (808, 580) on #gf-BIG a >> nth=13
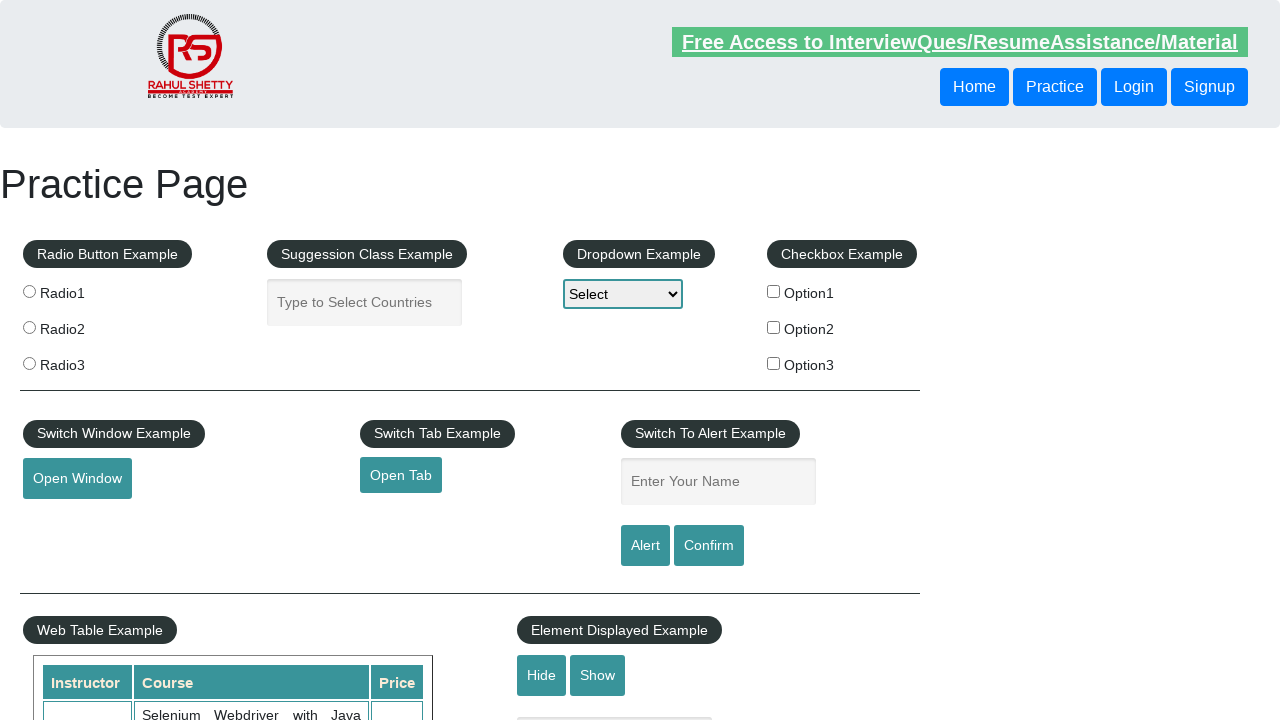

Page loaded after clicking 'Dummy Content for Testing.'
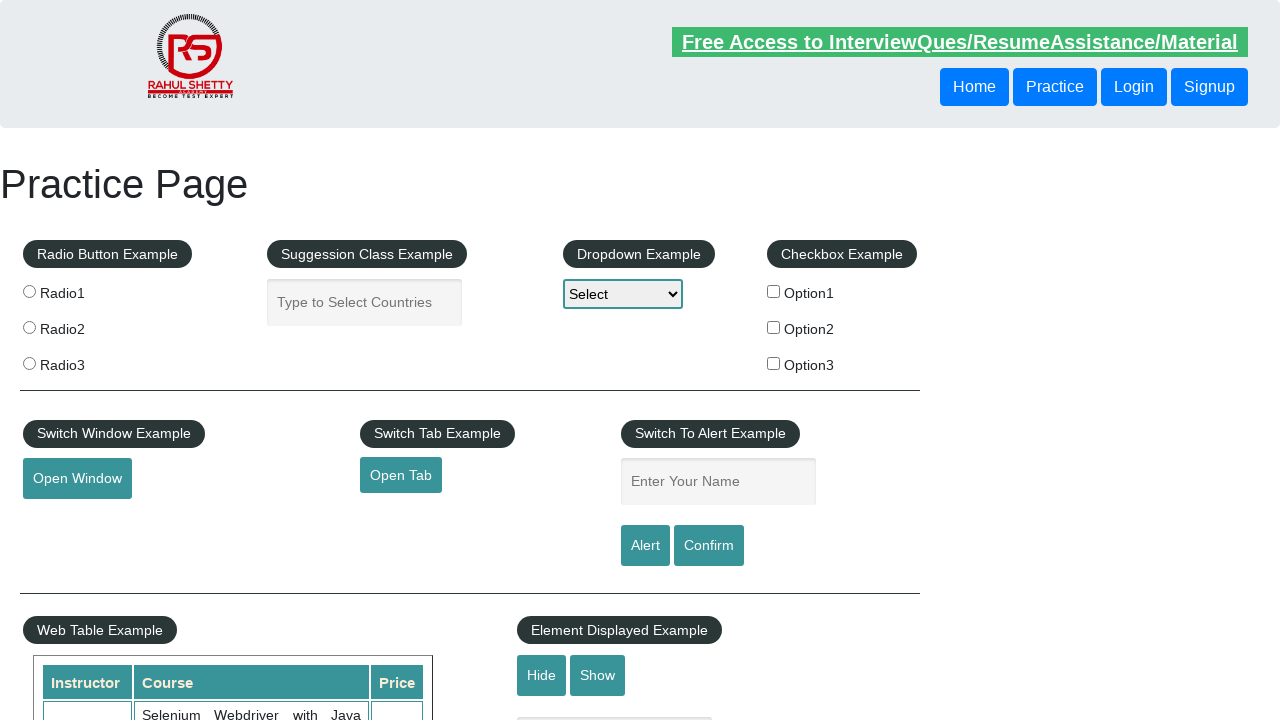

Navigated back to main page
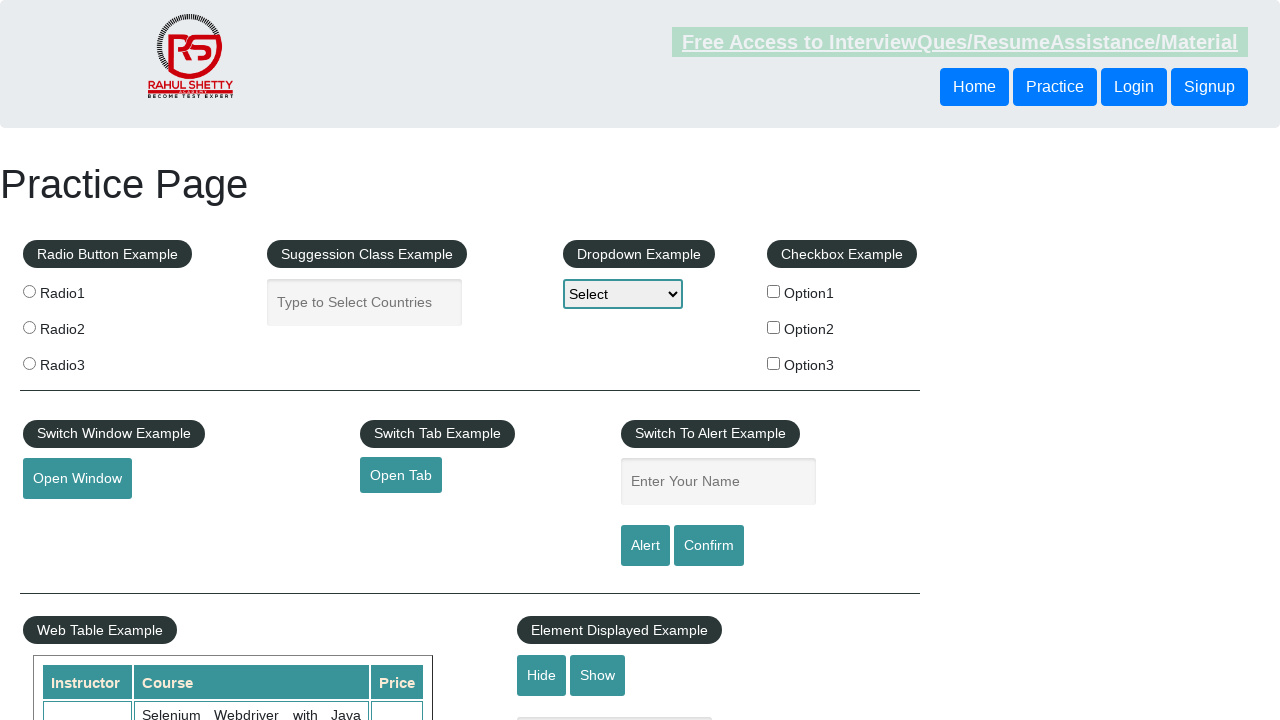

Main page reloaded and ready
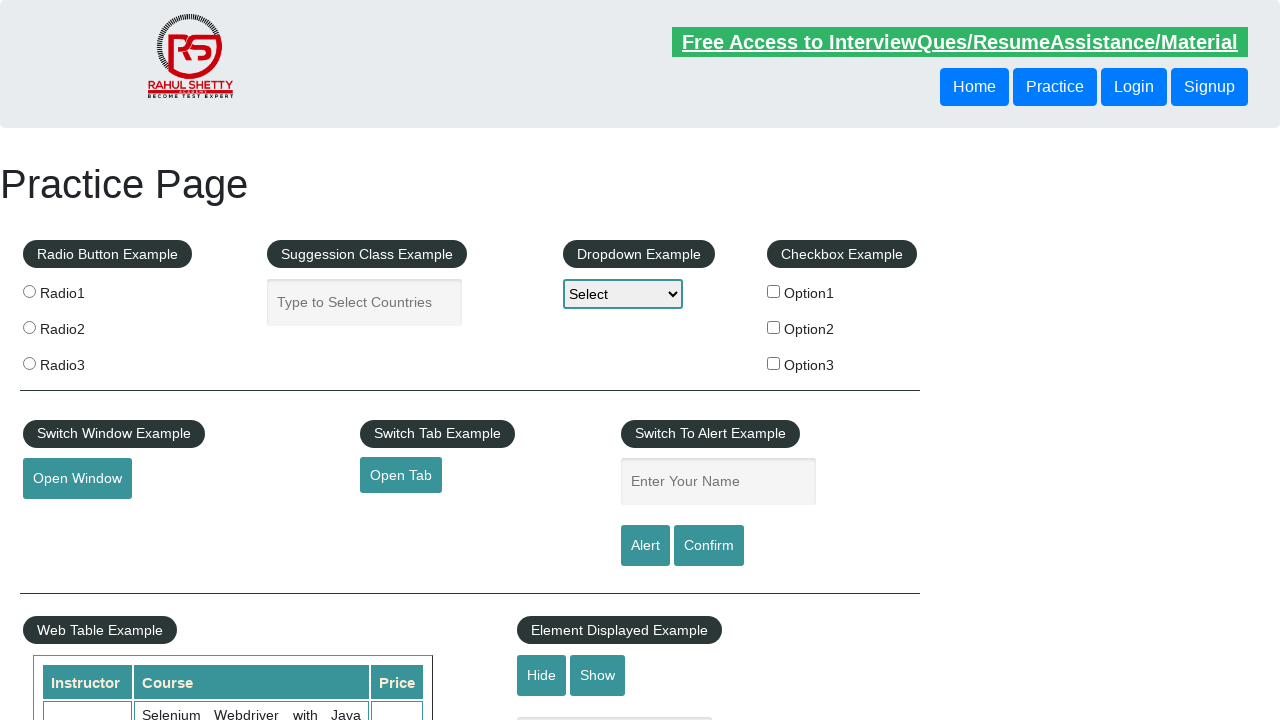

Retrieved footer link #15 with text: 'Dummy Content for Testing.'
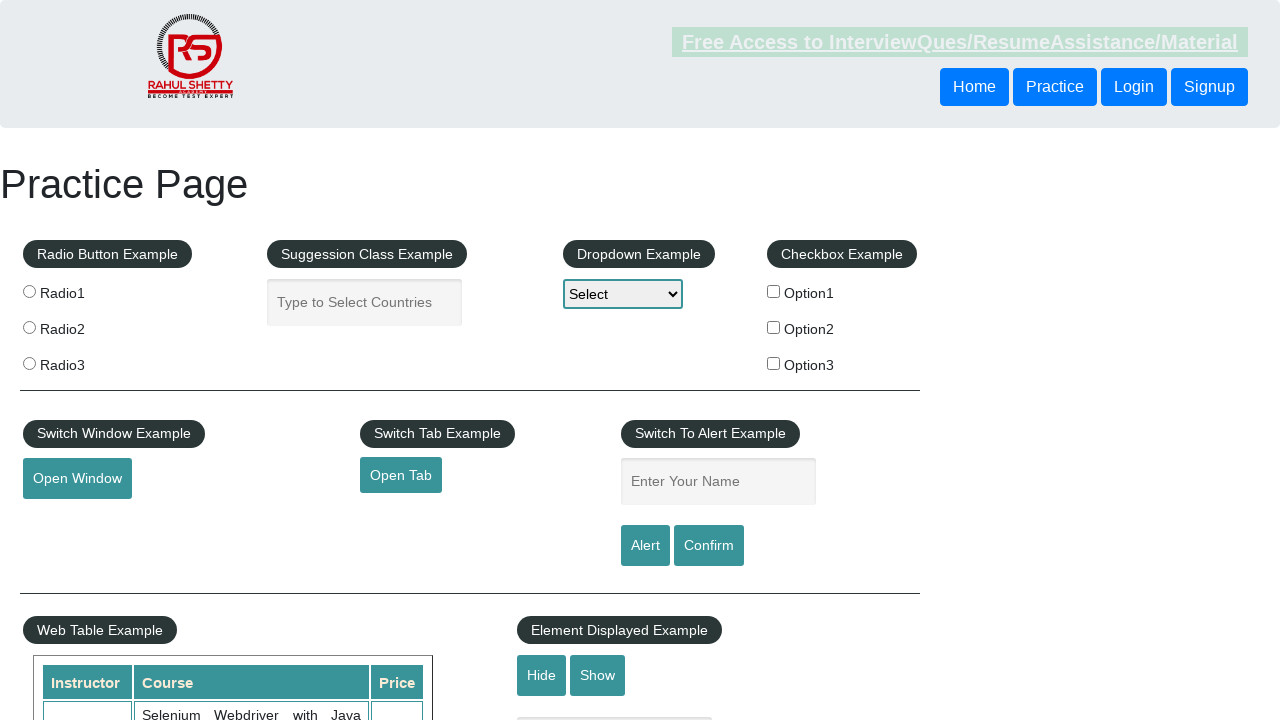

Clicked footer link: 'Dummy Content for Testing.' at (808, 610) on #gf-BIG a >> nth=14
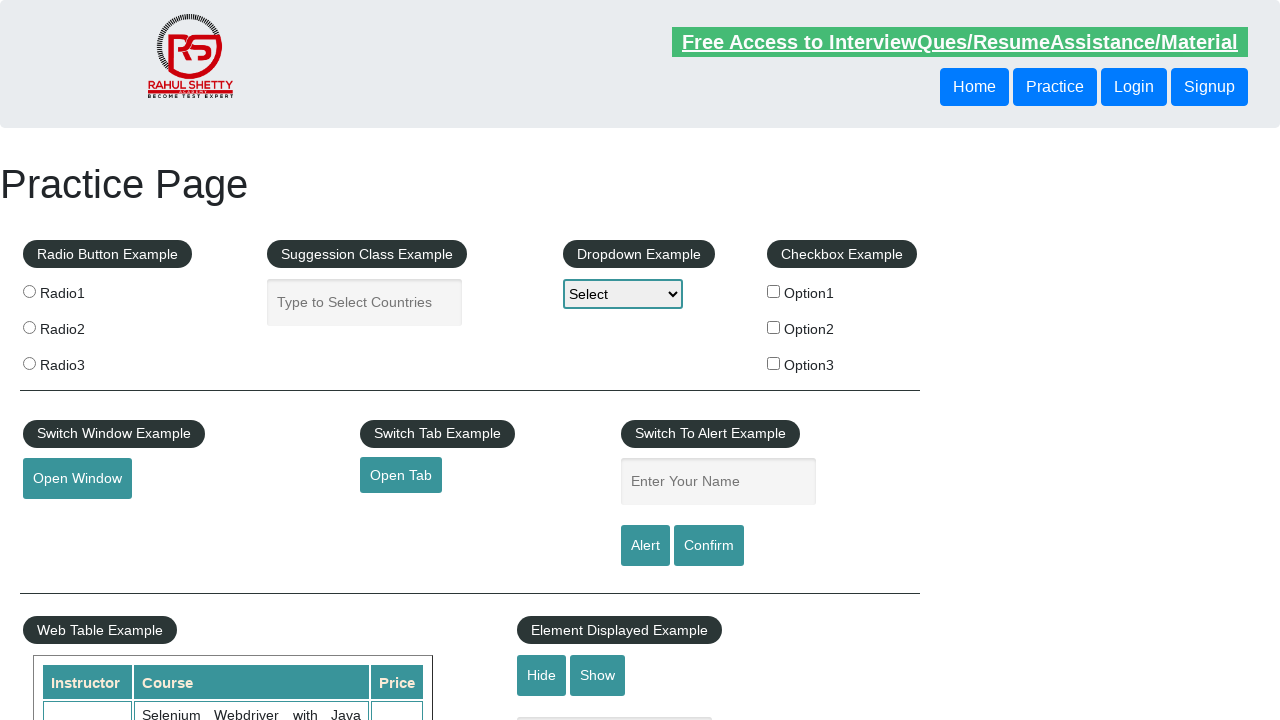

Page loaded after clicking 'Dummy Content for Testing.'
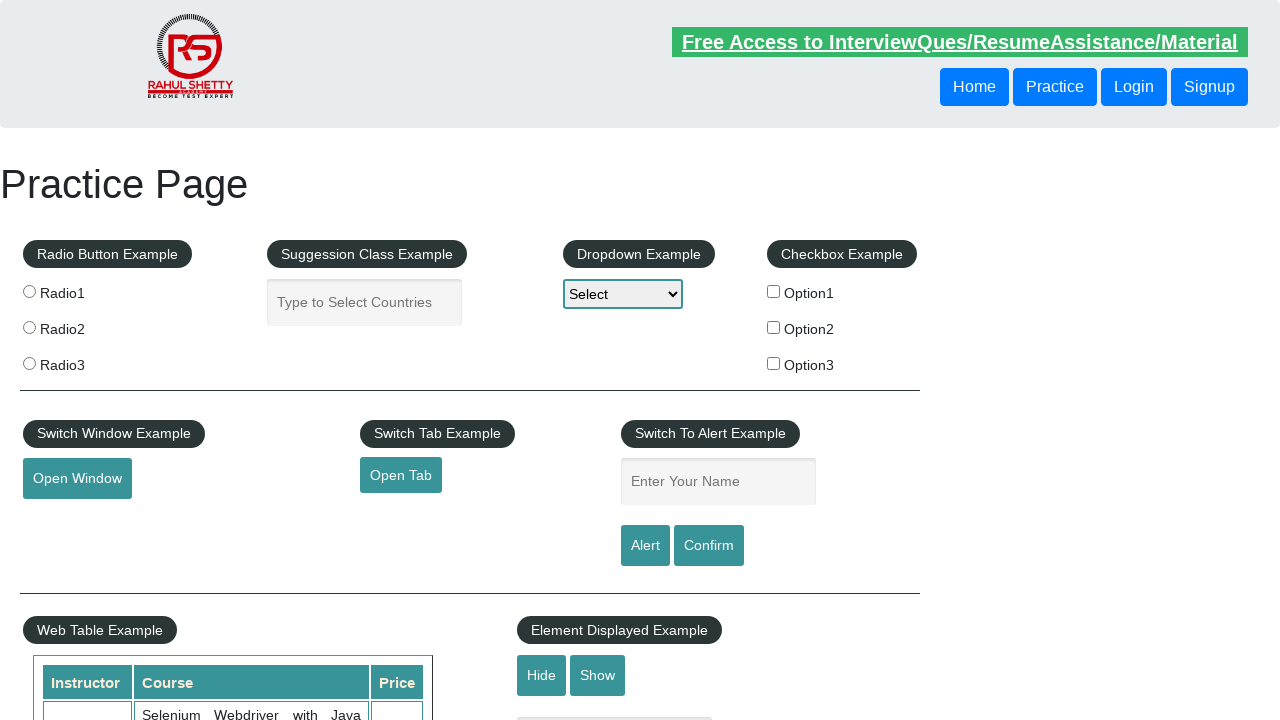

Navigated back to main page
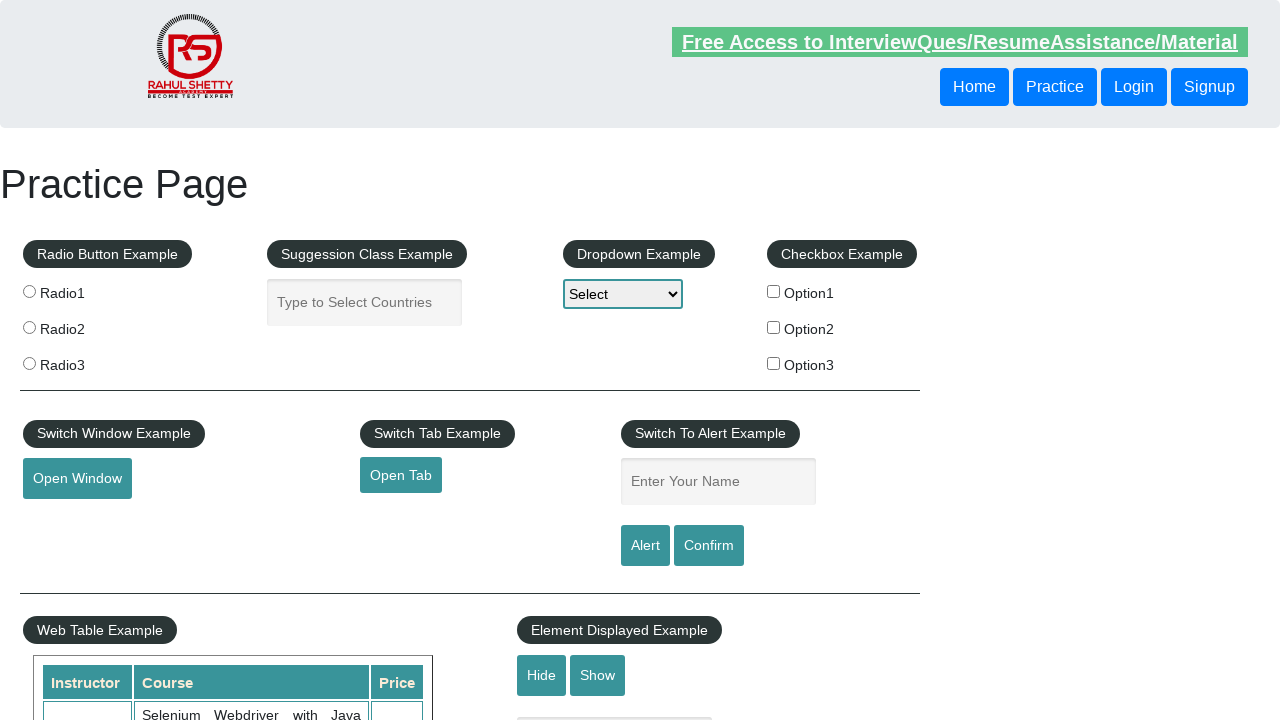

Main page reloaded and ready
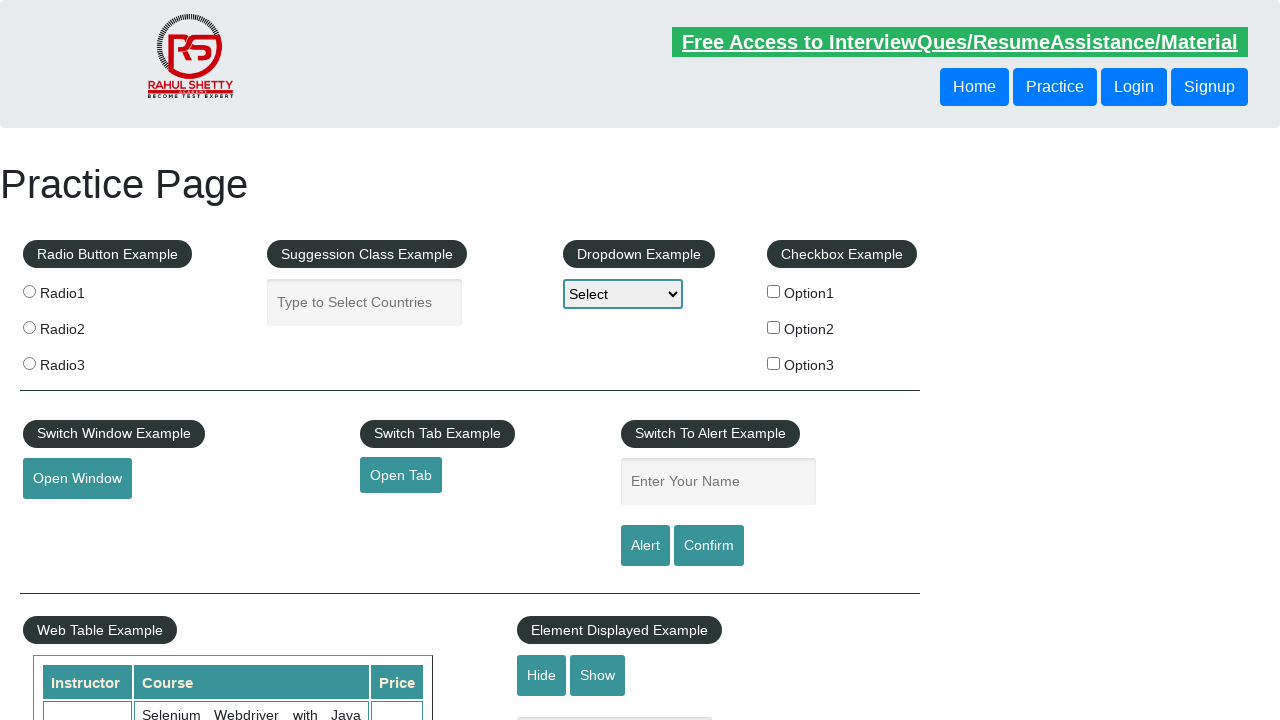

Retrieved footer link #16 with text: 'Social Media'
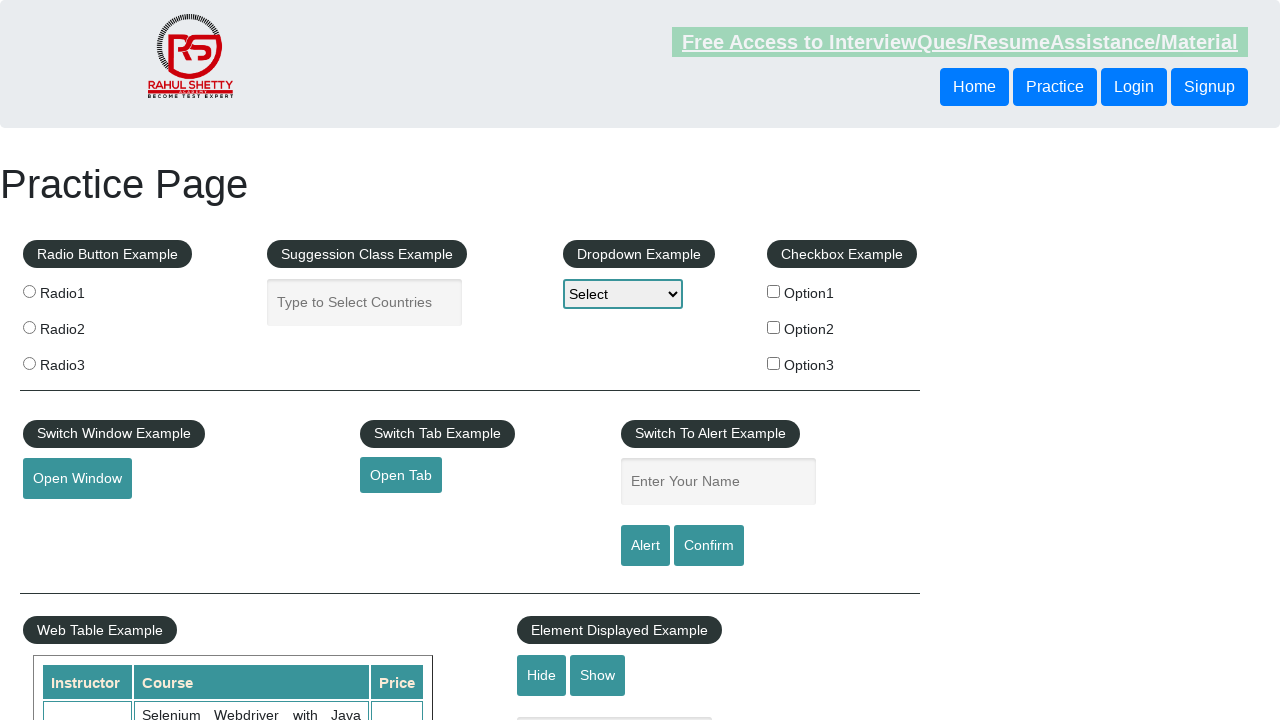

Clicked footer link: 'Social Media' at (1101, 482) on #gf-BIG a >> nth=15
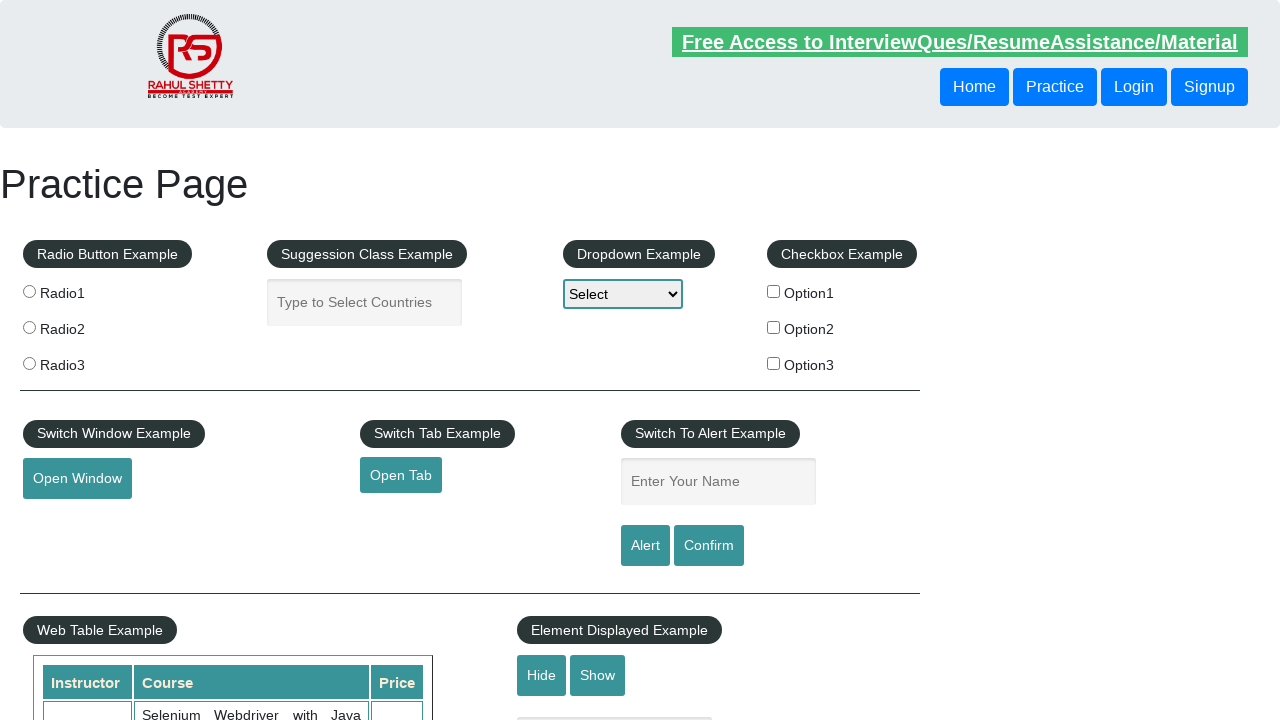

Page loaded after clicking 'Social Media'
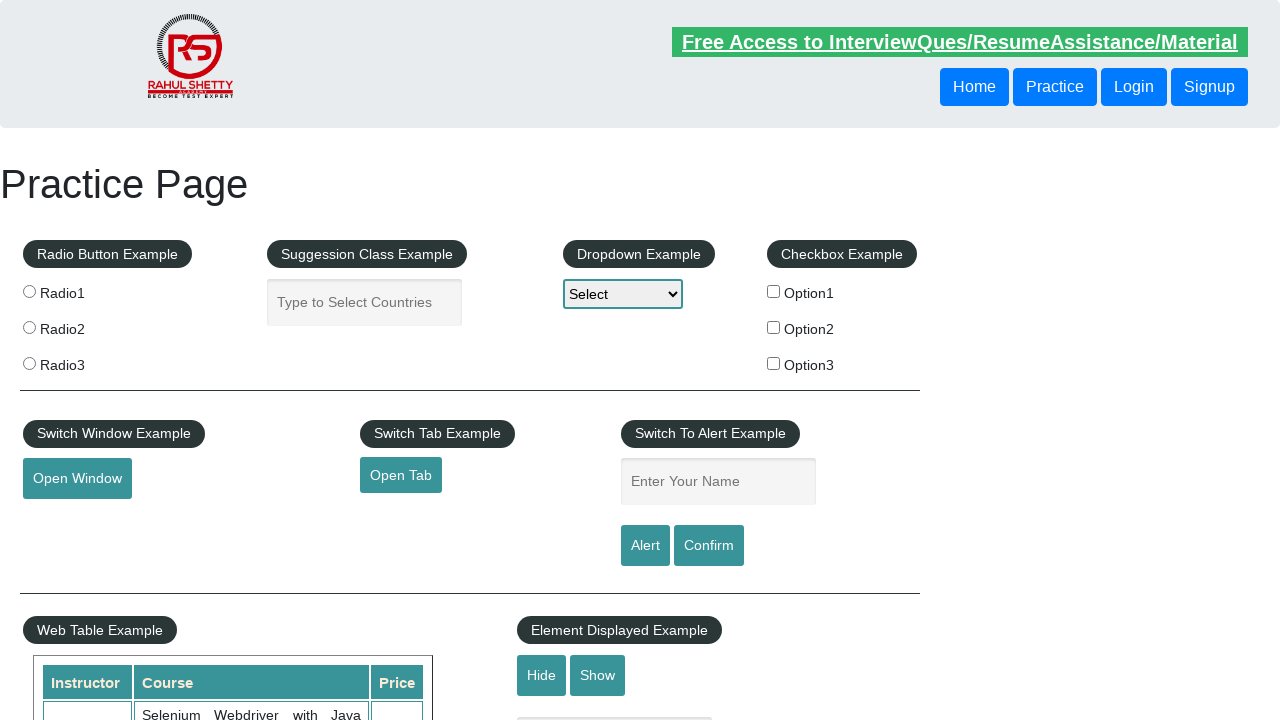

Navigated back to main page
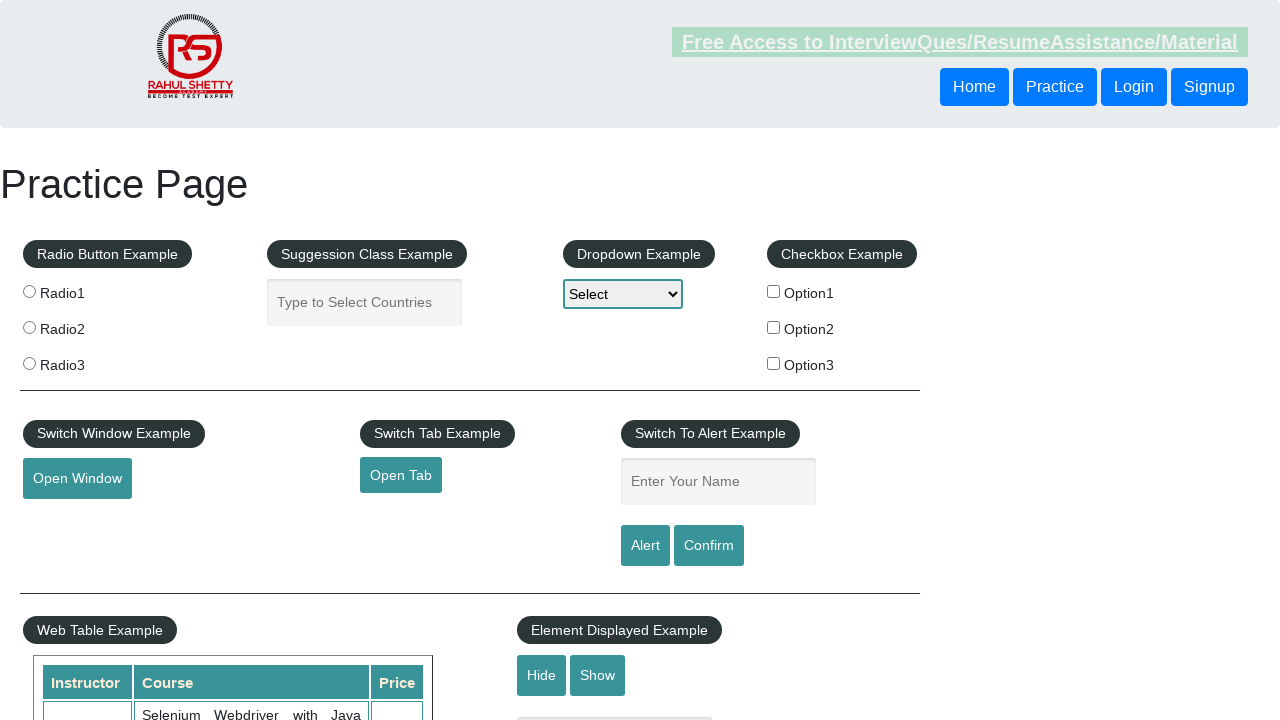

Main page reloaded and ready
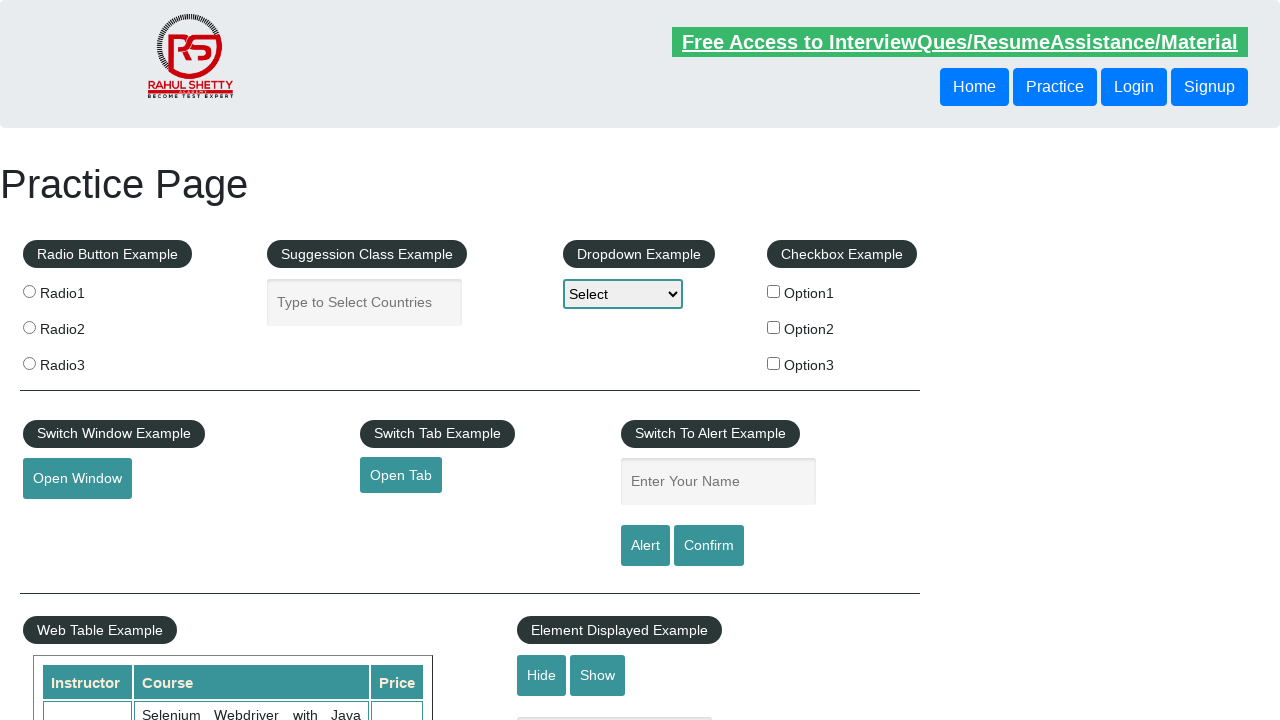

Retrieved footer link #17 with text: 'Facebook'
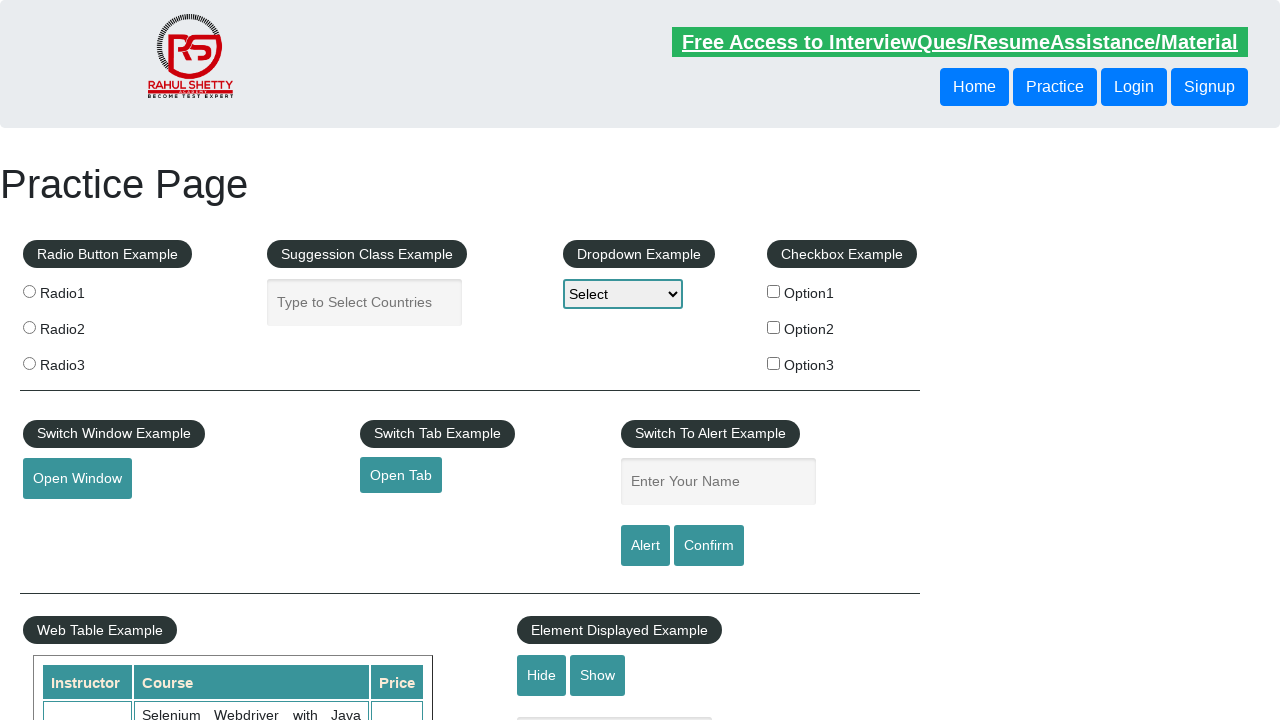

Clicked footer link: 'Facebook' at (1047, 520) on #gf-BIG a >> nth=16
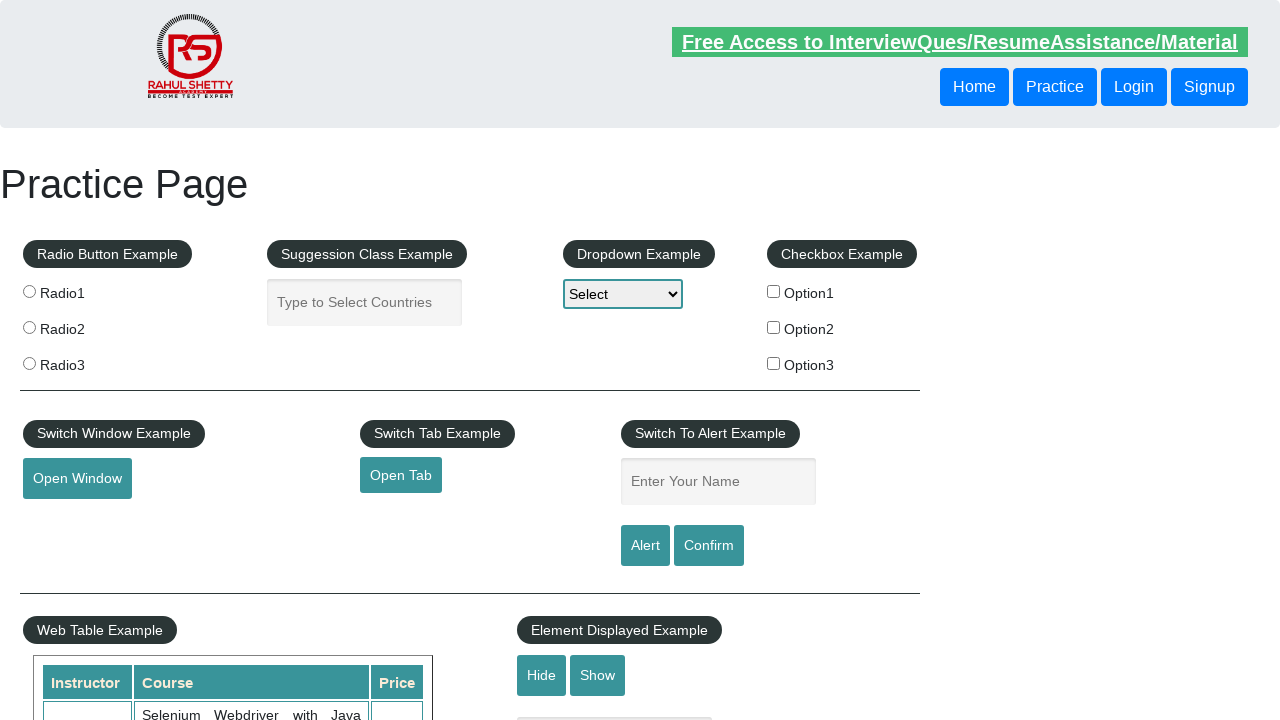

Page loaded after clicking 'Facebook'
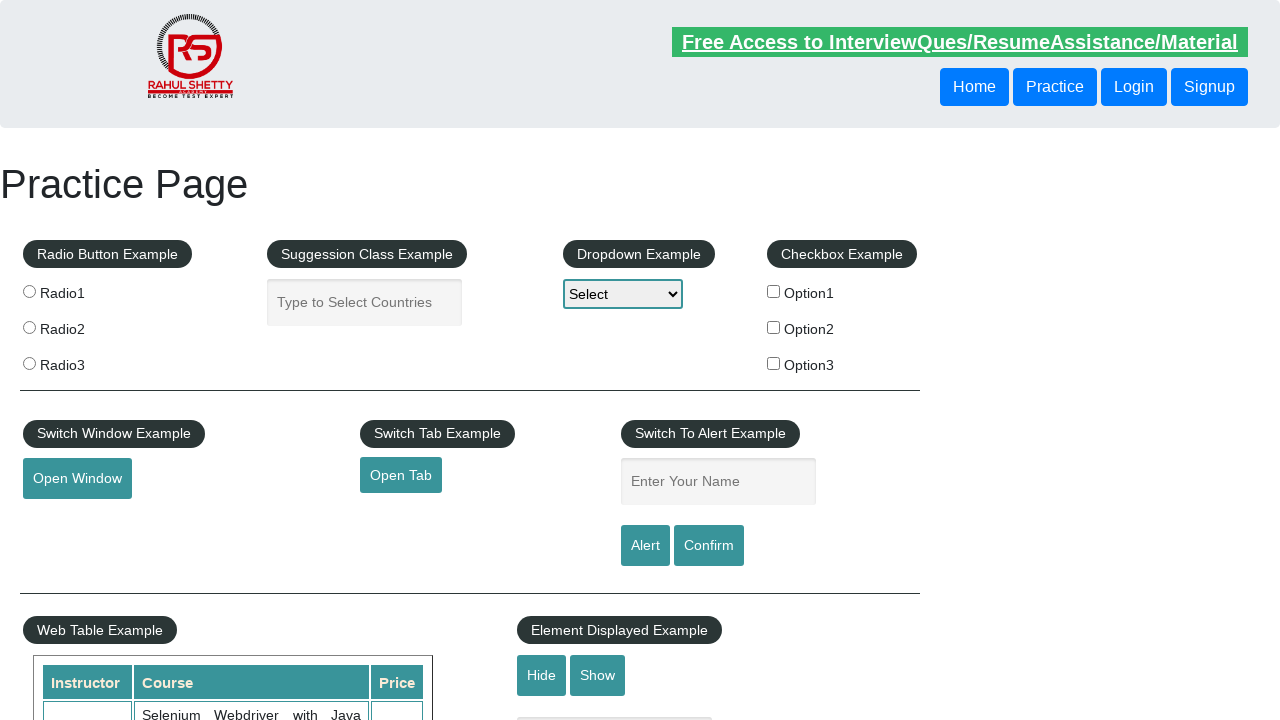

Navigated back to main page
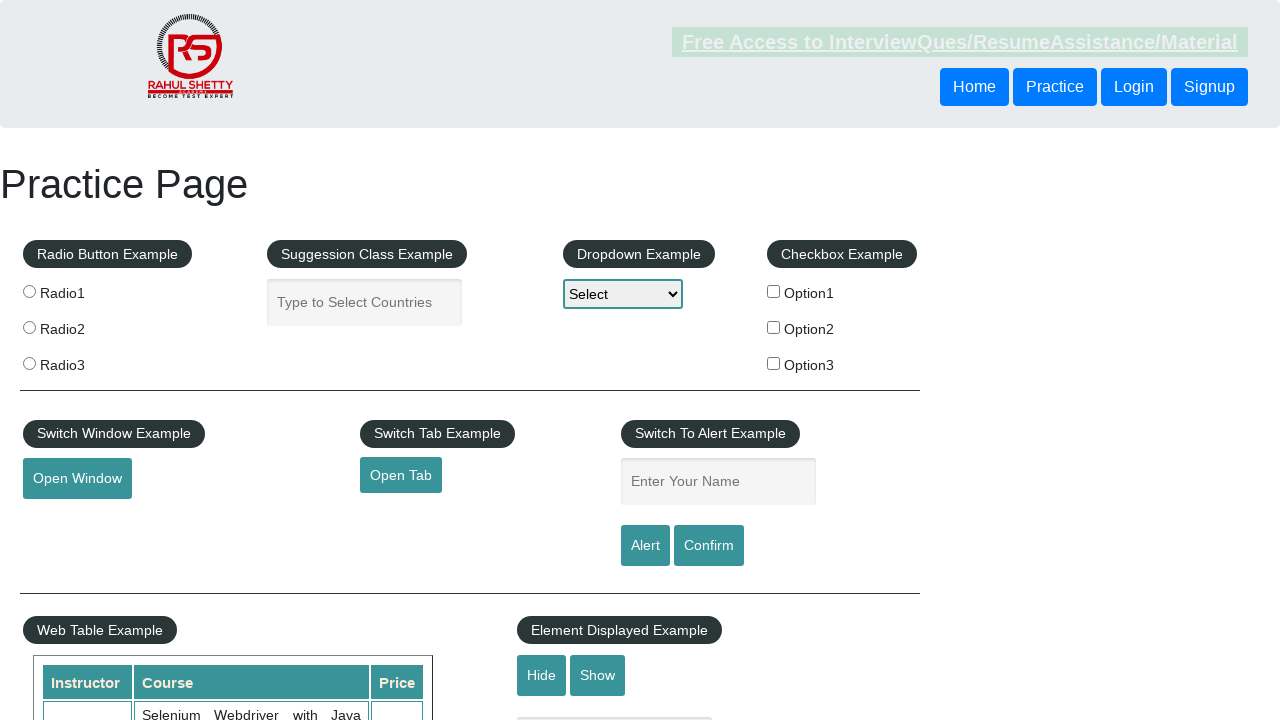

Main page reloaded and ready
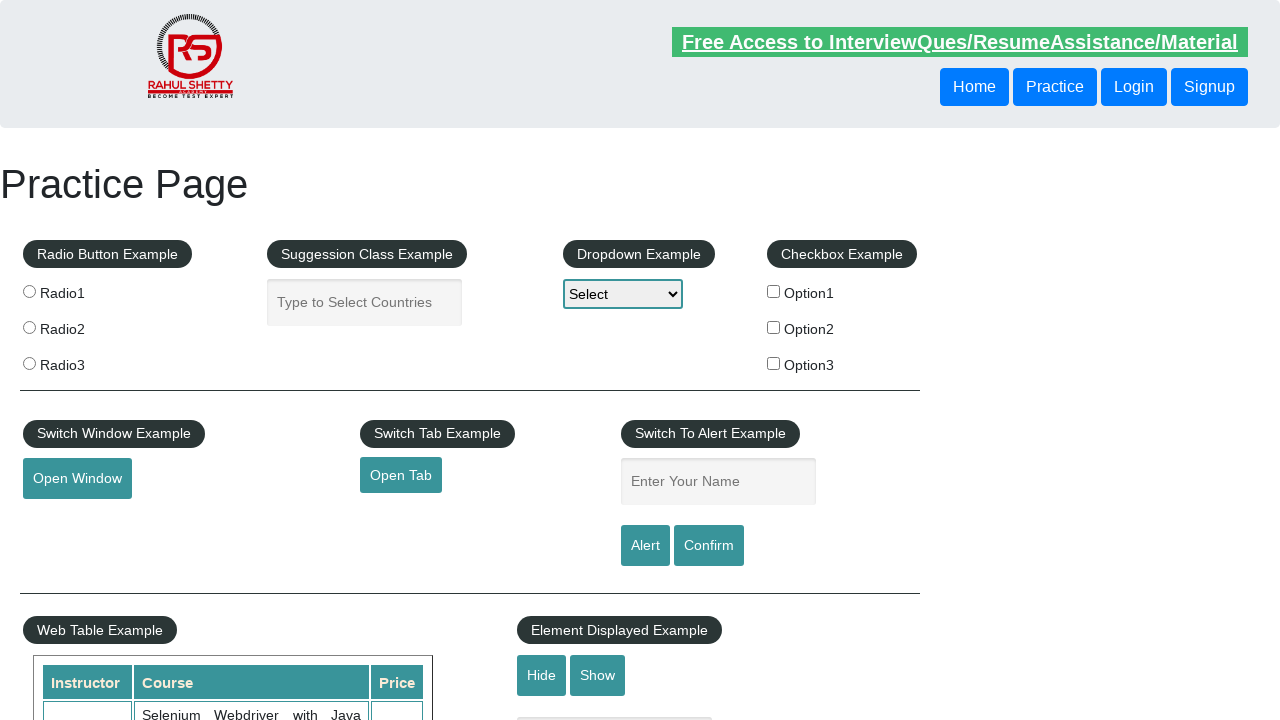

Retrieved footer link #18 with text: 'Twitter'
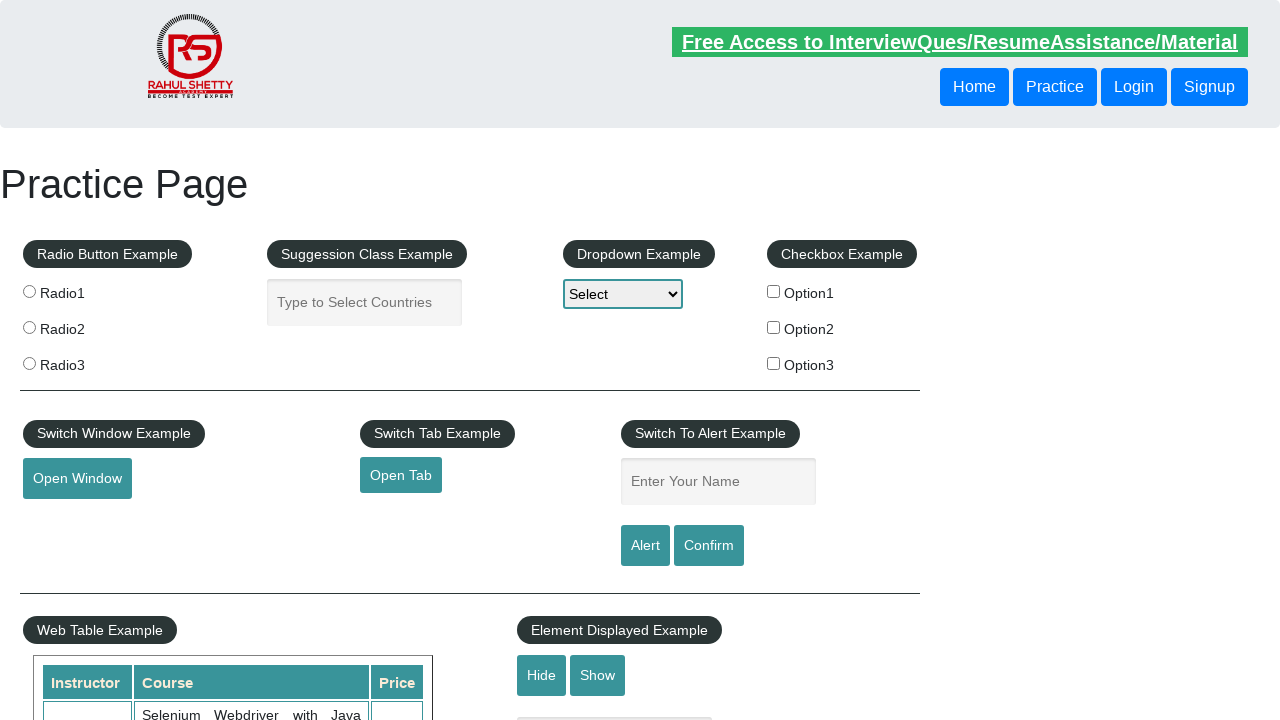

Clicked footer link: 'Twitter' at (1037, 550) on #gf-BIG a >> nth=17
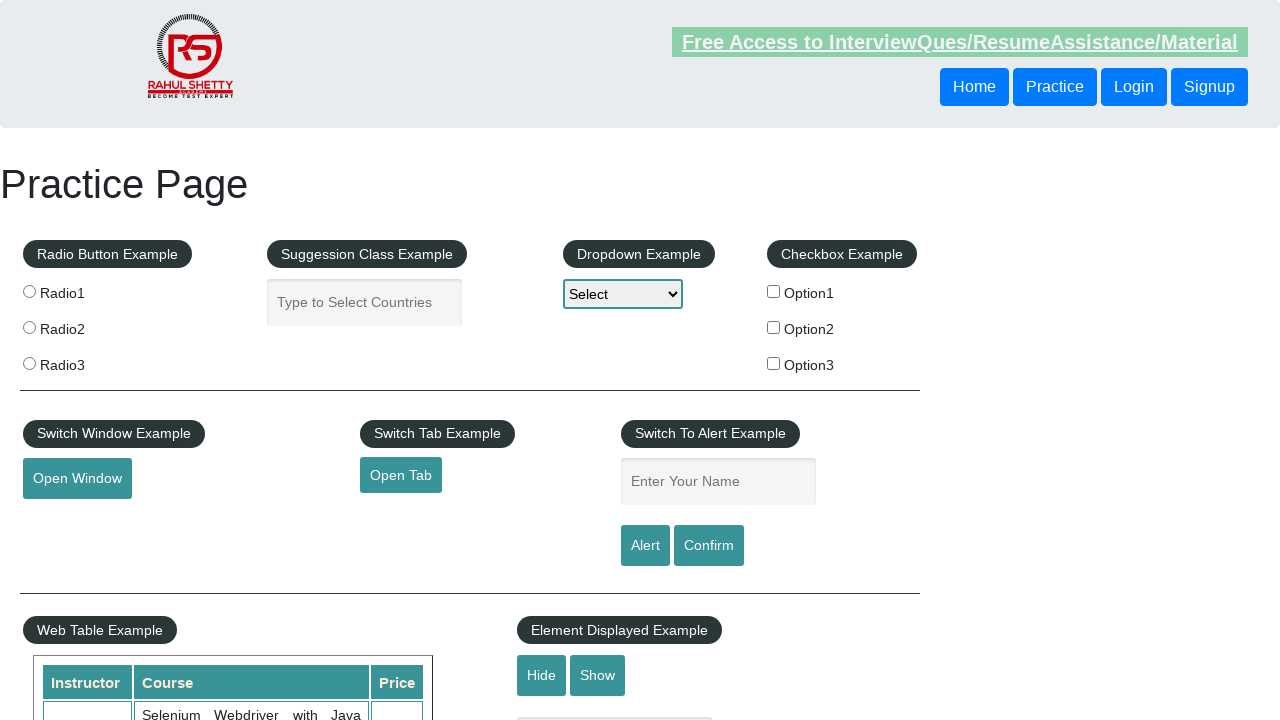

Page loaded after clicking 'Twitter'
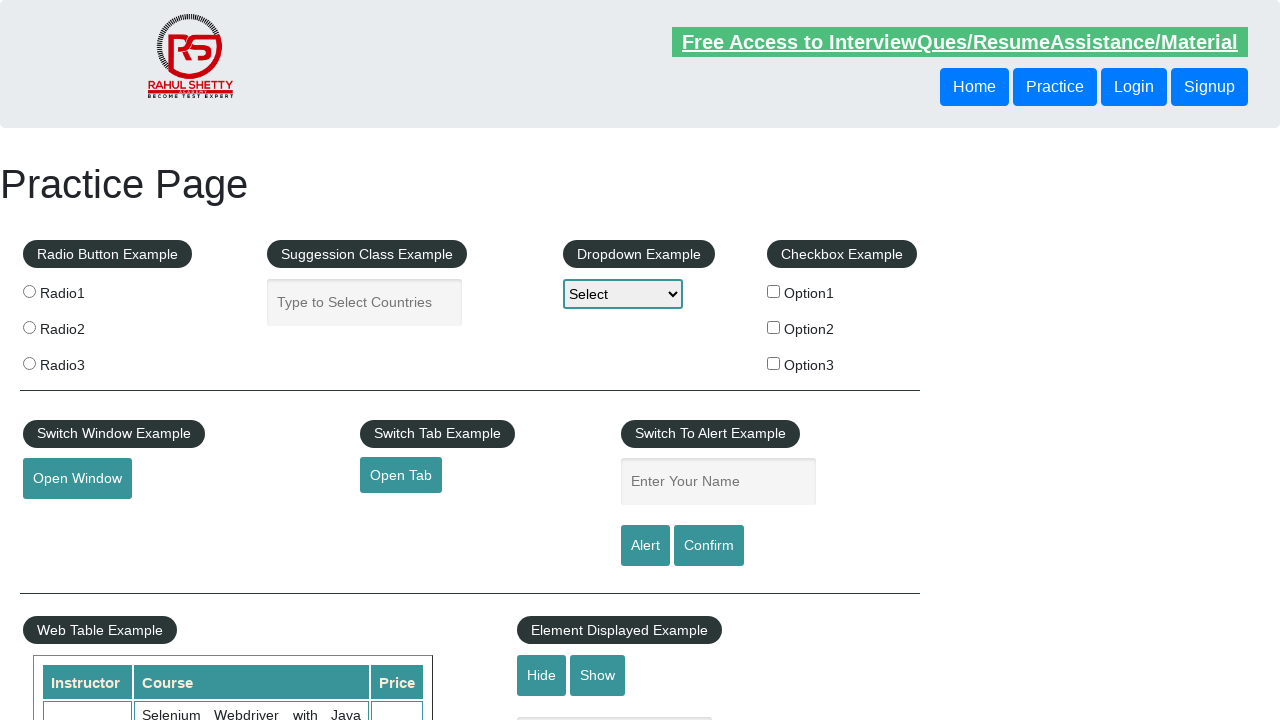

Navigated back to main page
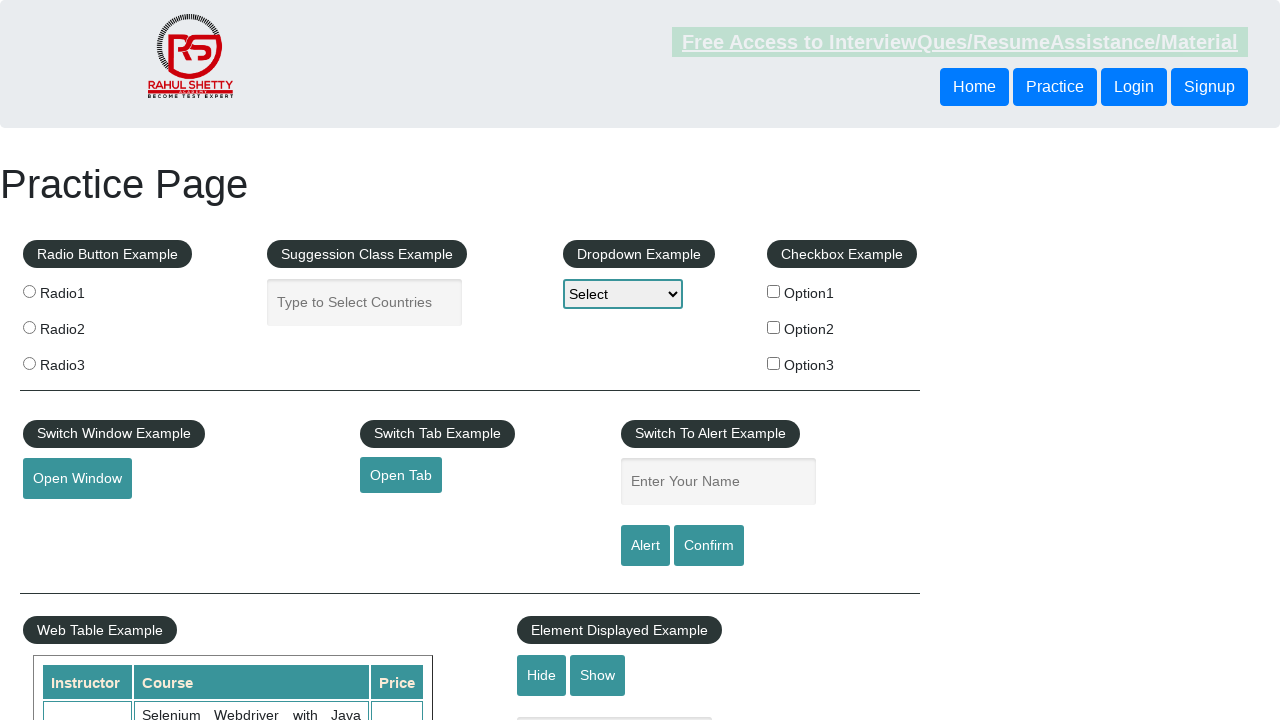

Main page reloaded and ready
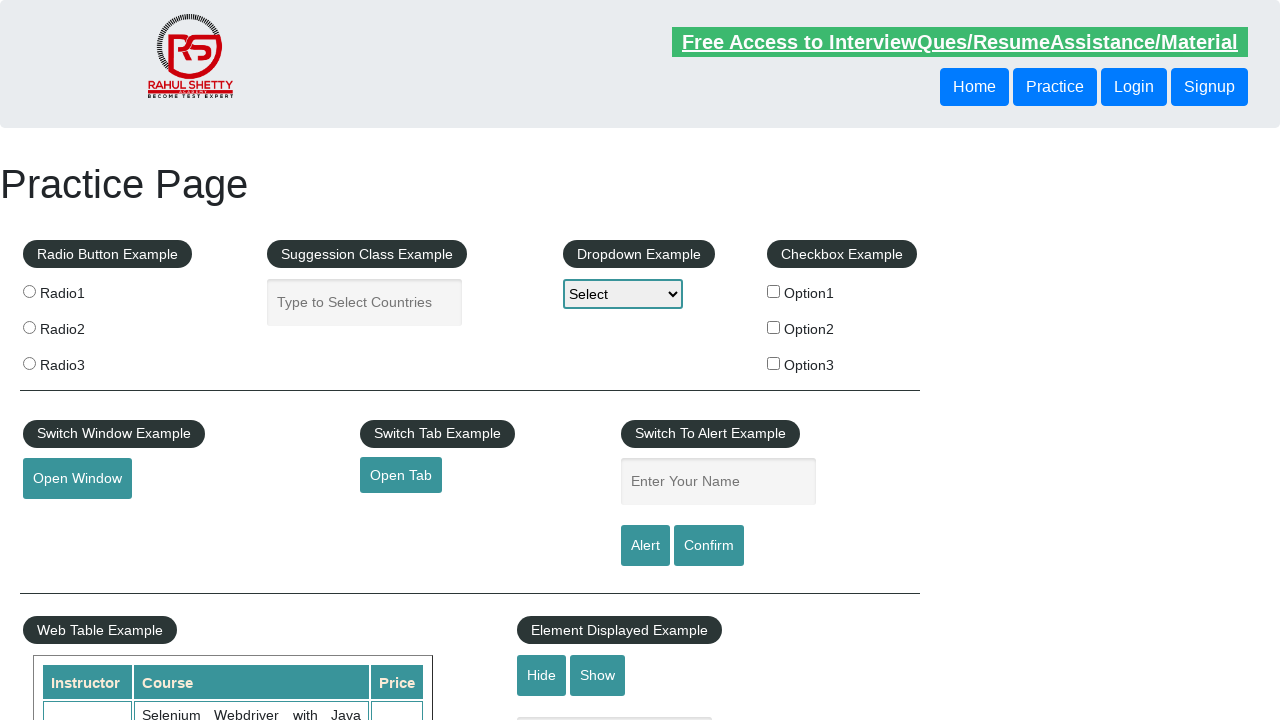

Retrieved footer link #19 with text: 'Google+'
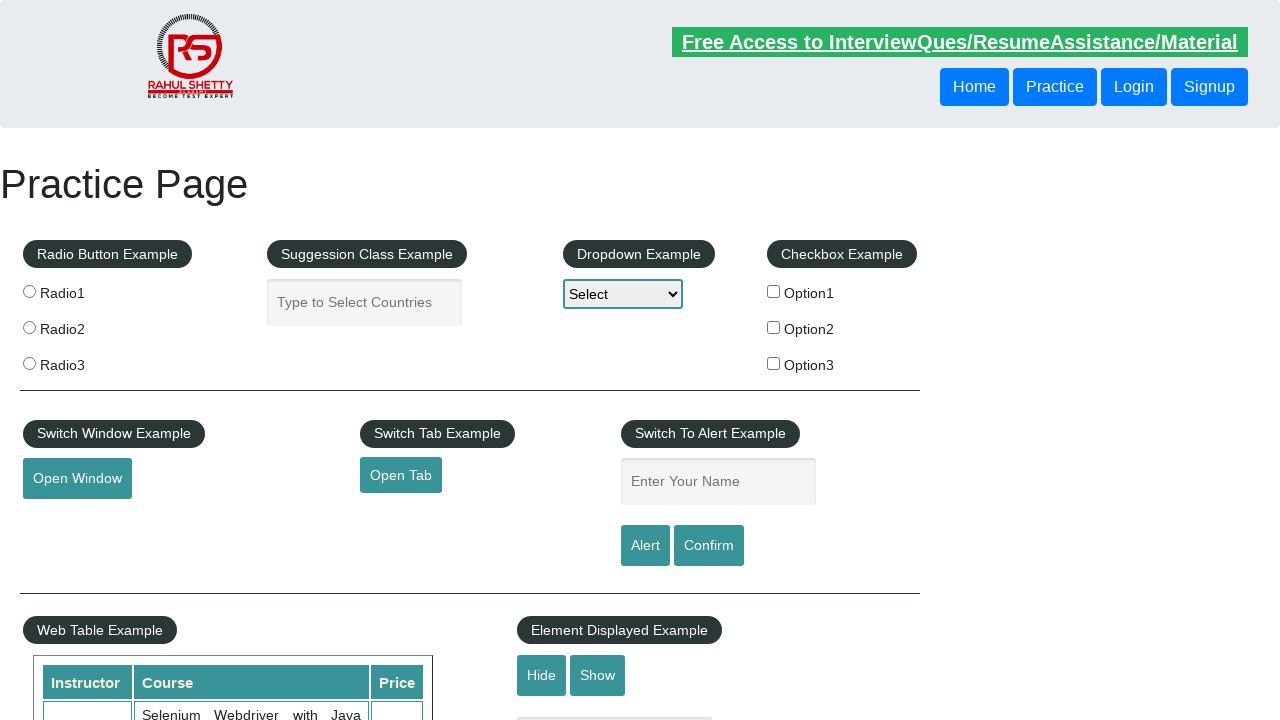

Clicked footer link: 'Google+' at (1043, 580) on #gf-BIG a >> nth=18
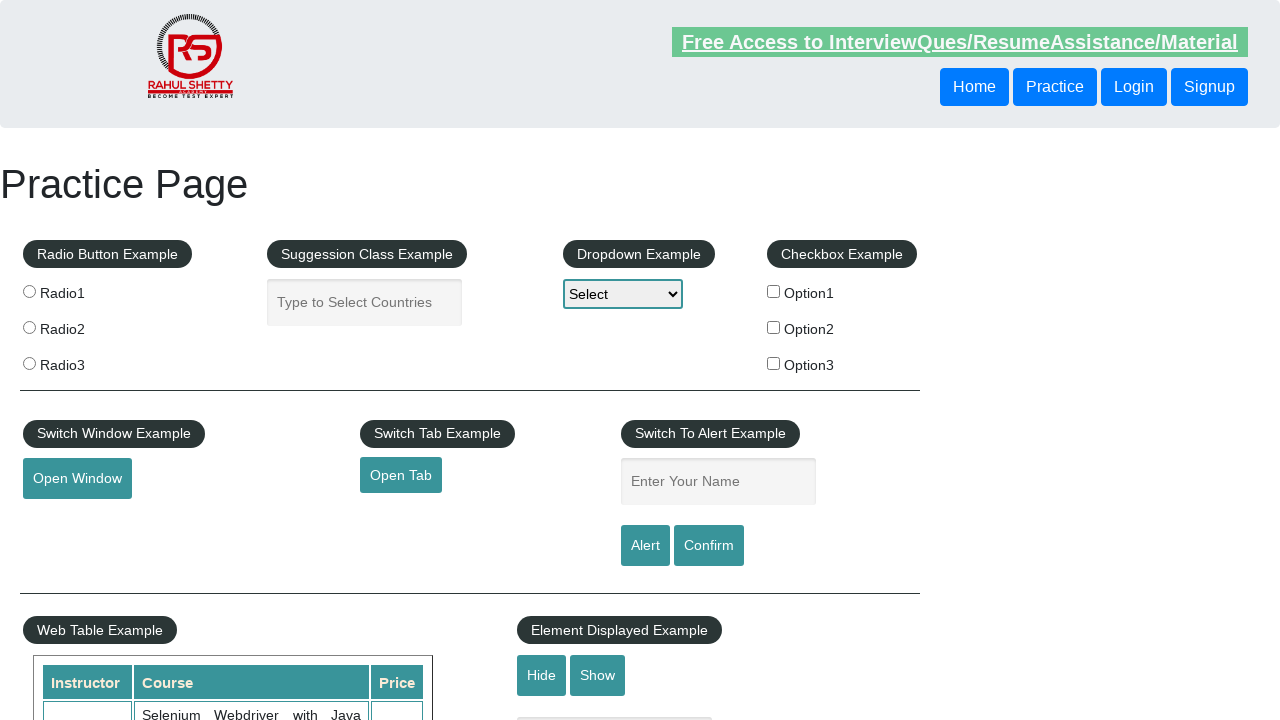

Page loaded after clicking 'Google+'
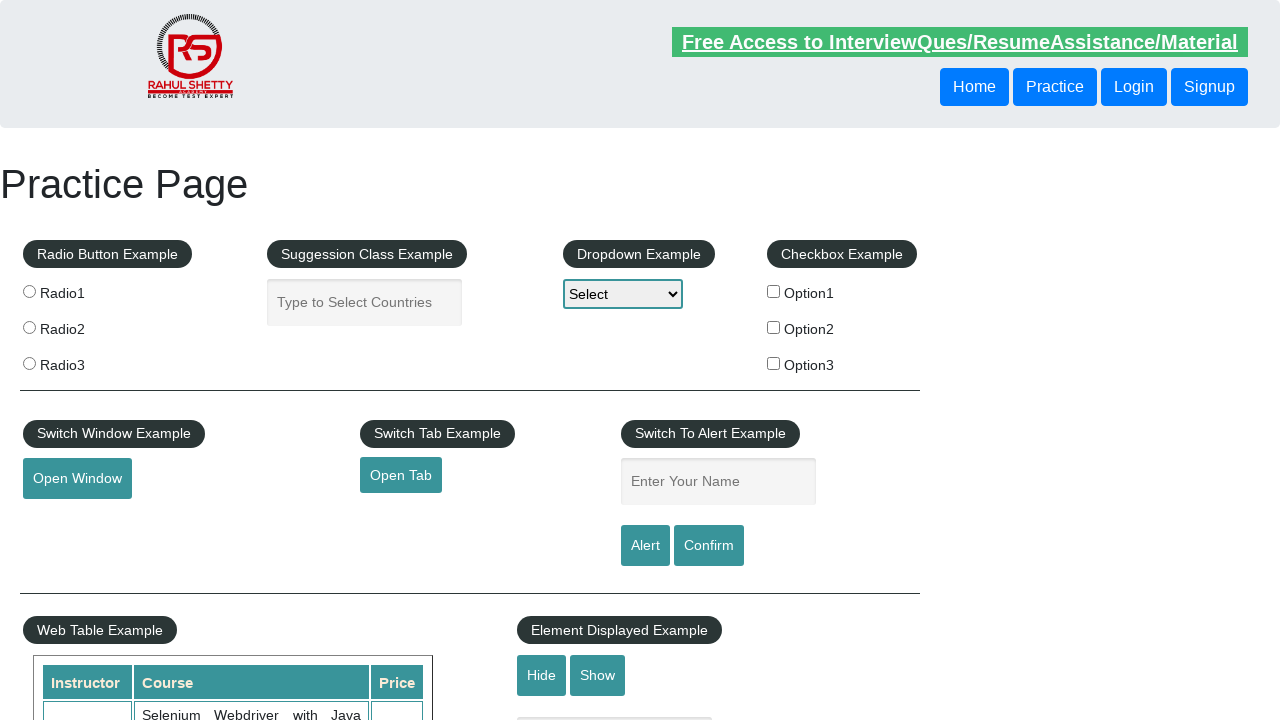

Navigated back to main page
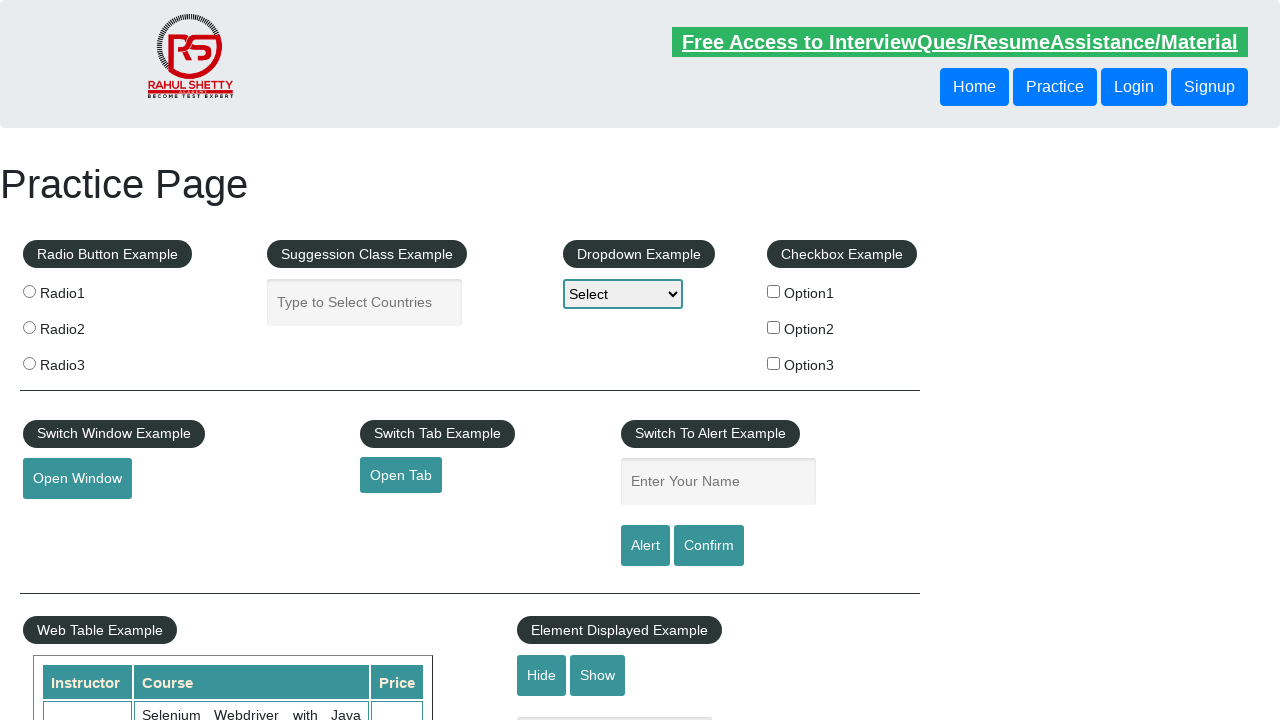

Main page reloaded and ready
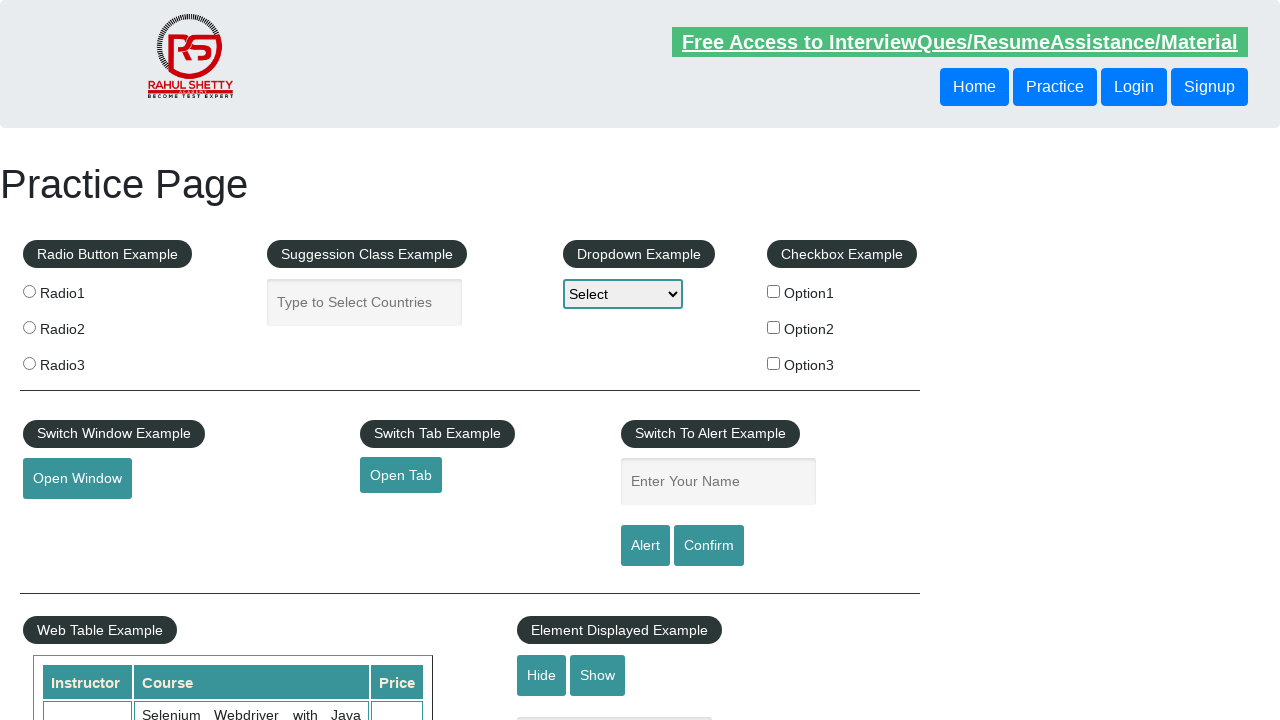

Retrieved footer link #20 with text: 'Youtube'
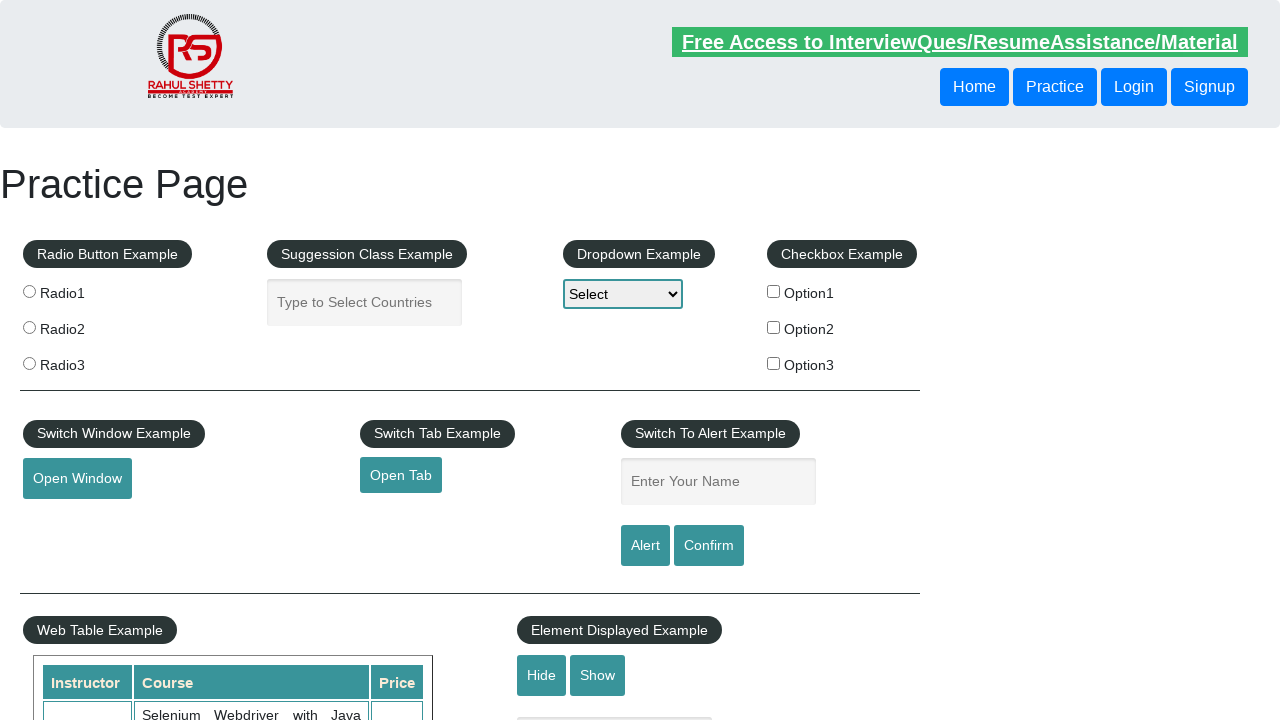

Clicked footer link: 'Youtube' at (1042, 610) on #gf-BIG a >> nth=19
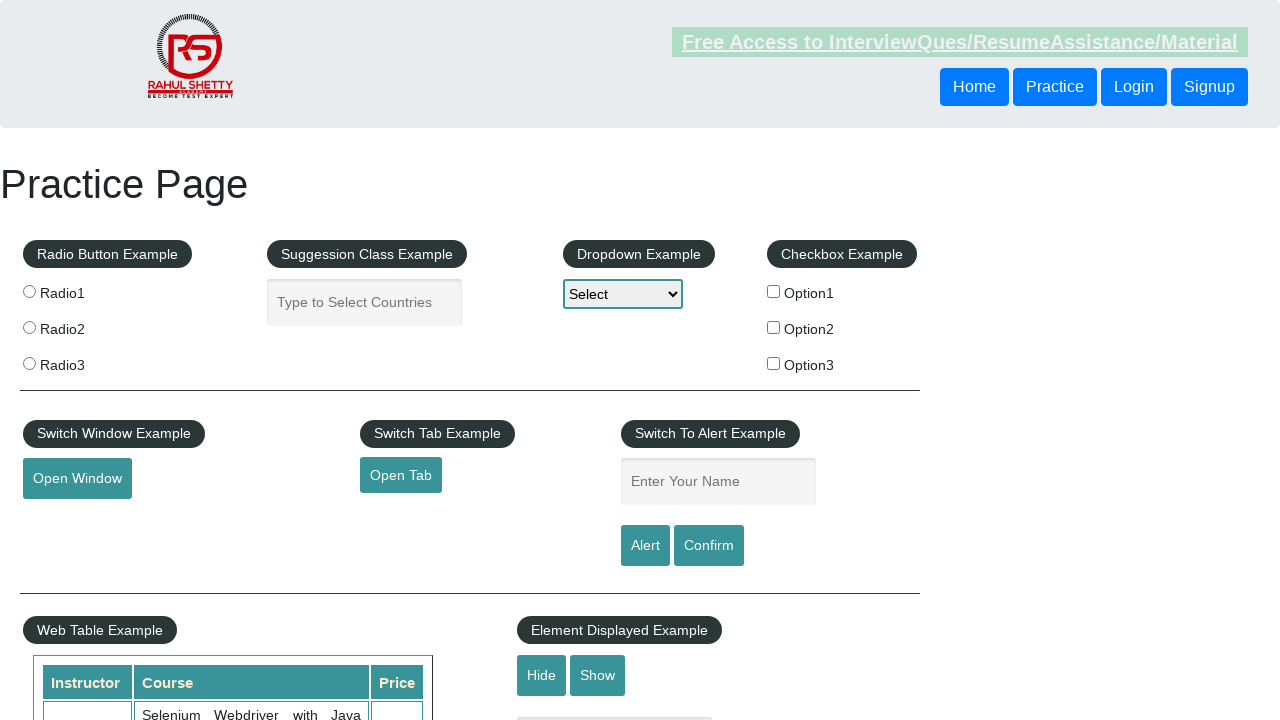

Page loaded after clicking 'Youtube'
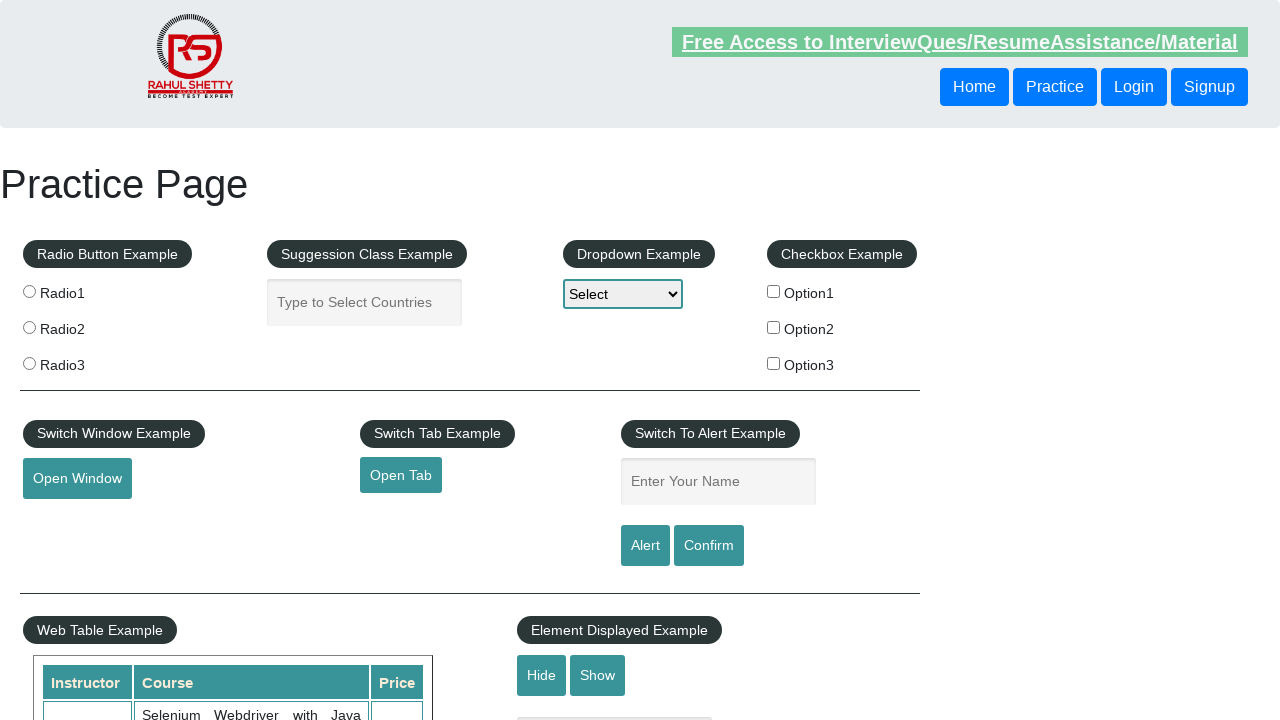

Navigated back to main page
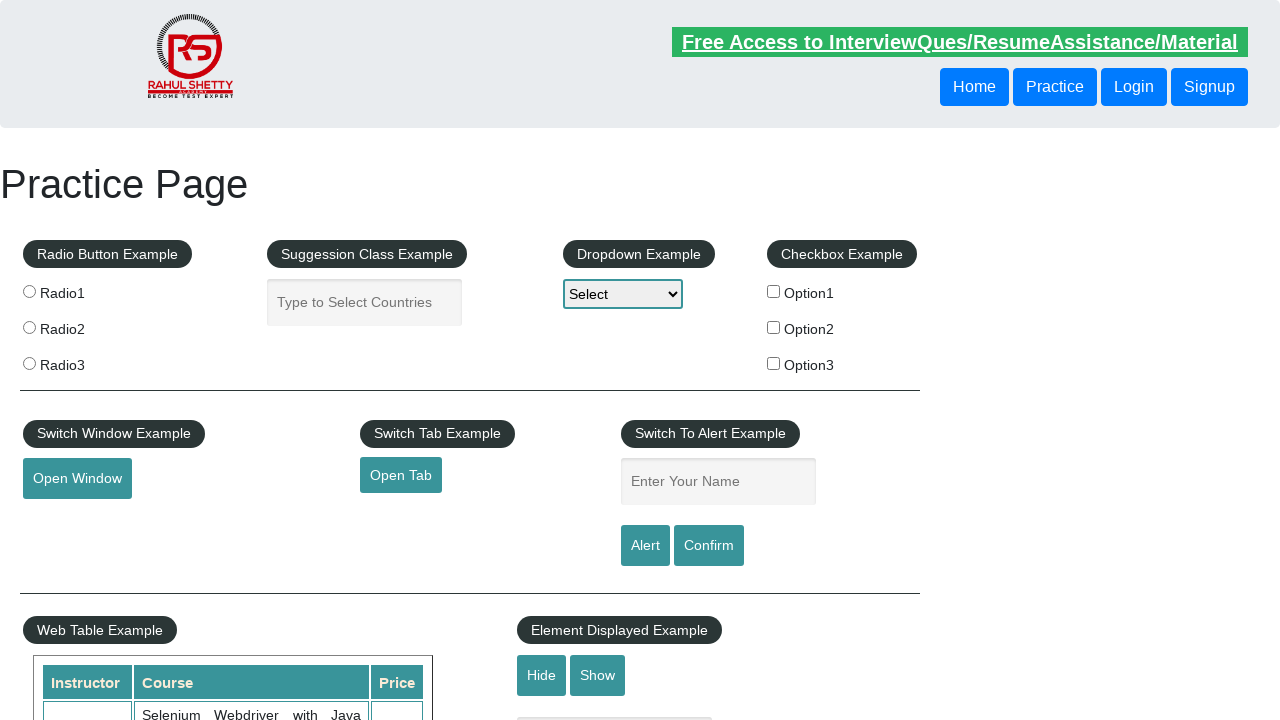

Main page reloaded and ready
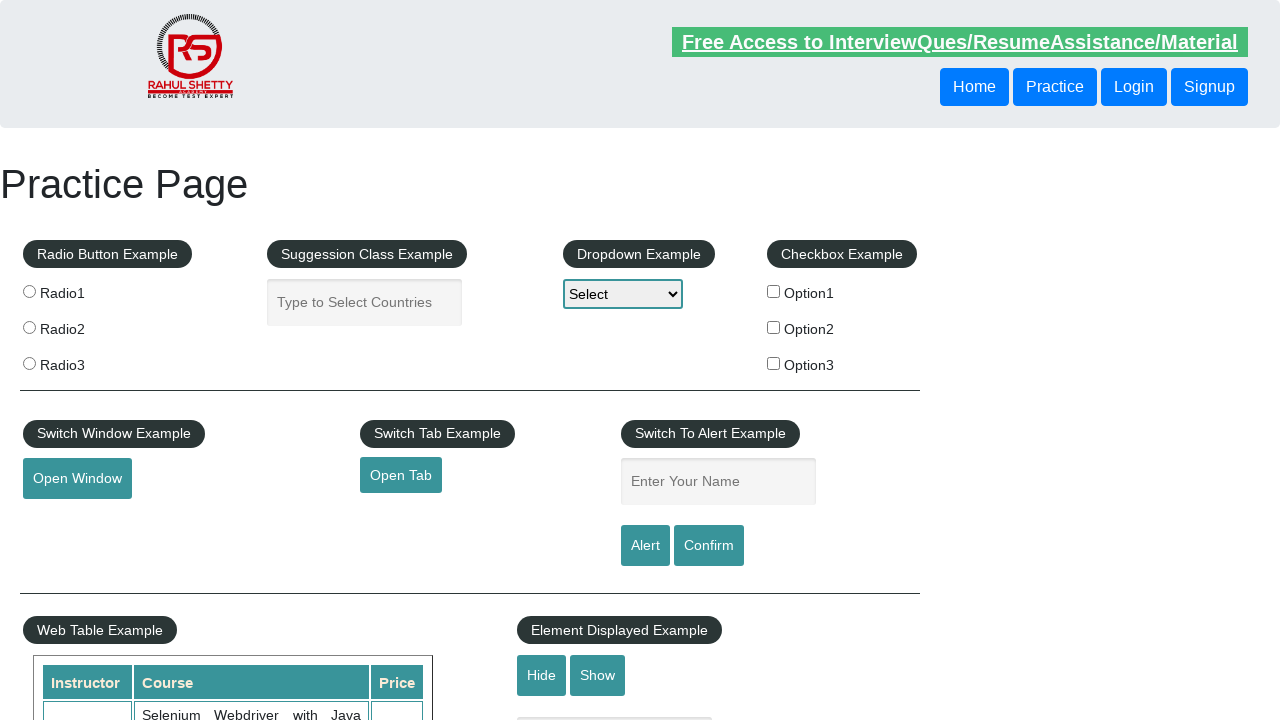

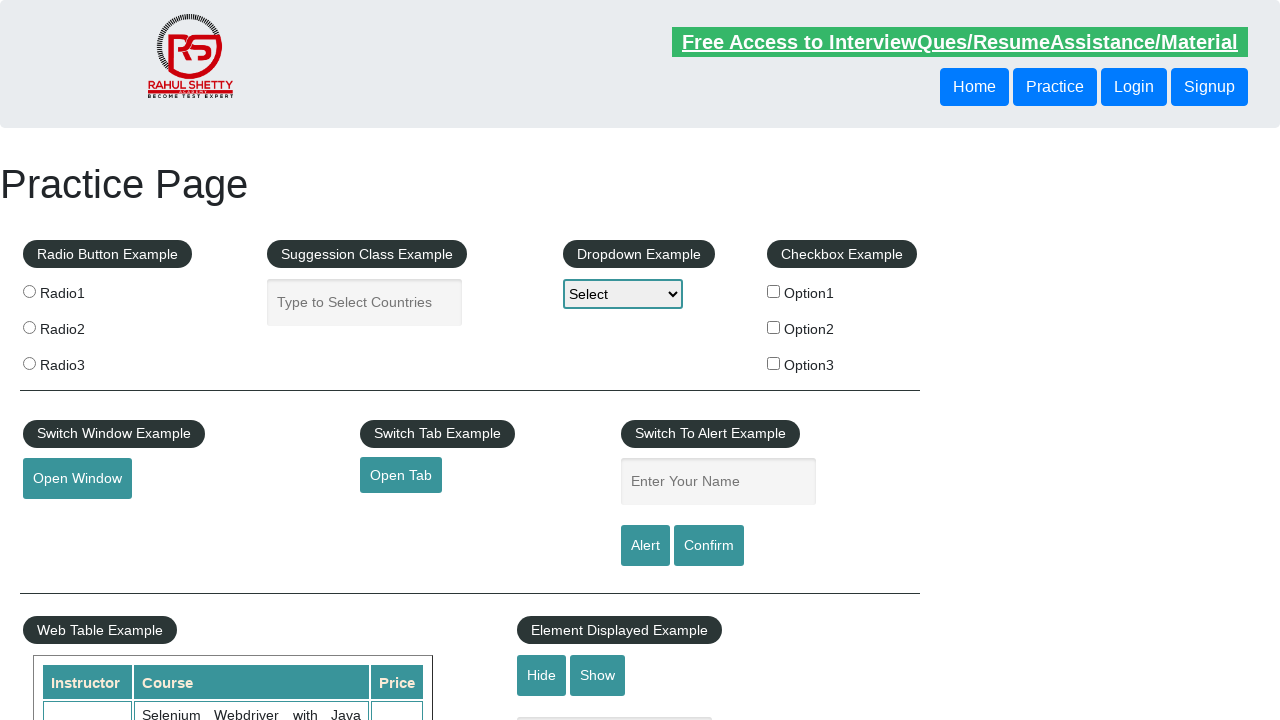